Fills a large form by automatically populating all input fields with random text and submitting the form

Starting URL: http://suninjuly.github.io/huge_form.html

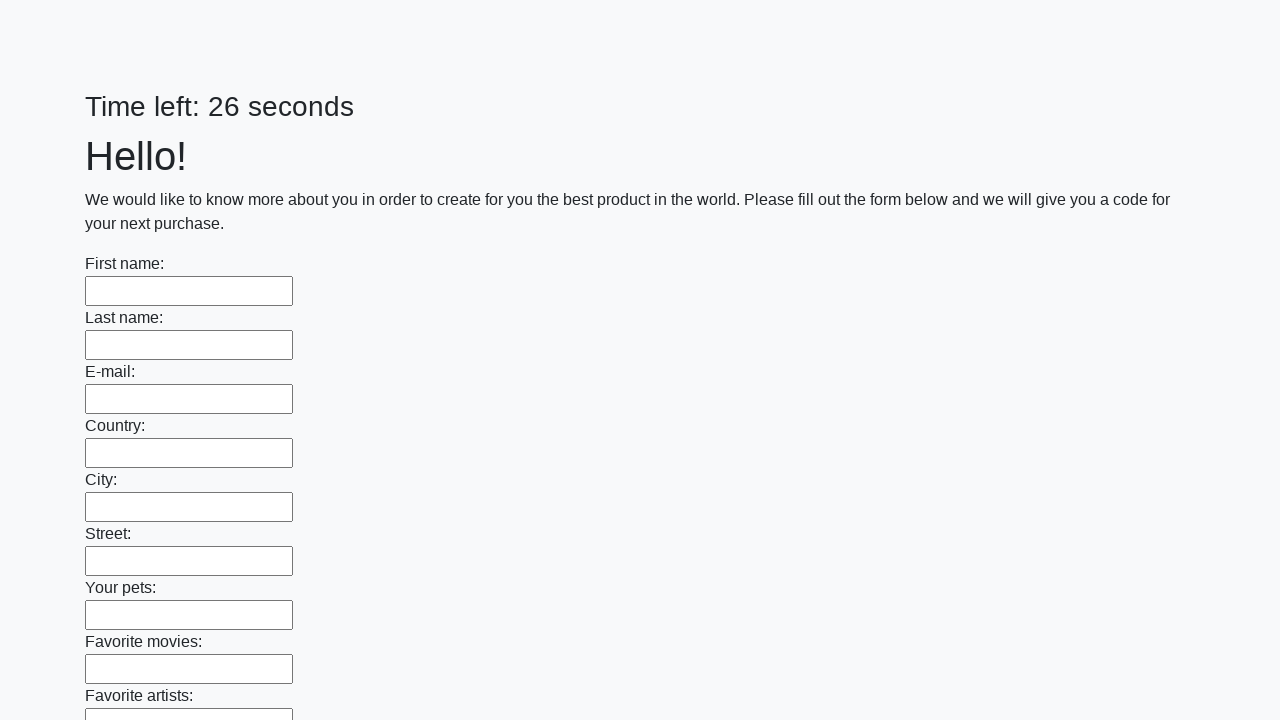

Located all input fields on the huge form
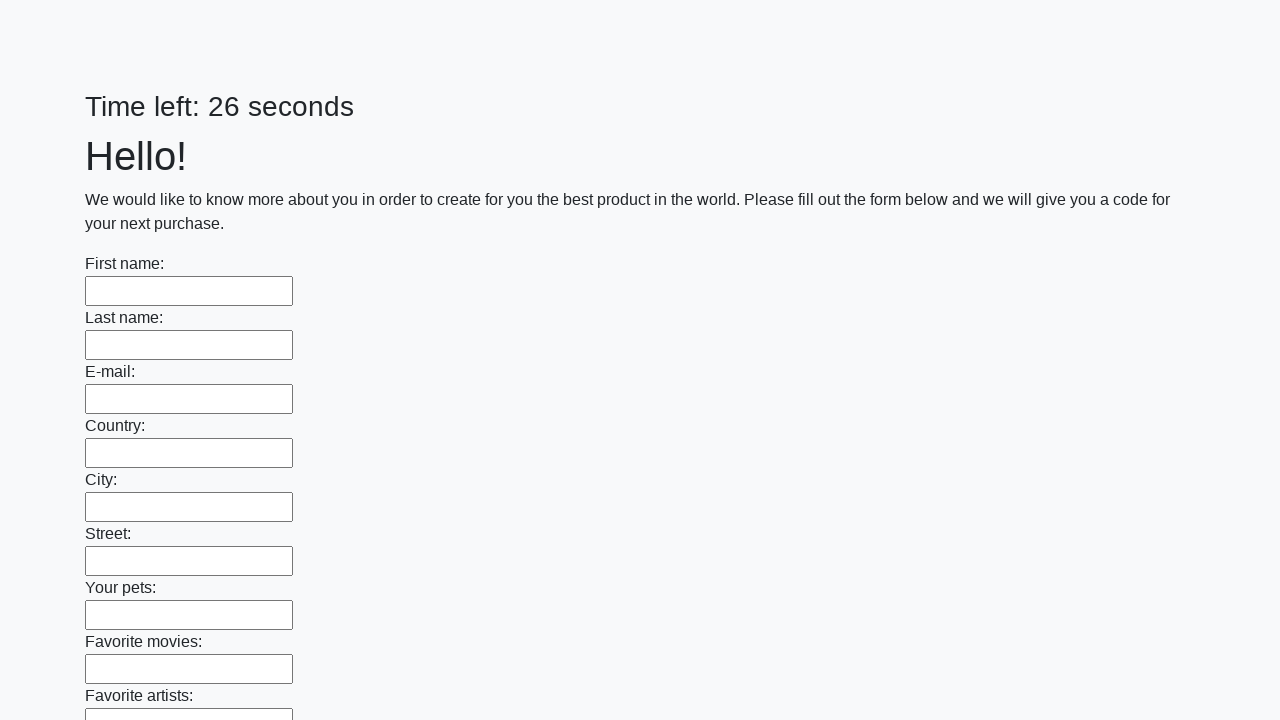

Filled input field with random text: amrywbxs on input >> nth=0
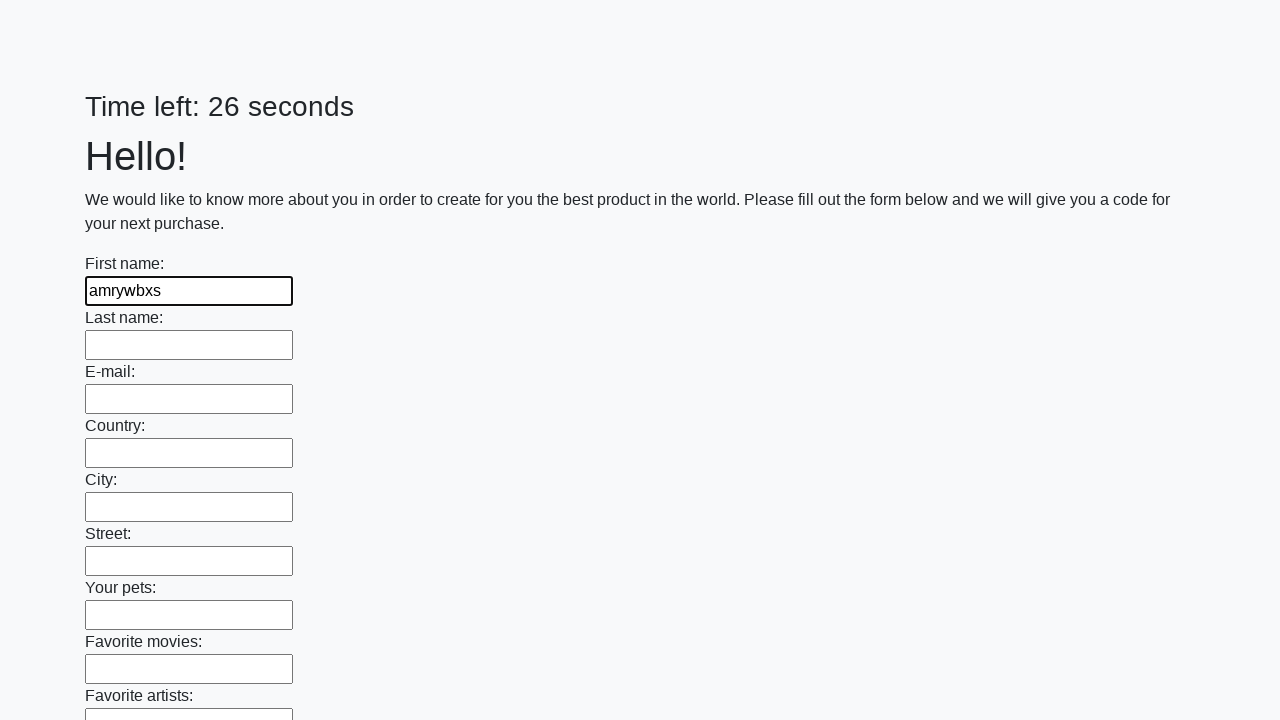

Filled input field with random text: fzwylead on input >> nth=1
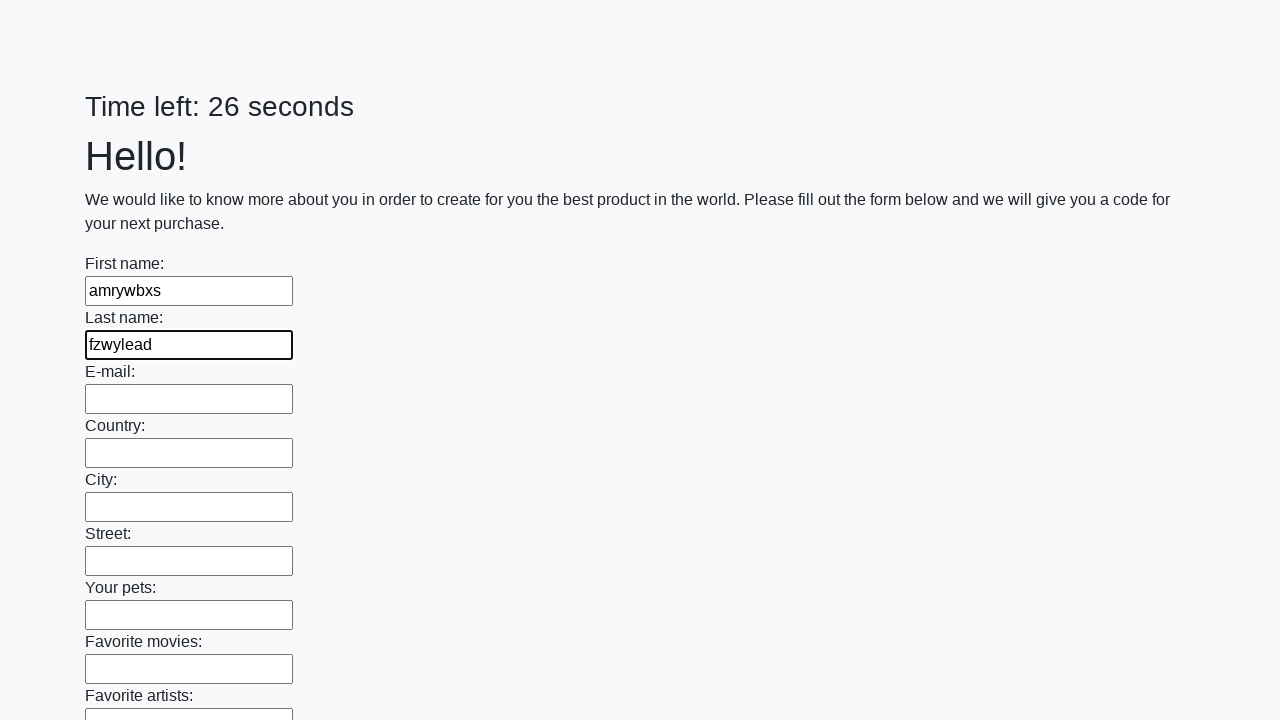

Filled input field with random text: scraxzat on input >> nth=2
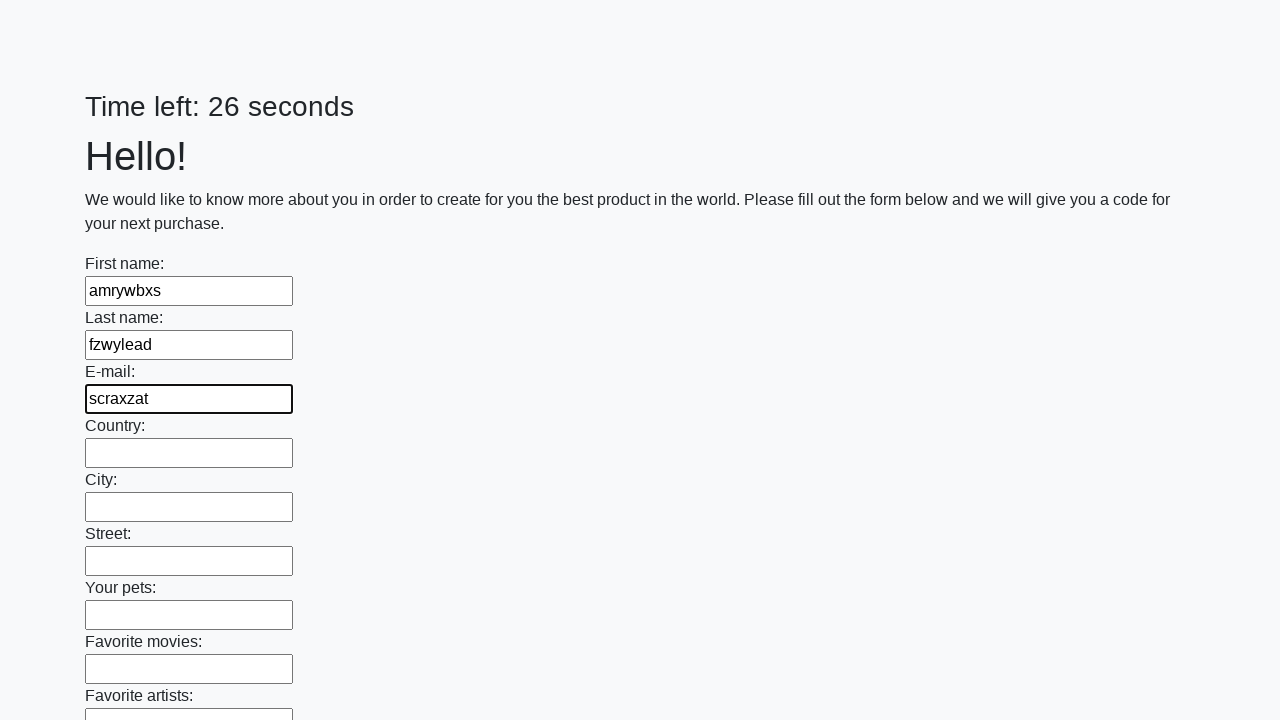

Filled input field with random text: ytpvjgro on input >> nth=3
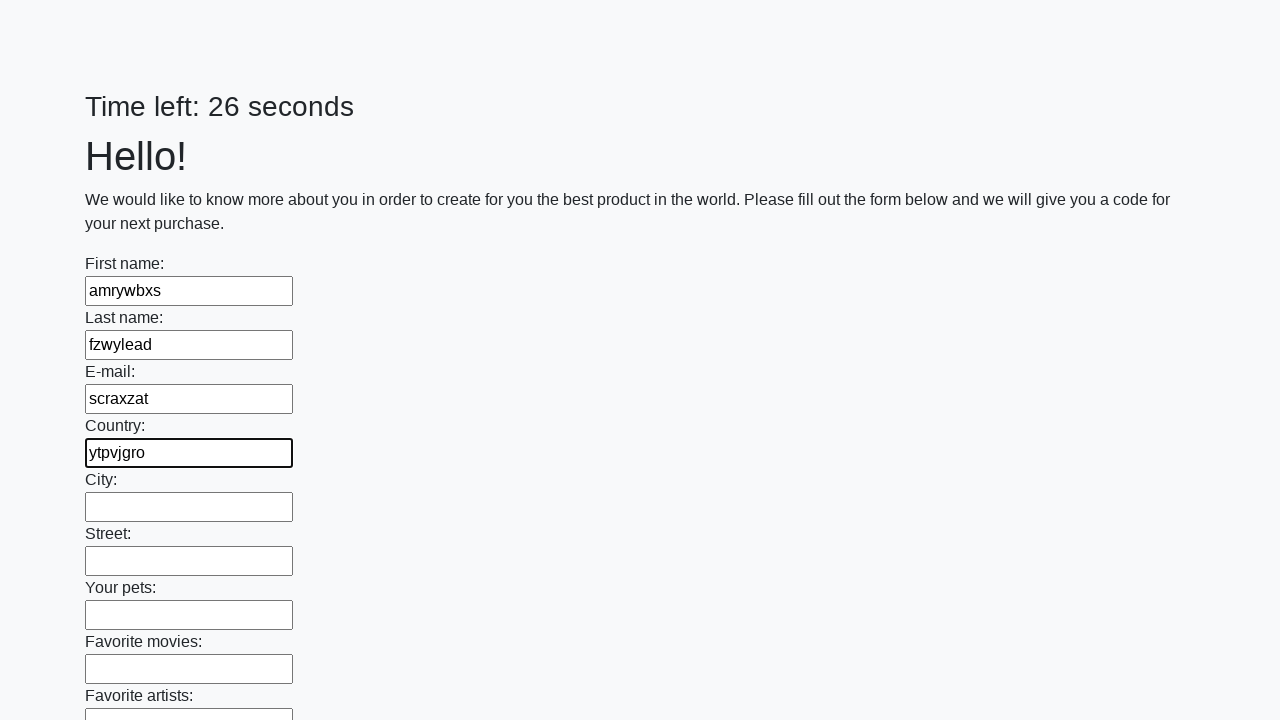

Filled input field with random text: mjmncasd on input >> nth=4
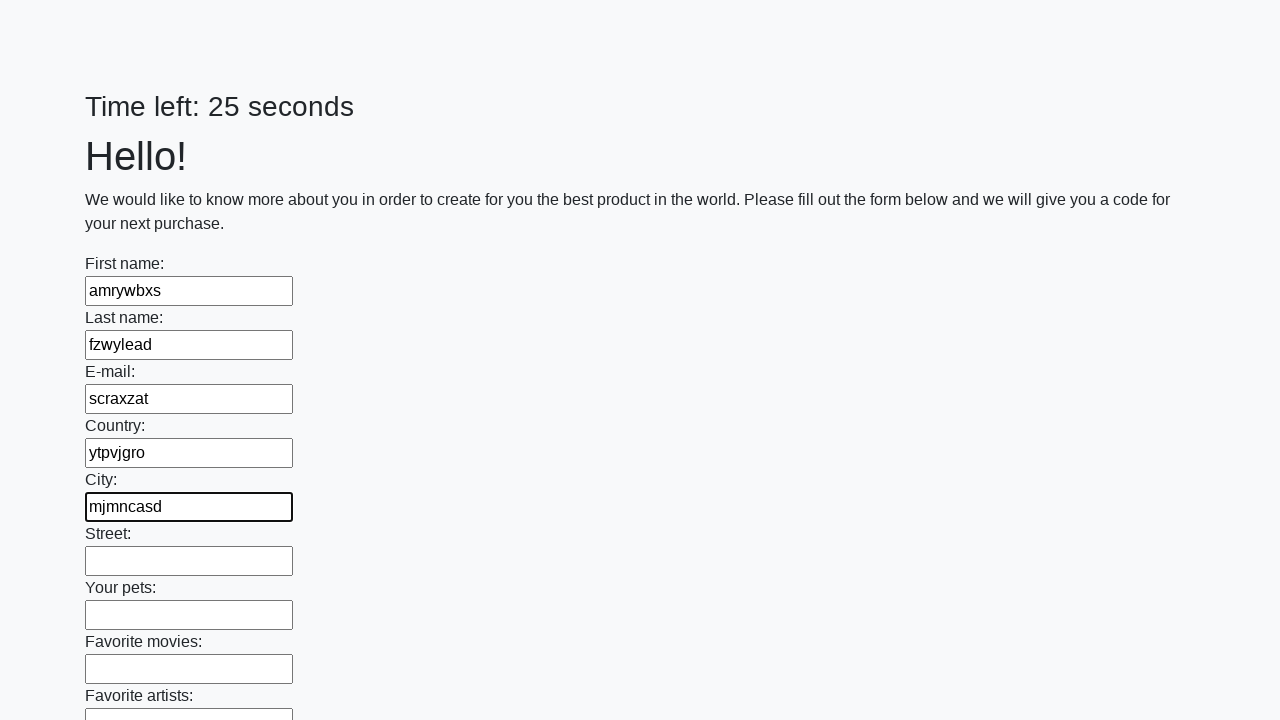

Filled input field with random text: qxxyynxt on input >> nth=5
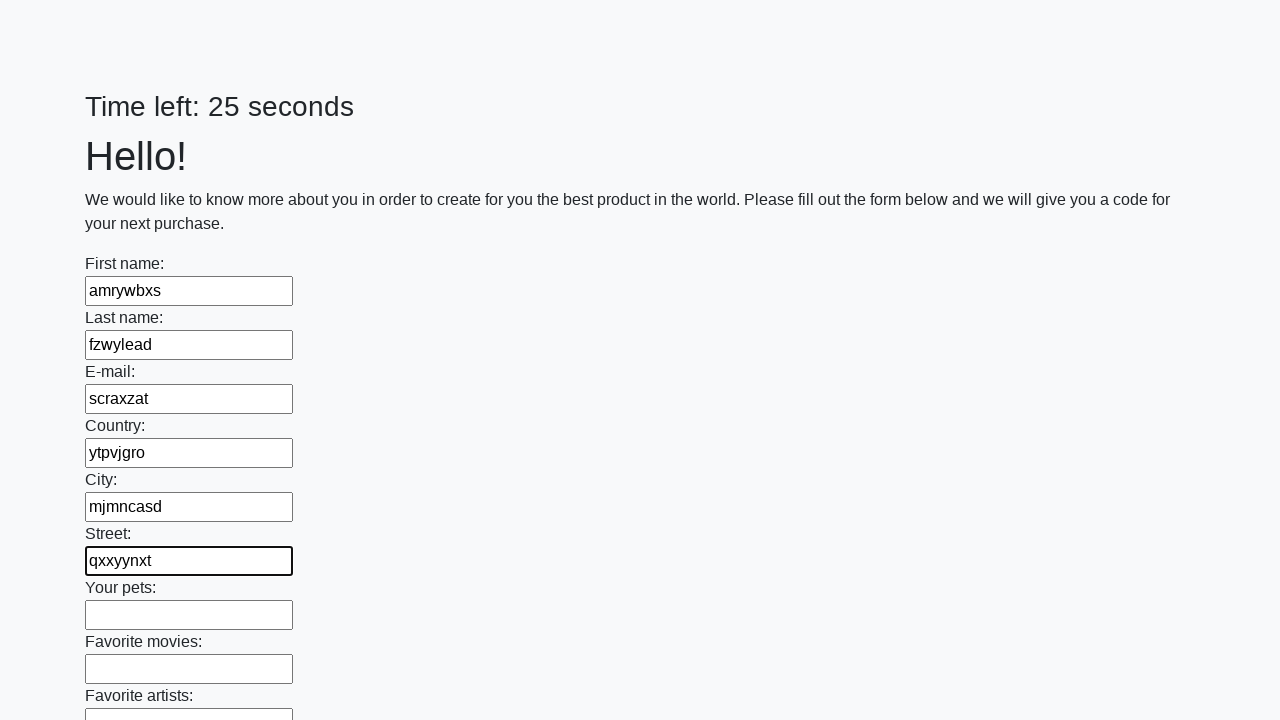

Filled input field with random text: xpzvvabt on input >> nth=6
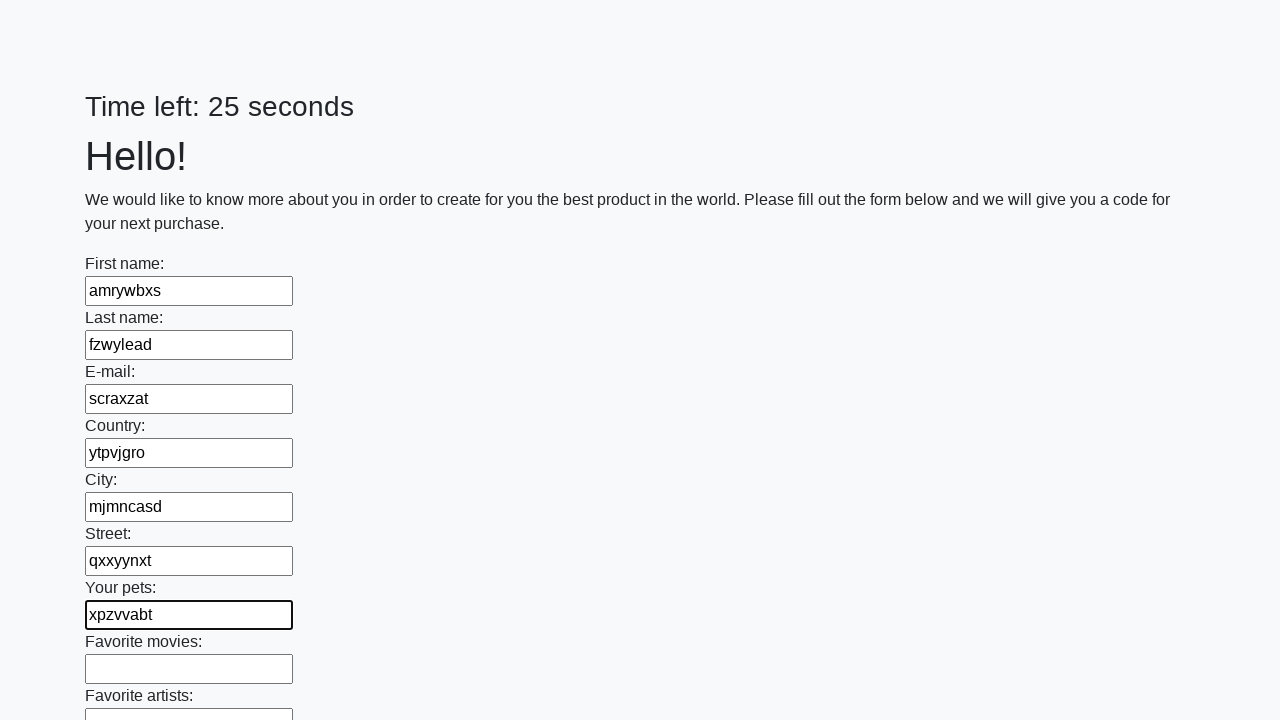

Filled input field with random text: alvwulra on input >> nth=7
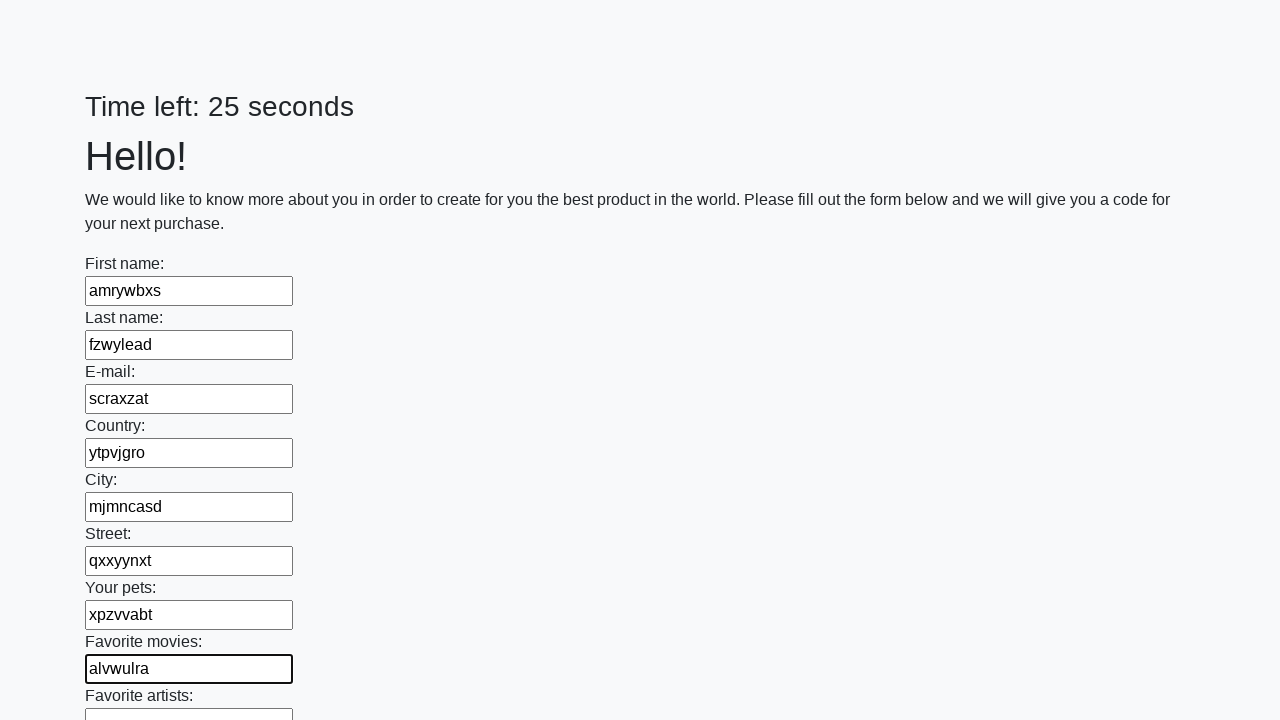

Filled input field with random text: smfladni on input >> nth=8
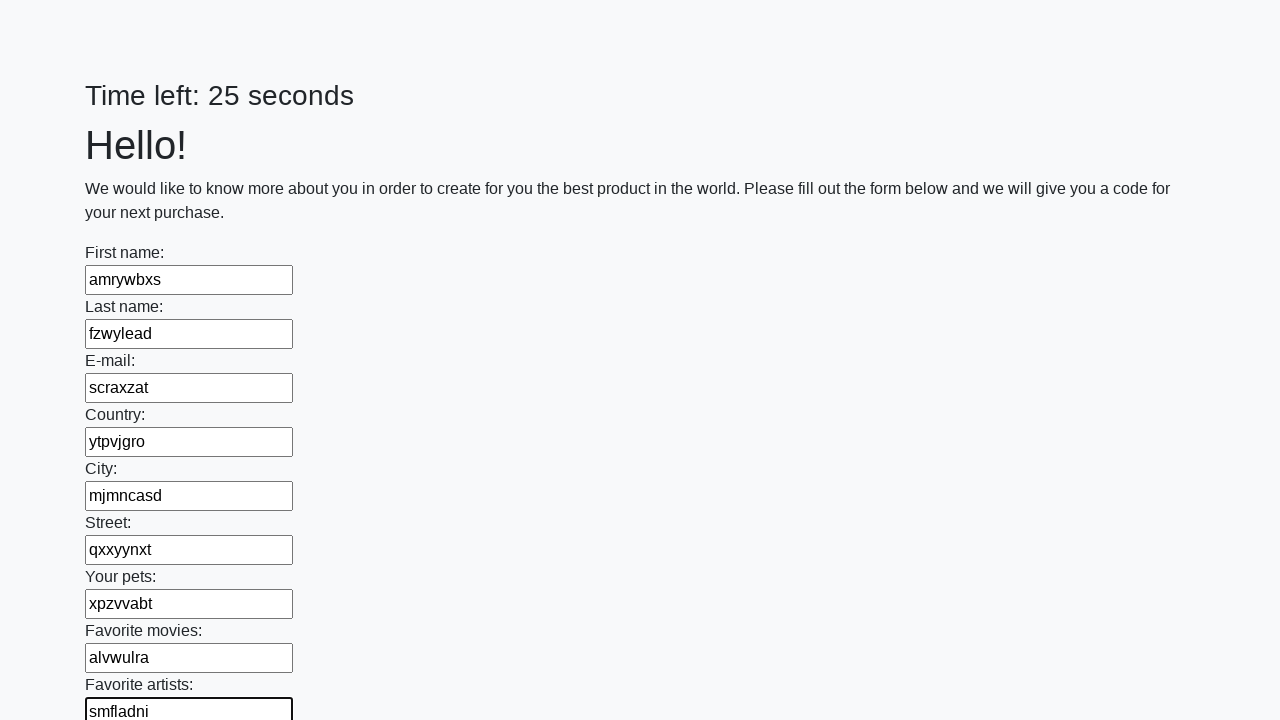

Filled input field with random text: hdxqsejt on input >> nth=9
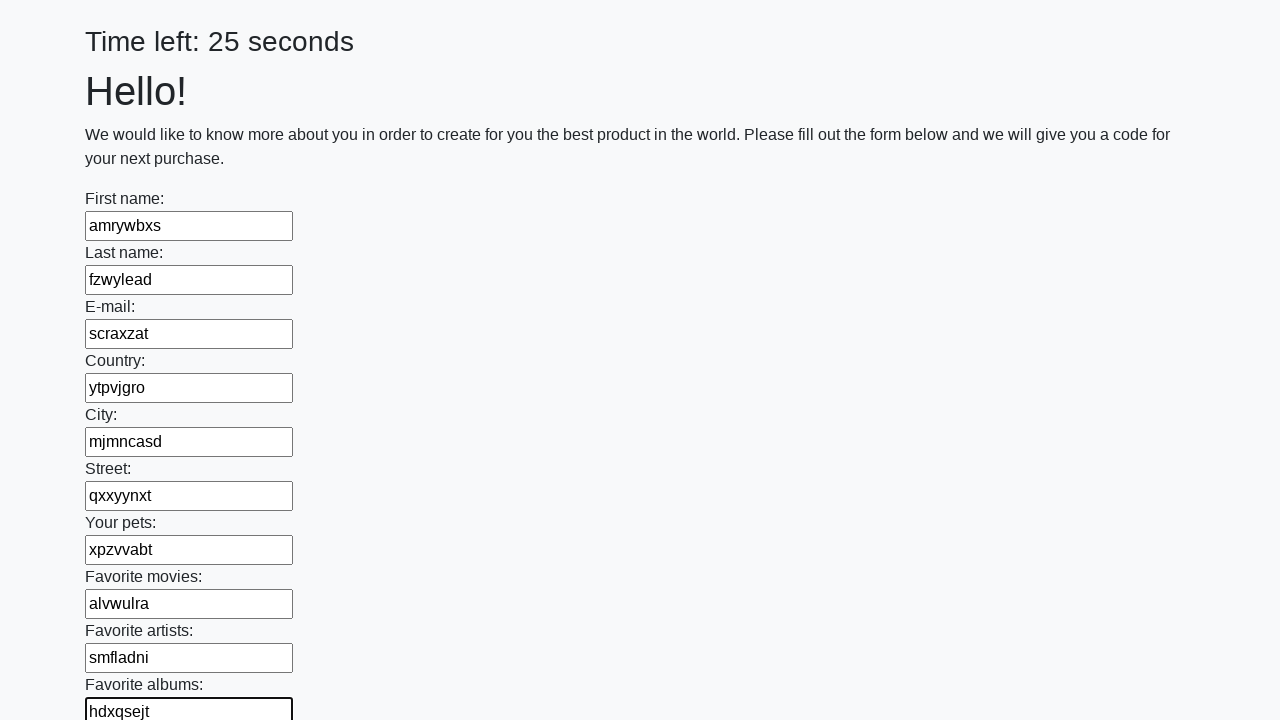

Filled input field with random text: tdpwikua on input >> nth=10
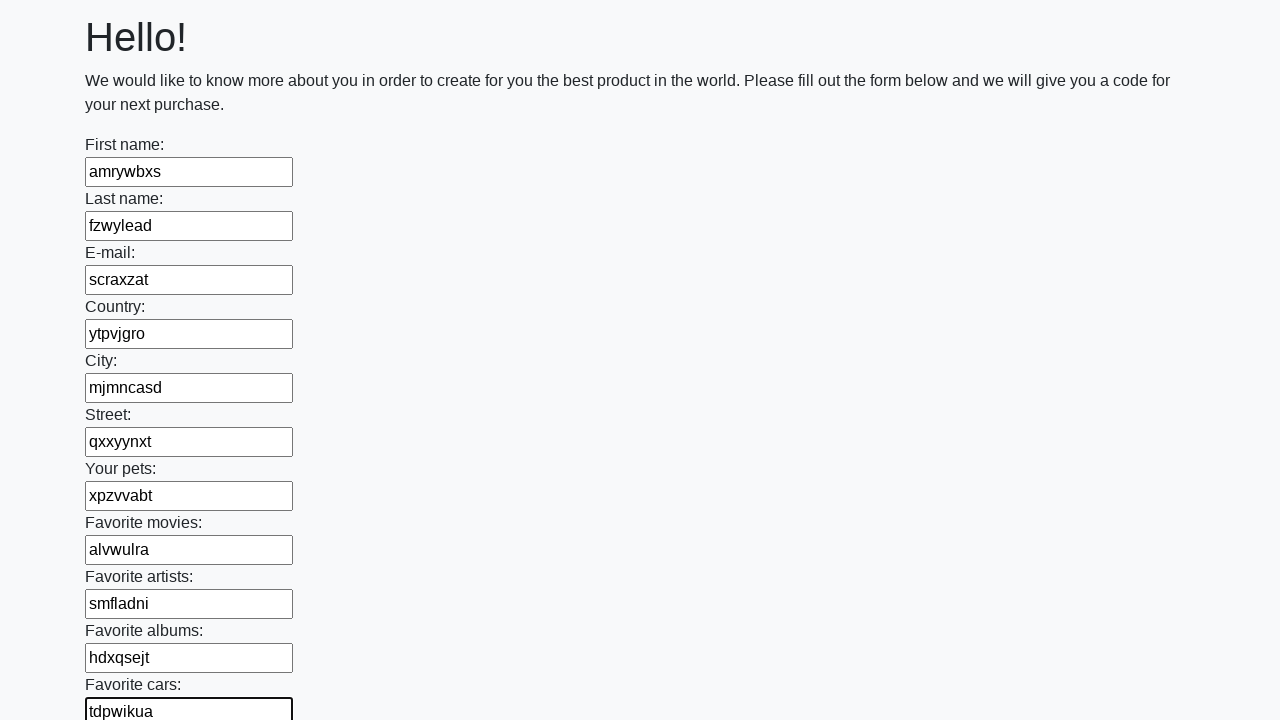

Filled input field with random text: gqupsrok on input >> nth=11
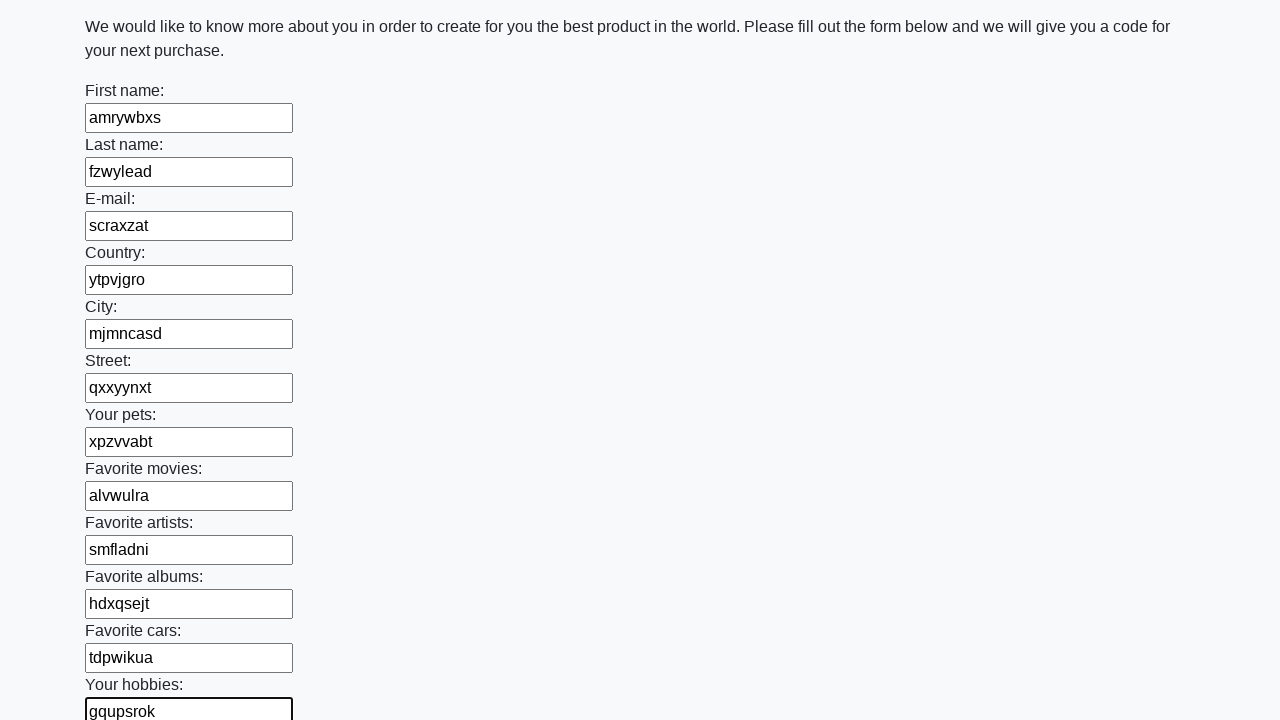

Filled input field with random text: itqfbris on input >> nth=12
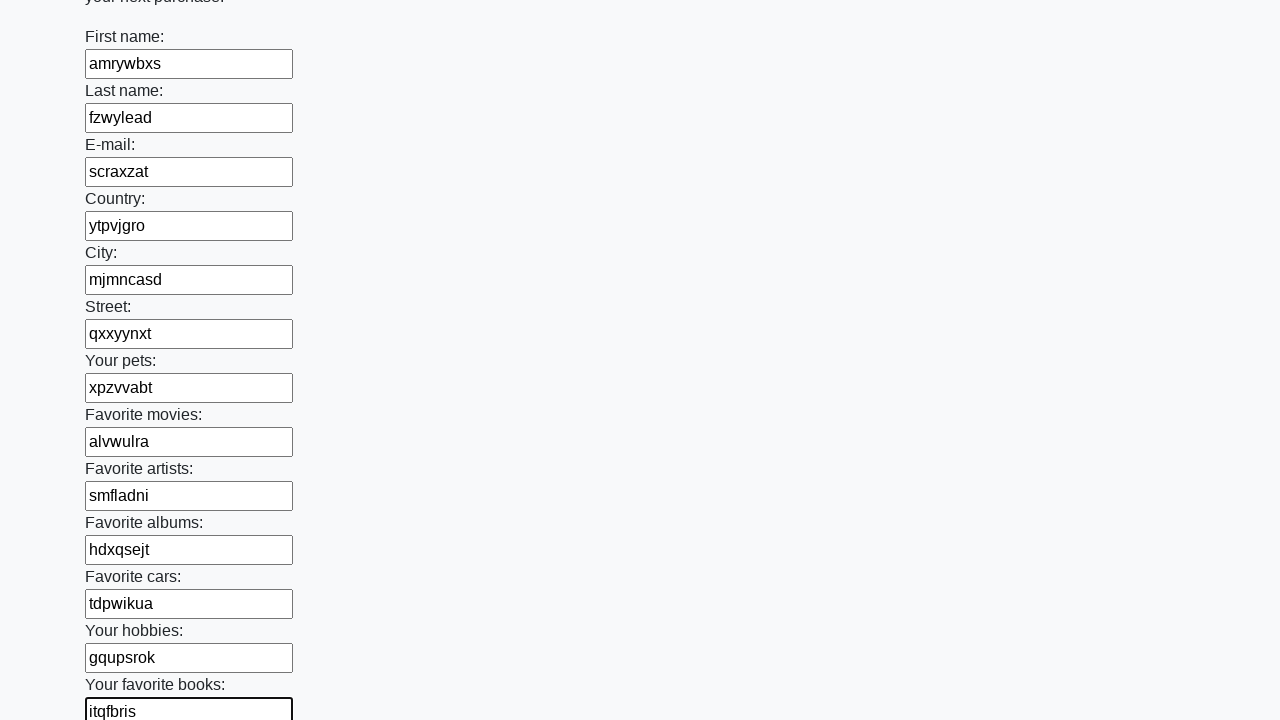

Filled input field with random text: upqffghr on input >> nth=13
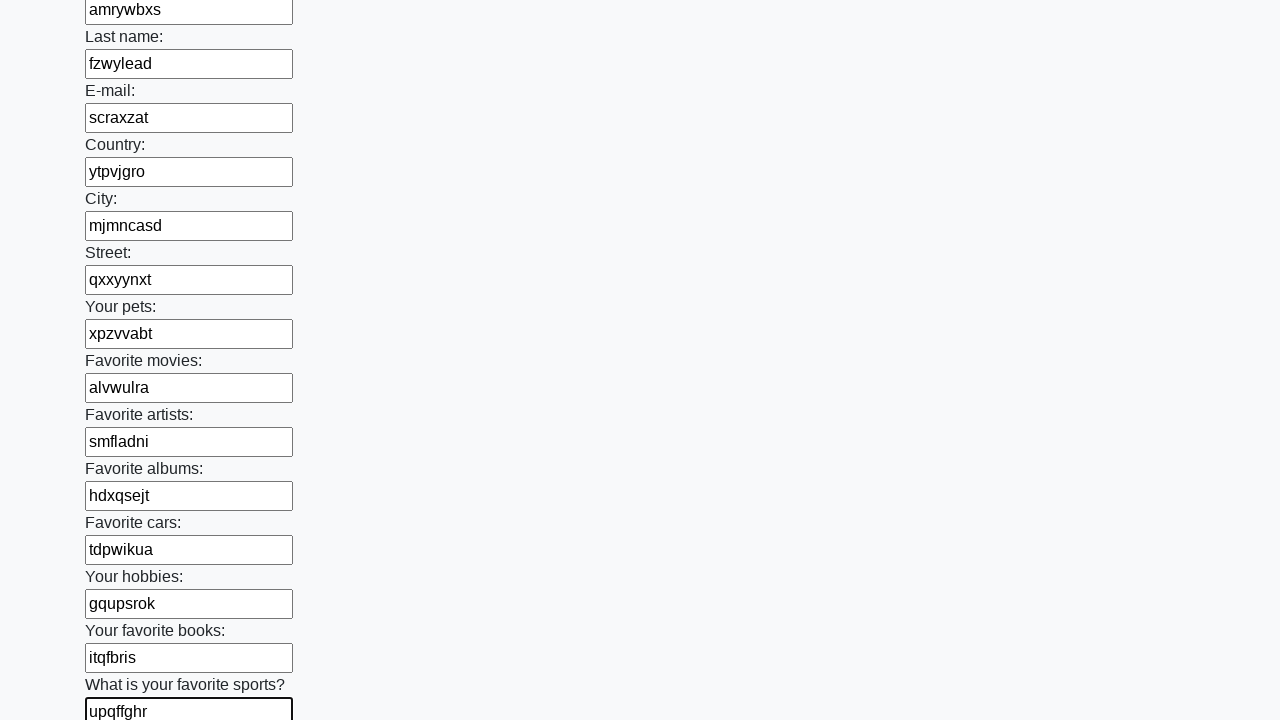

Filled input field with random text: akieueih on input >> nth=14
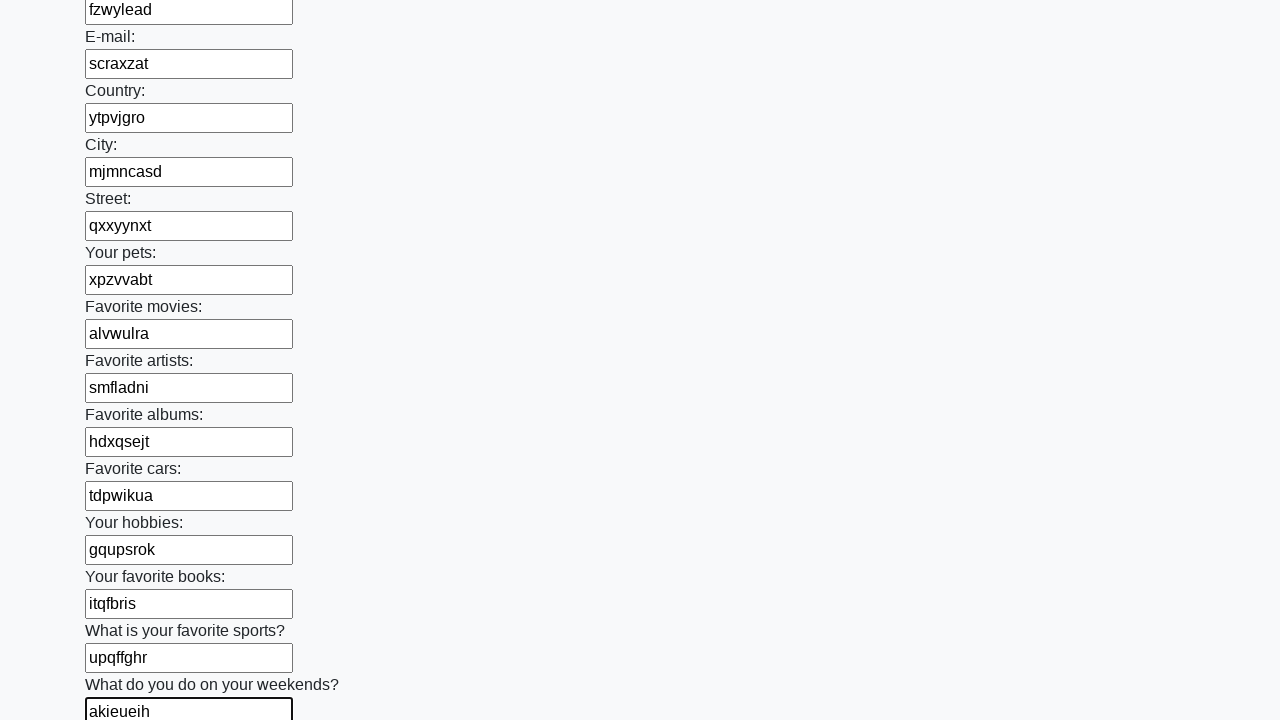

Filled input field with random text: filzpvzh on input >> nth=15
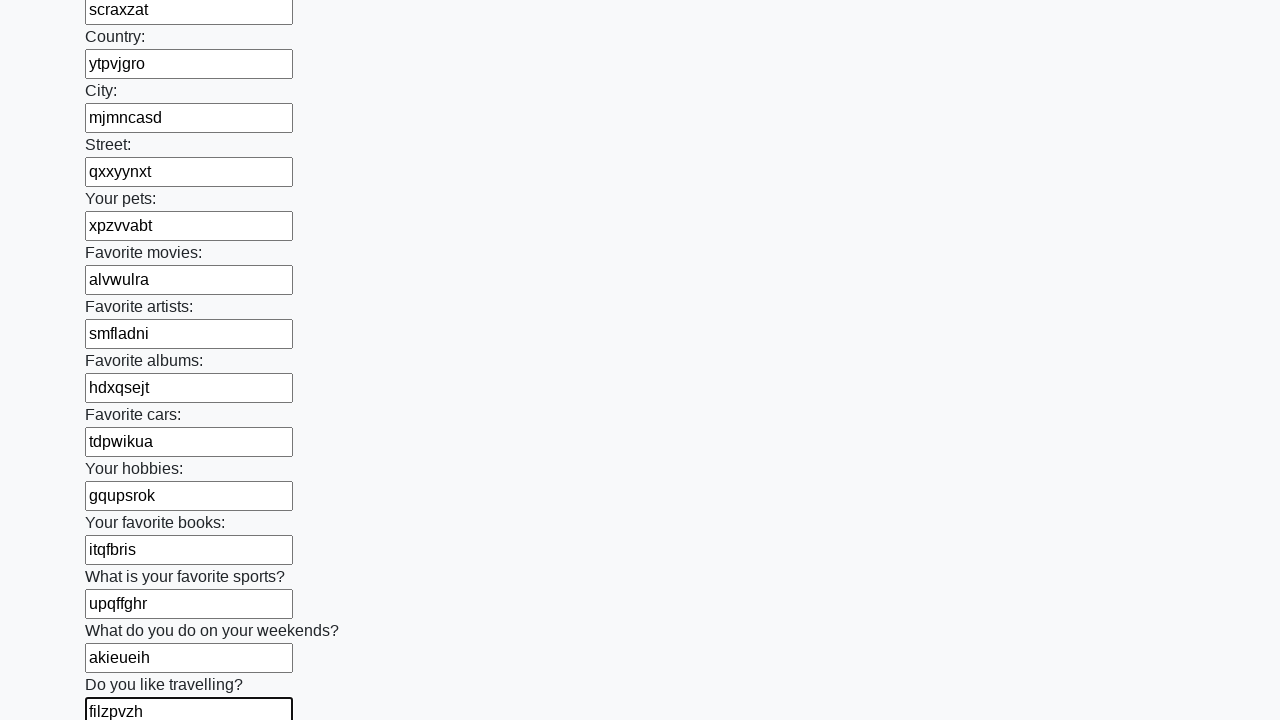

Filled input field with random text: tqvdwgbx on input >> nth=16
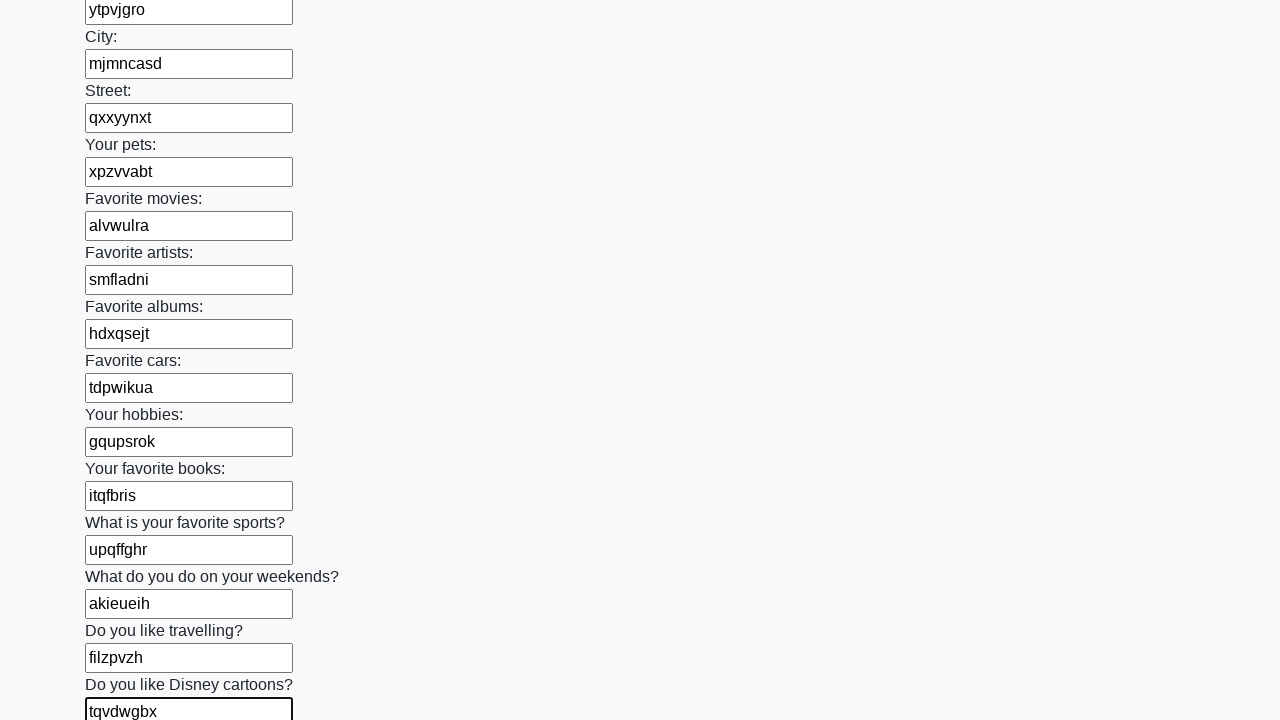

Filled input field with random text: ajlpvnnk on input >> nth=17
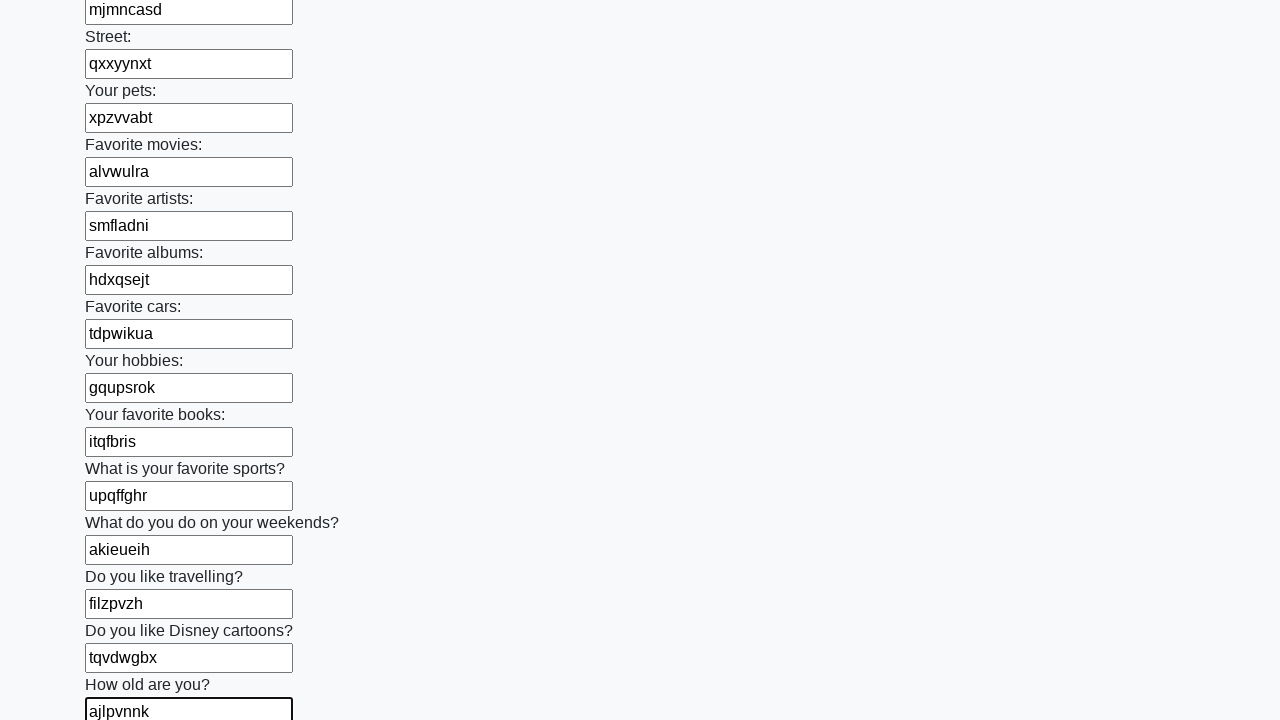

Filled input field with random text: qlmbeqnh on input >> nth=18
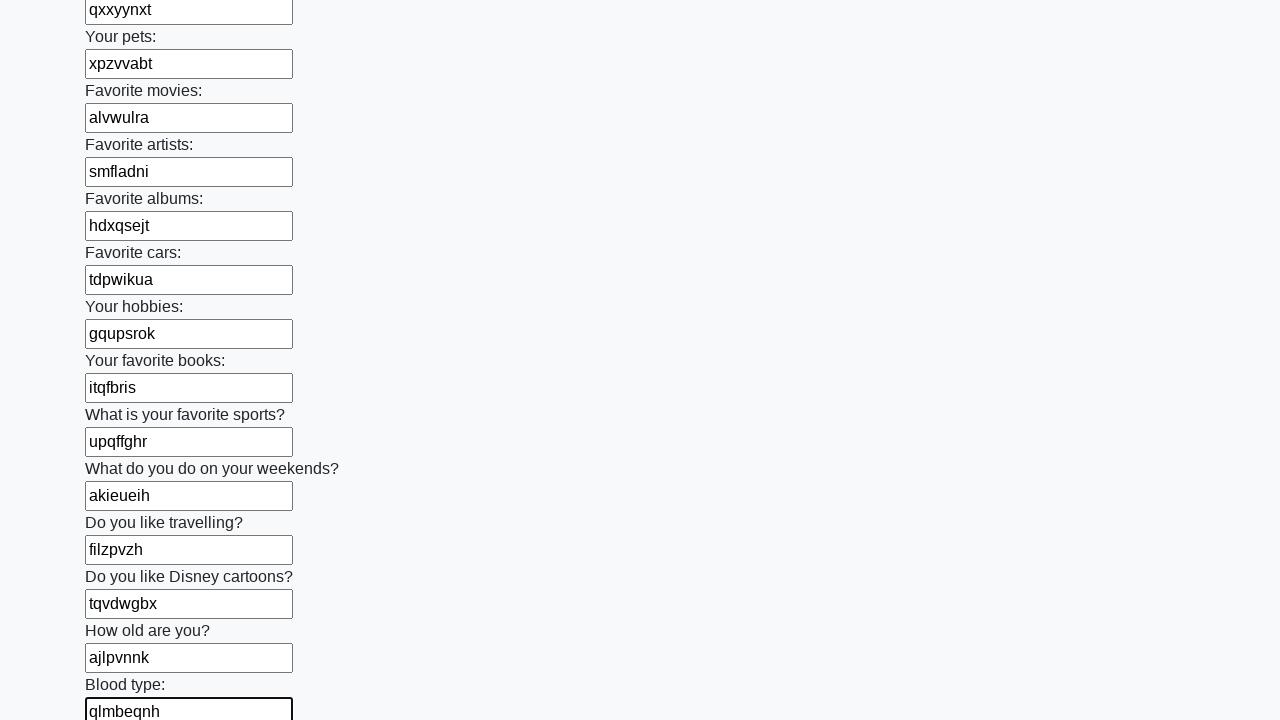

Filled input field with random text: stkcilma on input >> nth=19
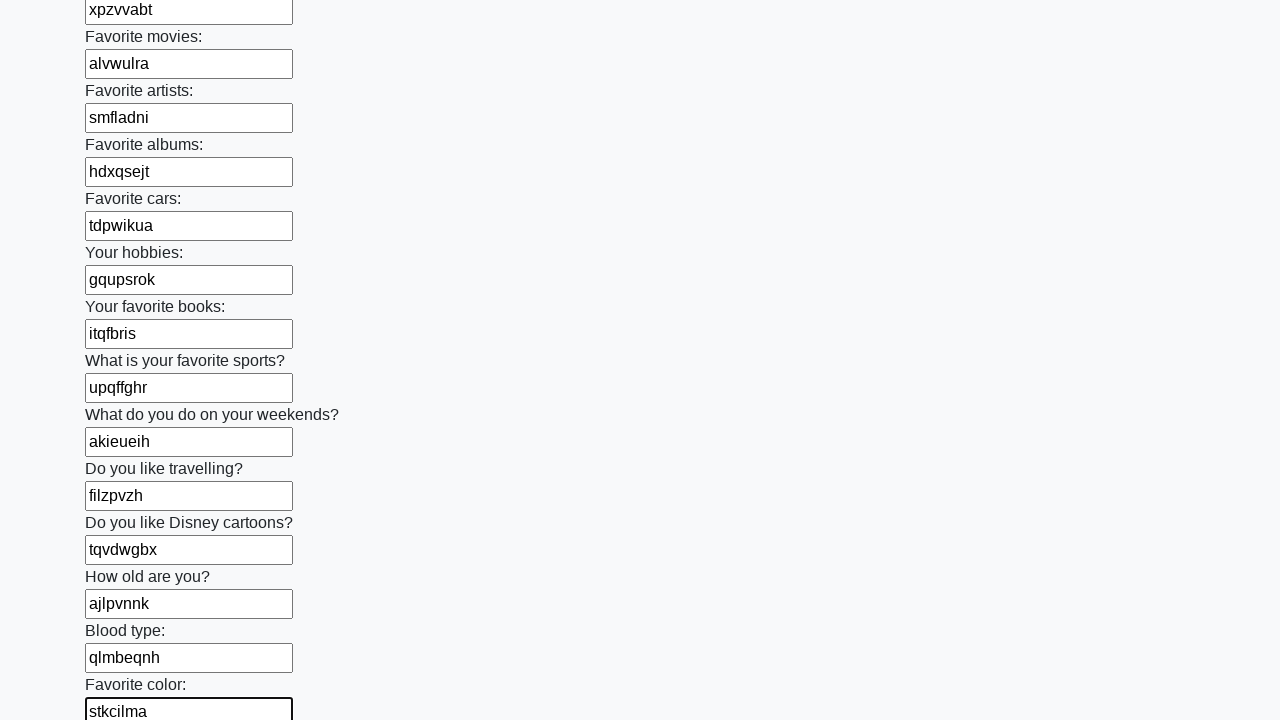

Filled input field with random text: dqjqxwiy on input >> nth=20
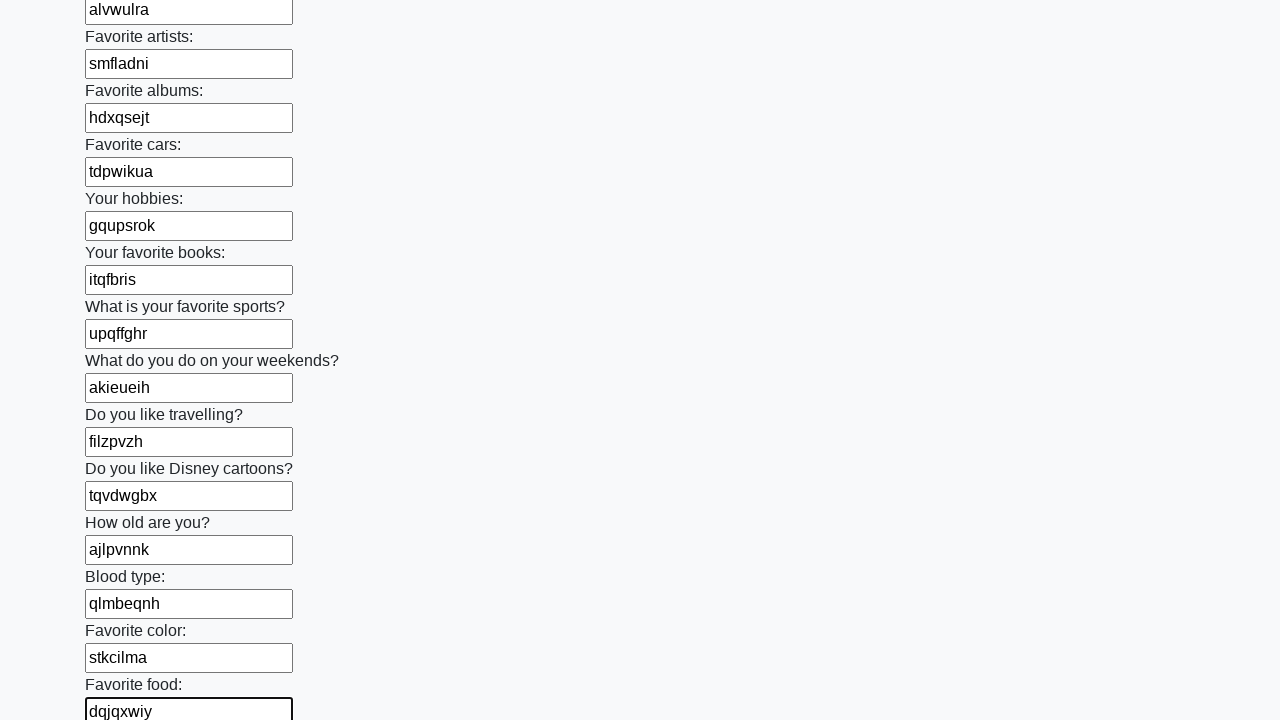

Filled input field with random text: kkuinmsv on input >> nth=21
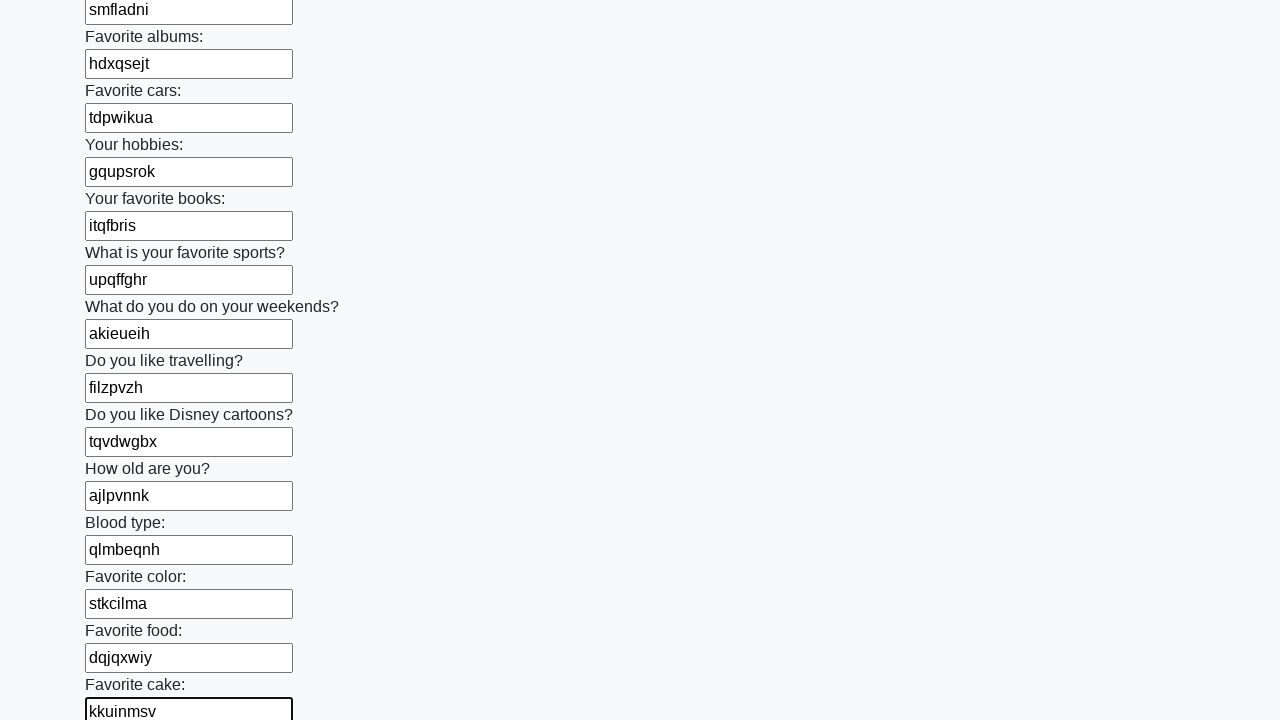

Filled input field with random text: kmafnrkb on input >> nth=22
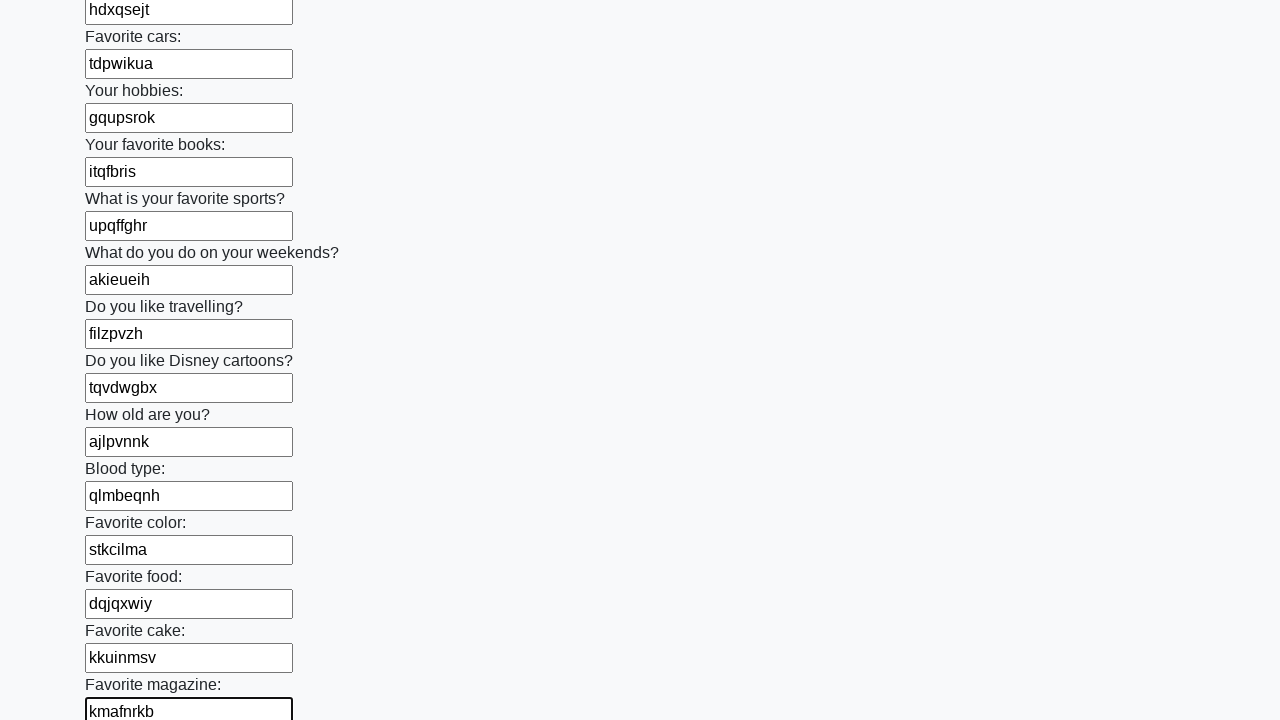

Filled input field with random text: wiubqnti on input >> nth=23
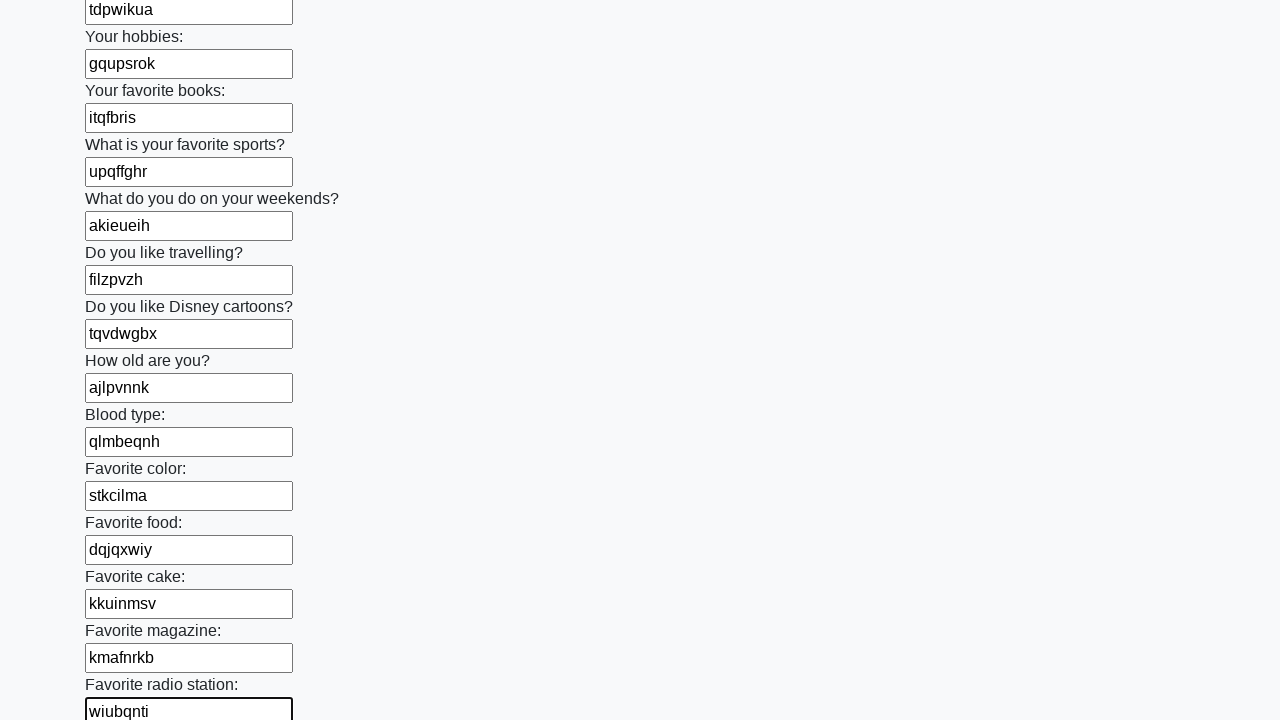

Filled input field with random text: ipywmxka on input >> nth=24
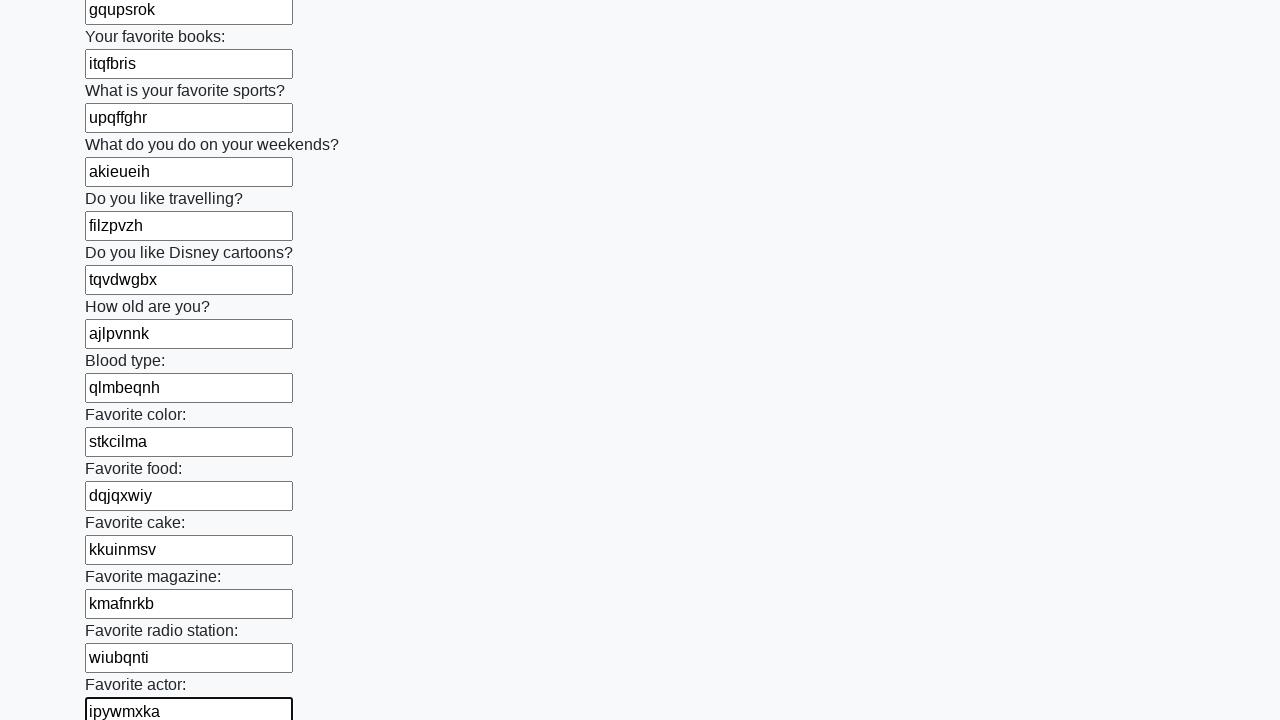

Filled input field with random text: skaxftsb on input >> nth=25
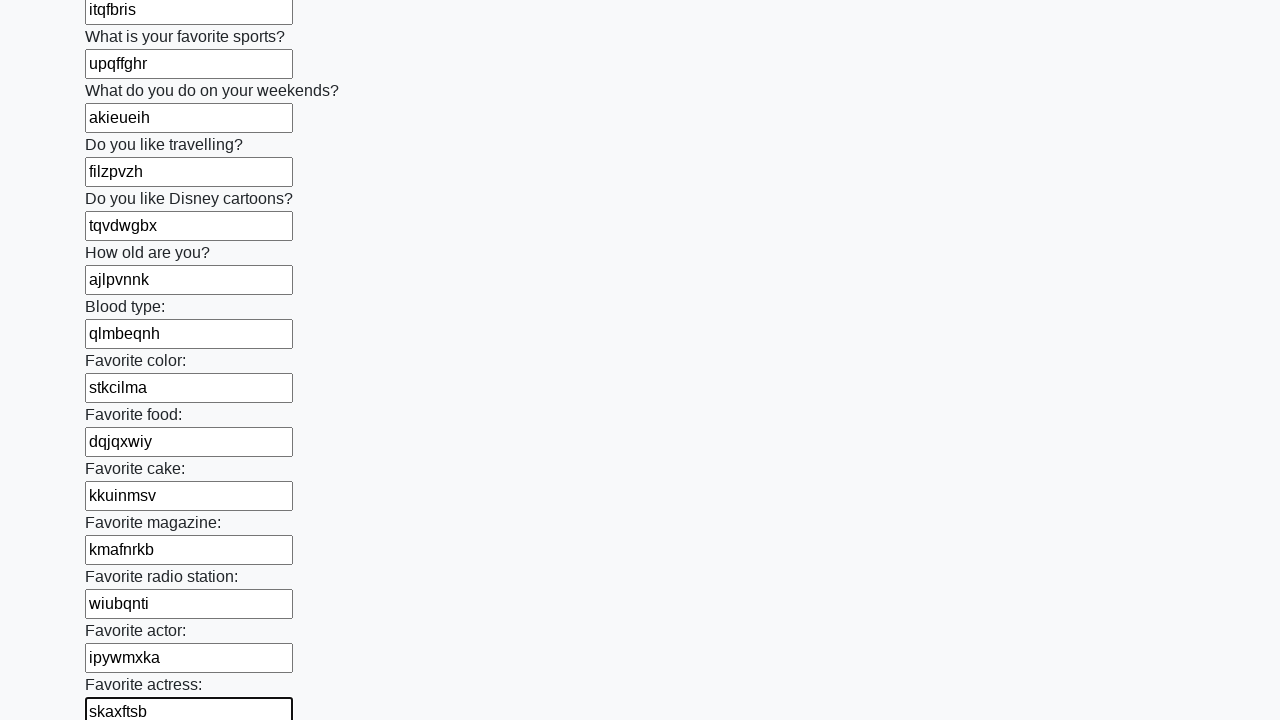

Filled input field with random text: mvjcujkq on input >> nth=26
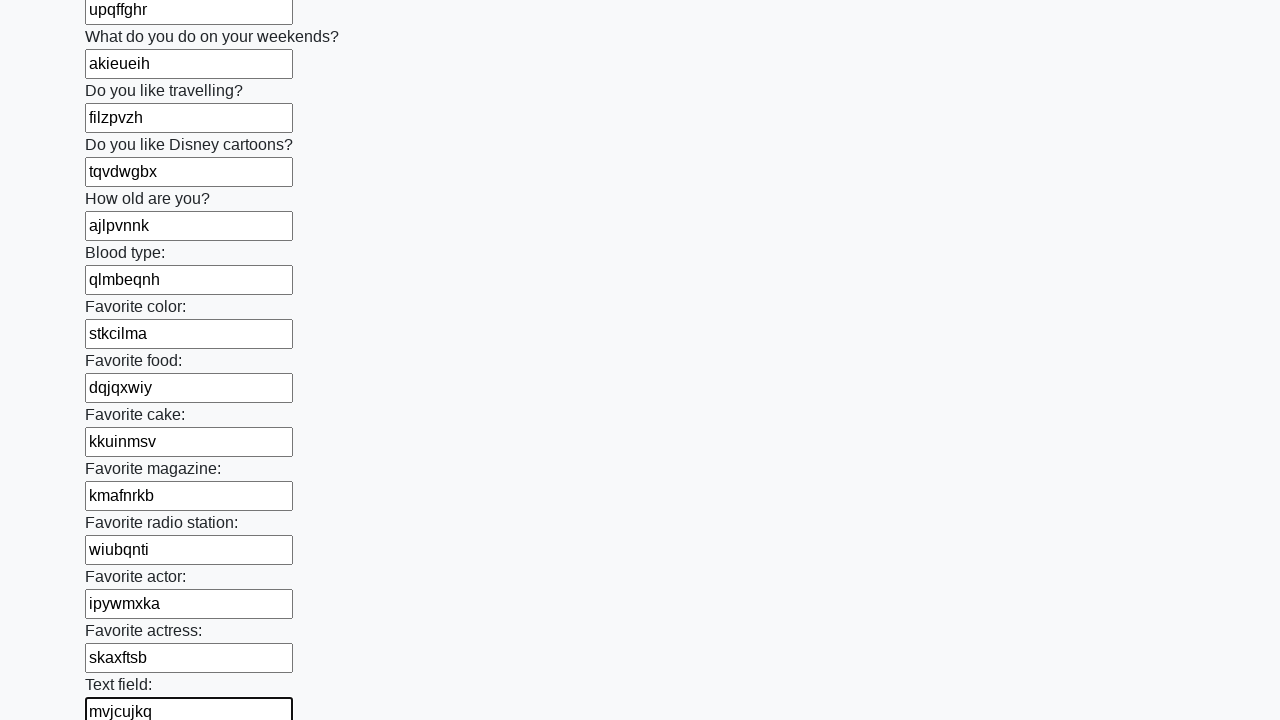

Filled input field with random text: bvbasjec on input >> nth=27
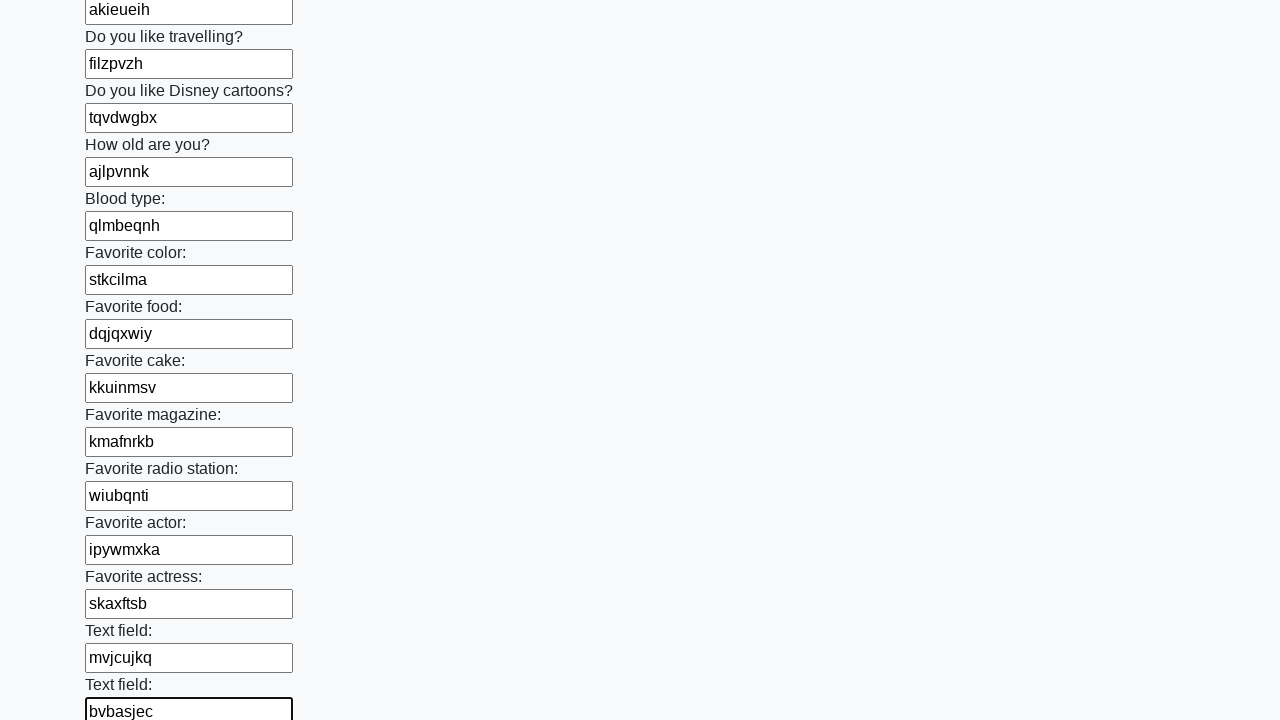

Filled input field with random text: rlvlmlob on input >> nth=28
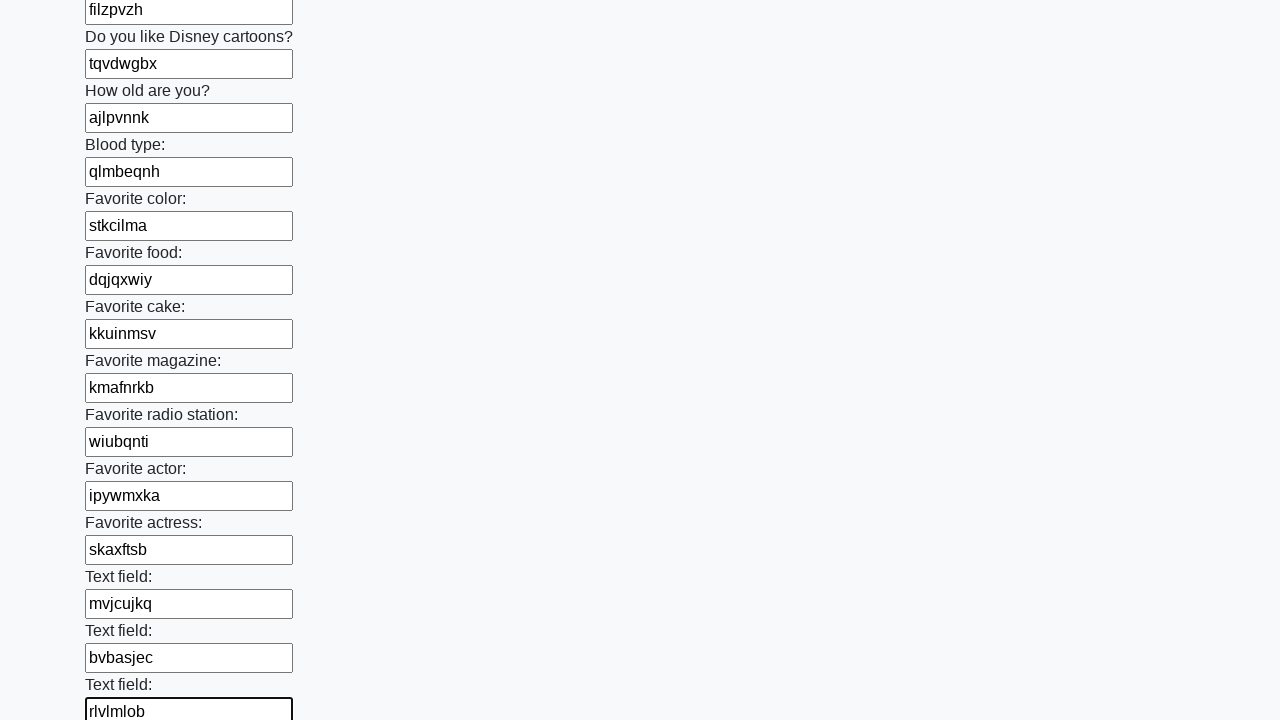

Filled input field with random text: xcrppxdm on input >> nth=29
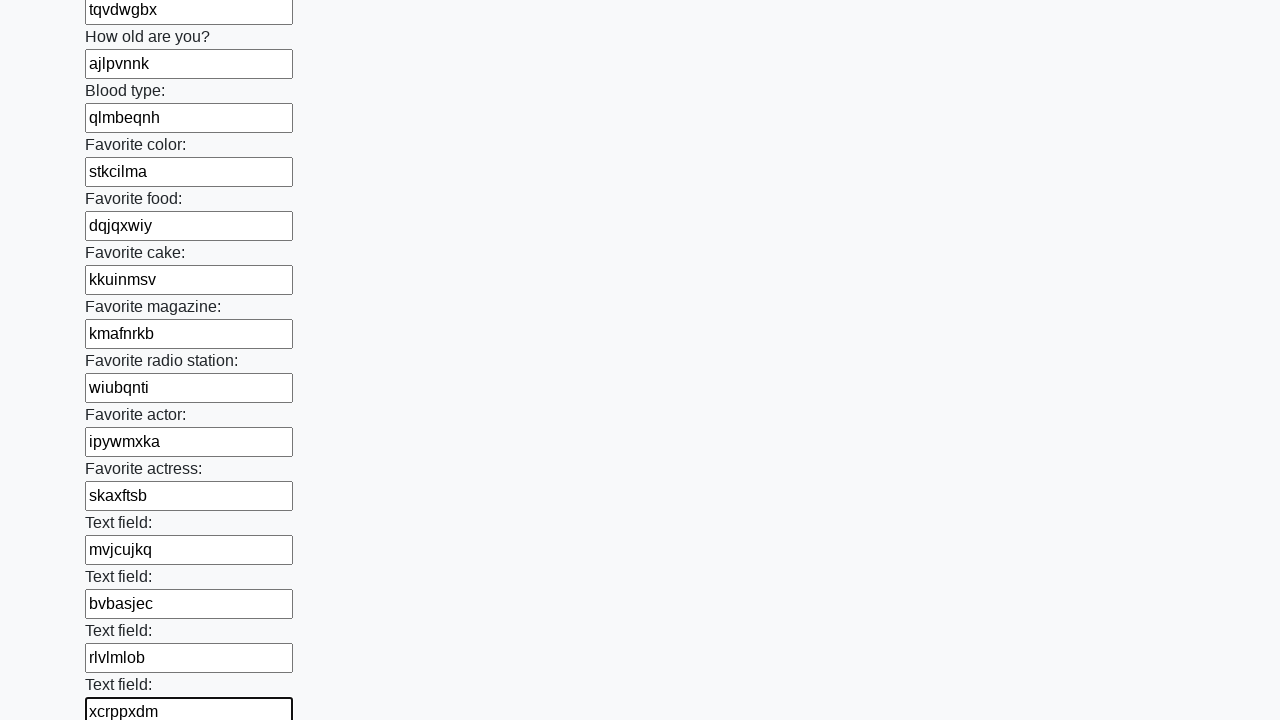

Filled input field with random text: wwysrhfm on input >> nth=30
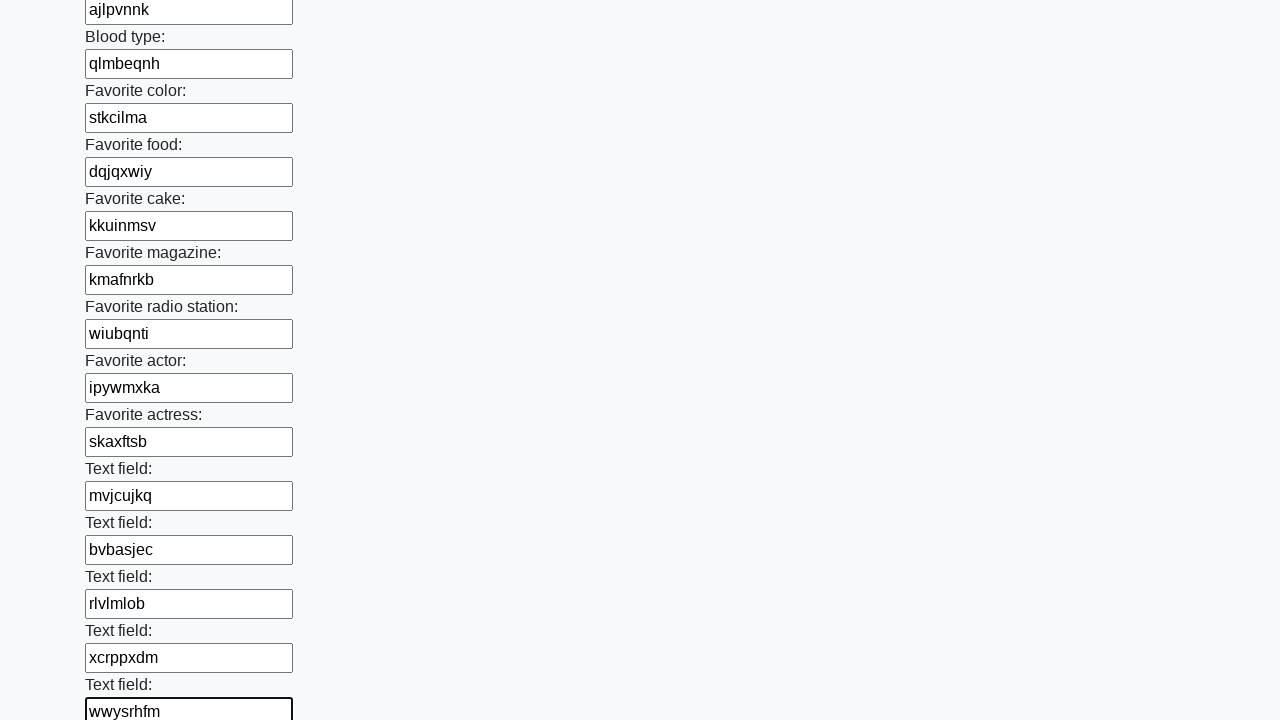

Filled input field with random text: bqfarxnw on input >> nth=31
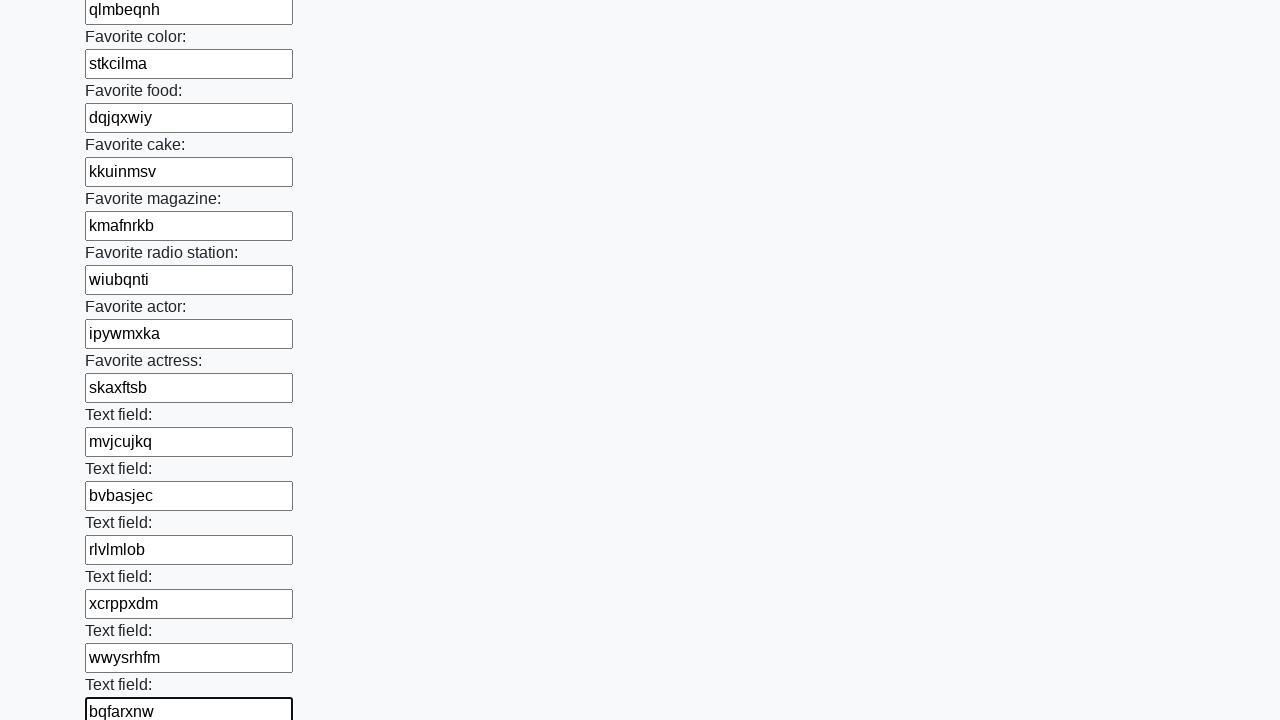

Filled input field with random text: euwdmytj on input >> nth=32
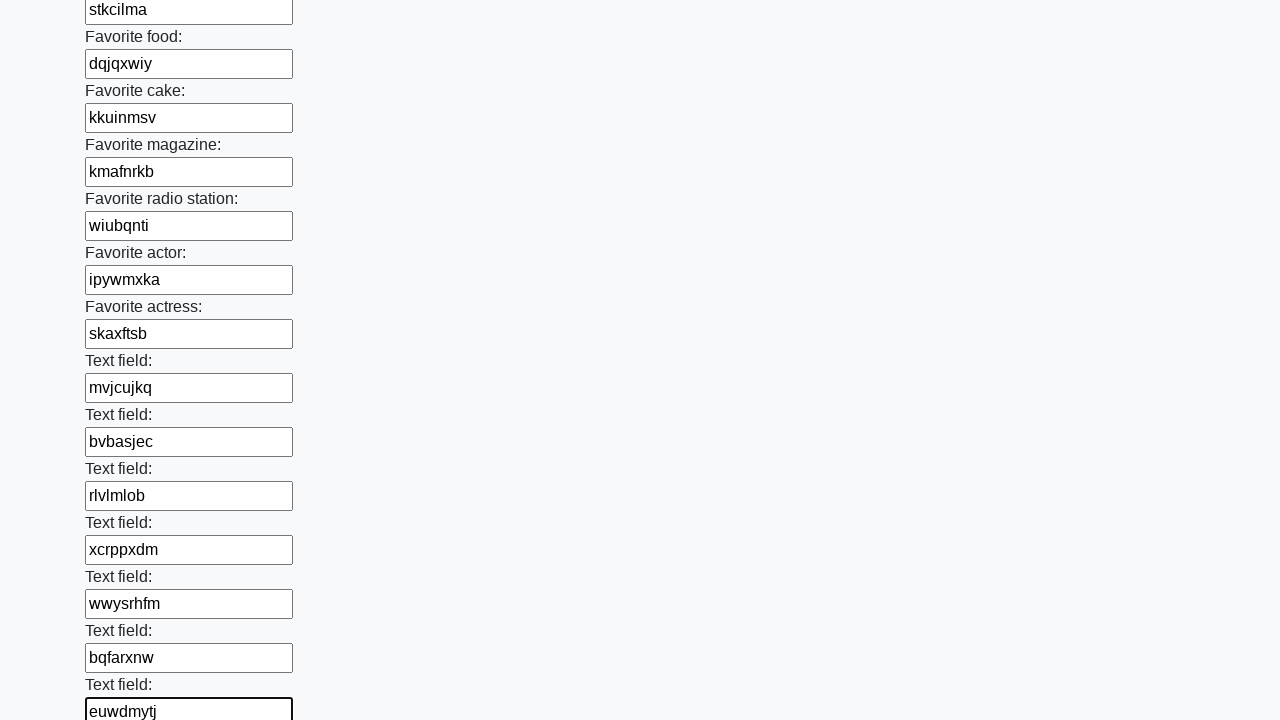

Filled input field with random text: whnobkkv on input >> nth=33
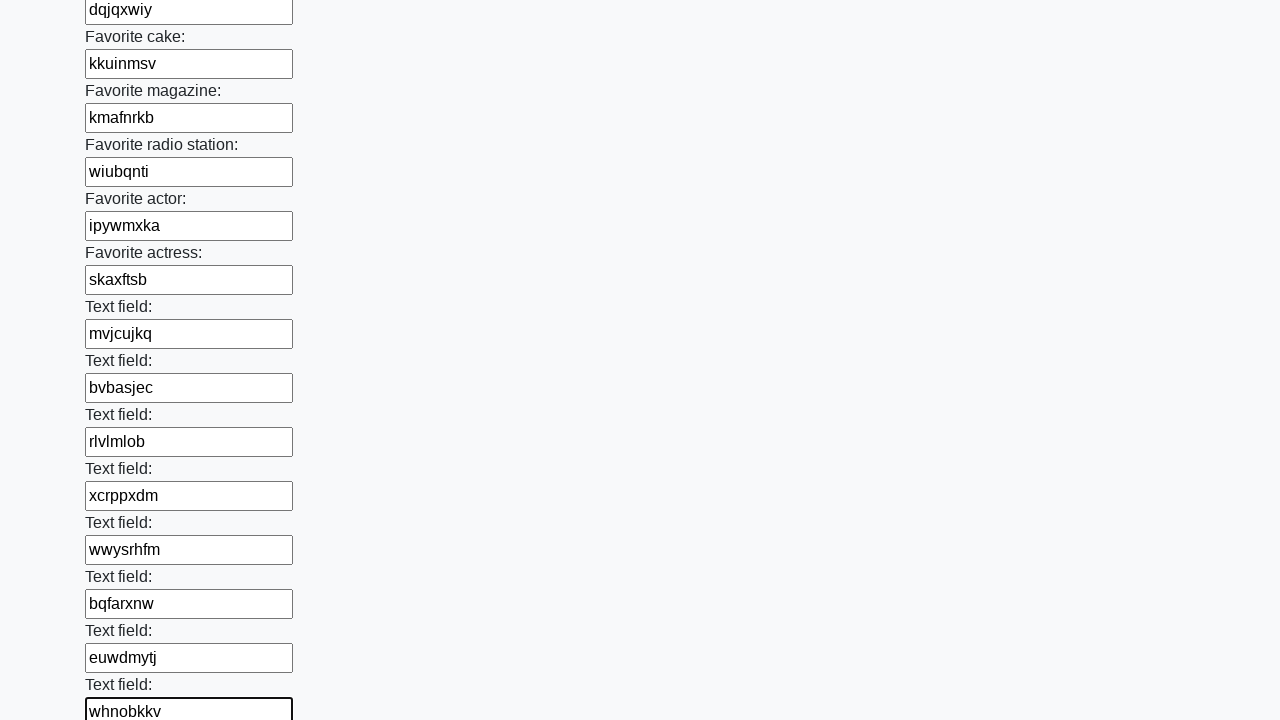

Filled input field with random text: nsloeygx on input >> nth=34
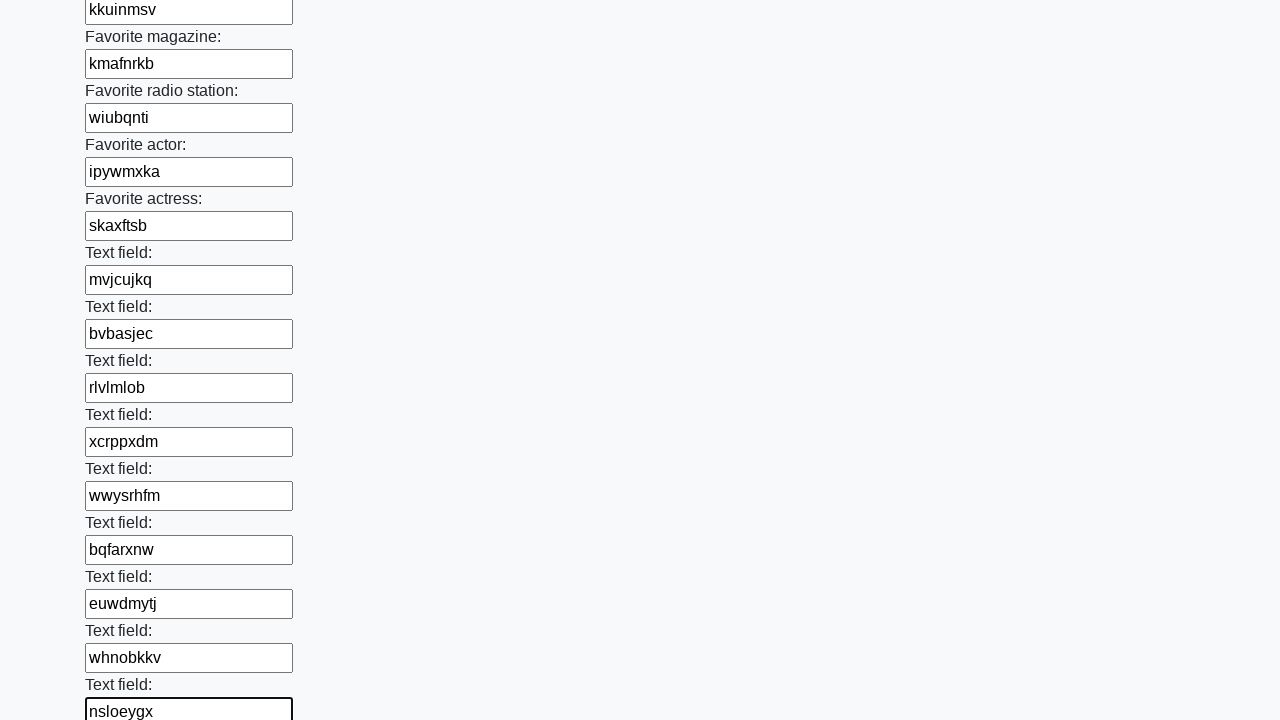

Filled input field with random text: kgxwzzfa on input >> nth=35
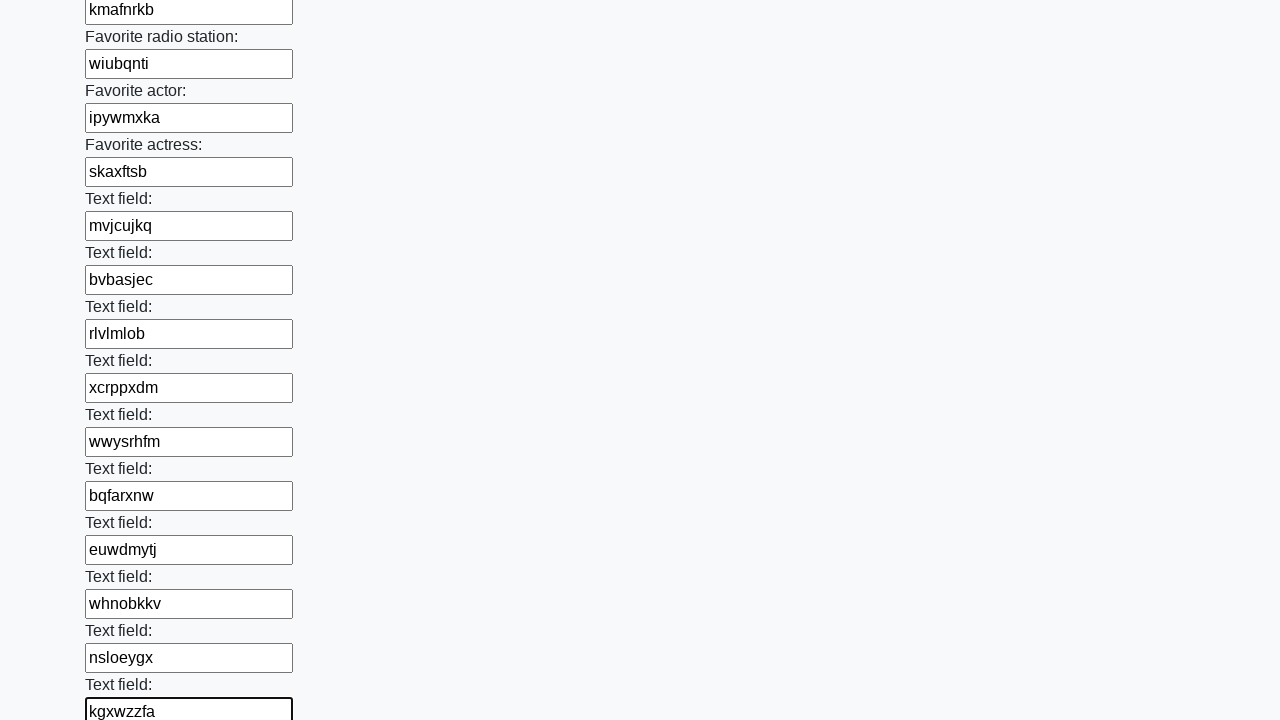

Filled input field with random text: pzjbbudx on input >> nth=36
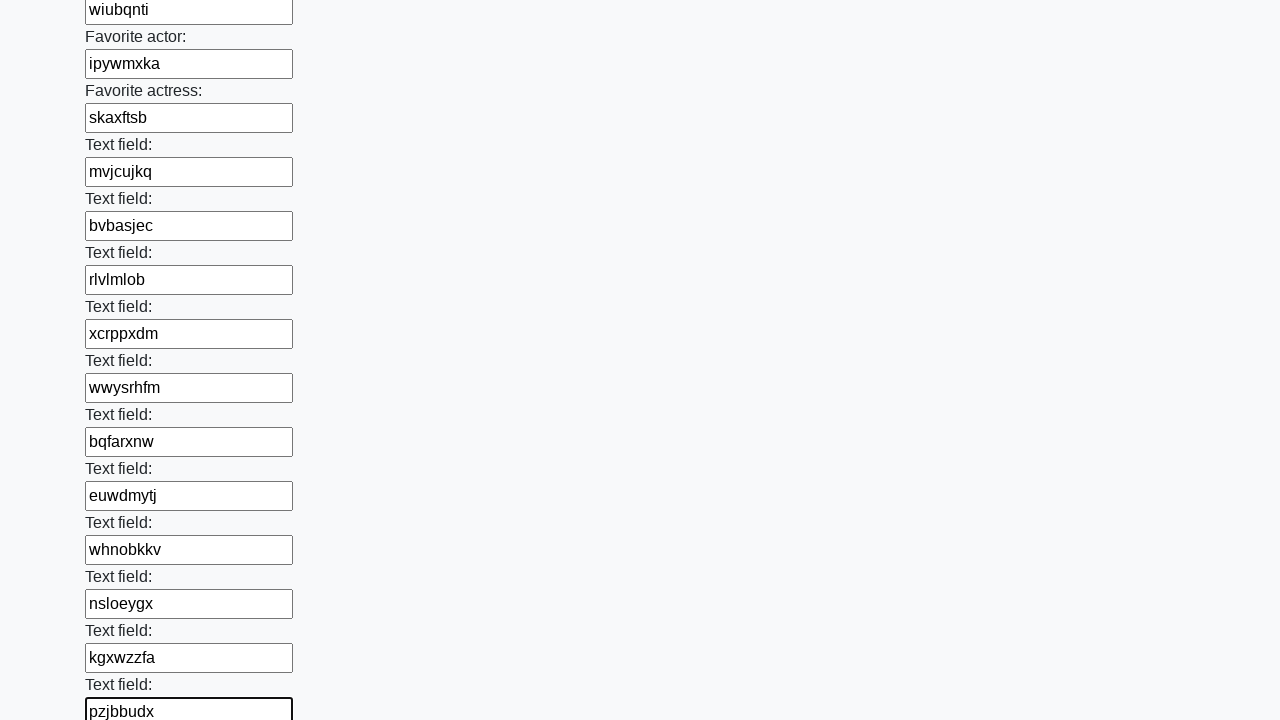

Filled input field with random text: xiaetwcb on input >> nth=37
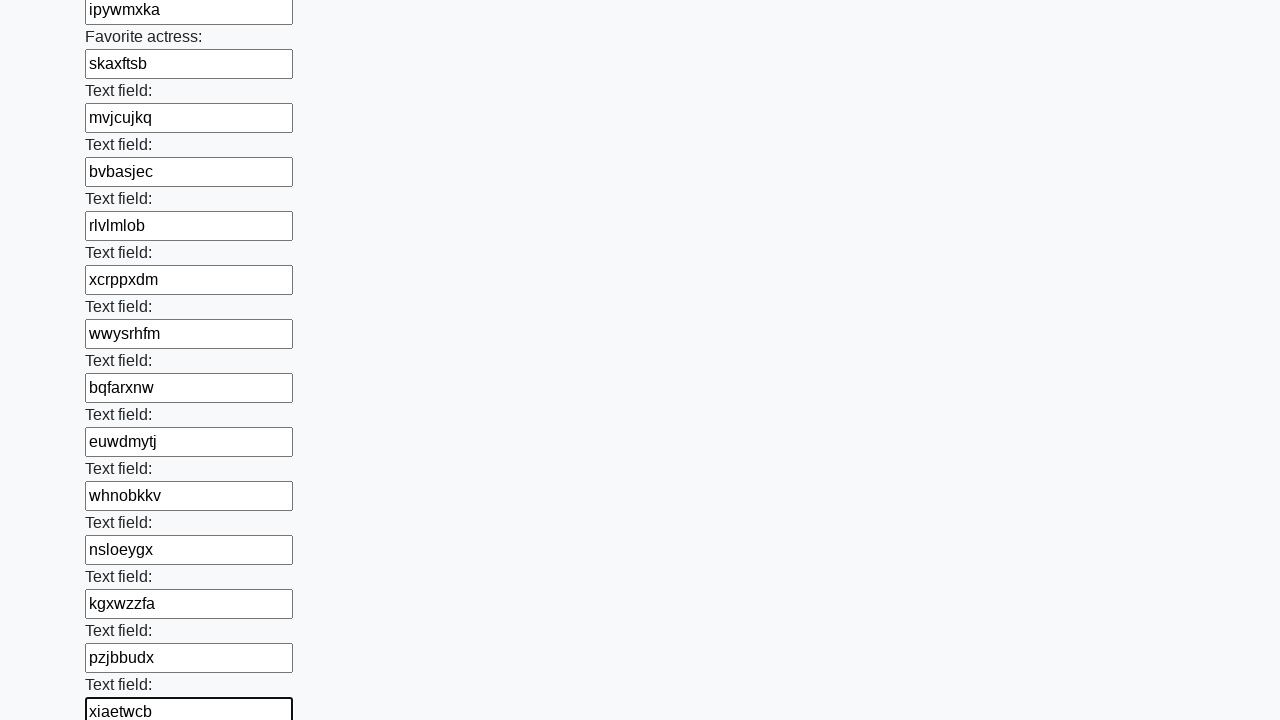

Filled input field with random text: mpzjgfps on input >> nth=38
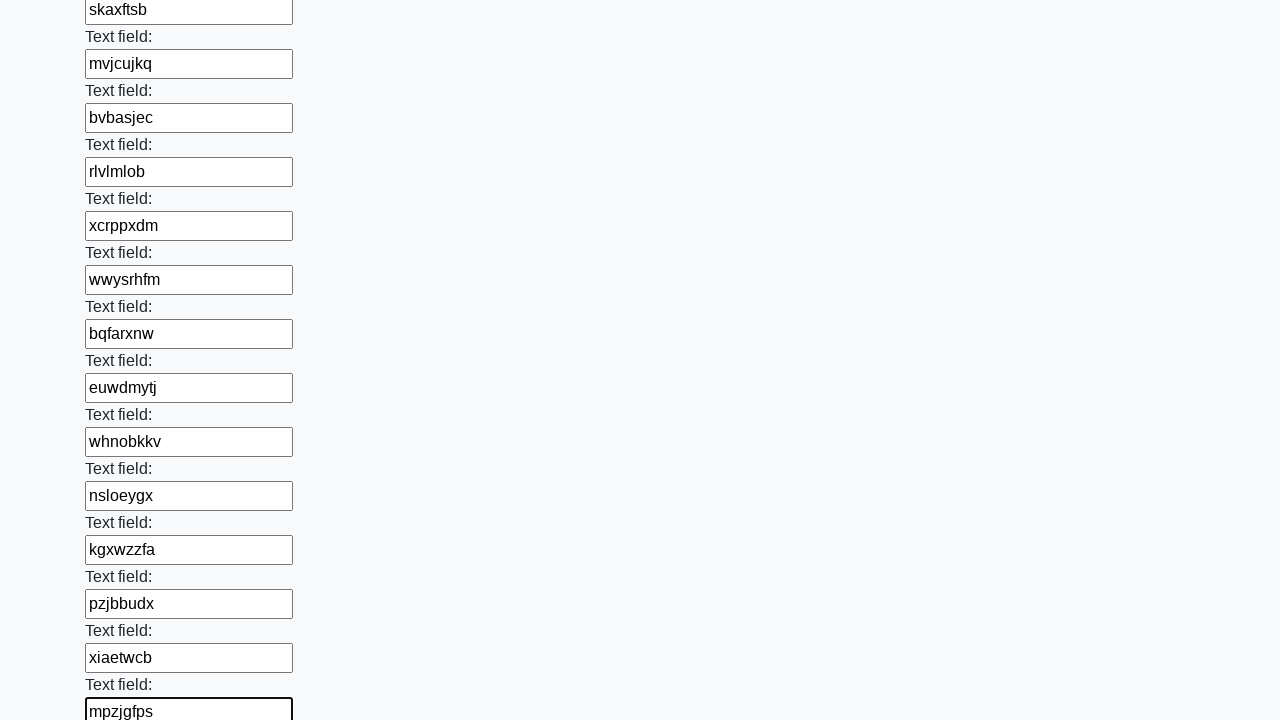

Filled input field with random text: frfmrlrd on input >> nth=39
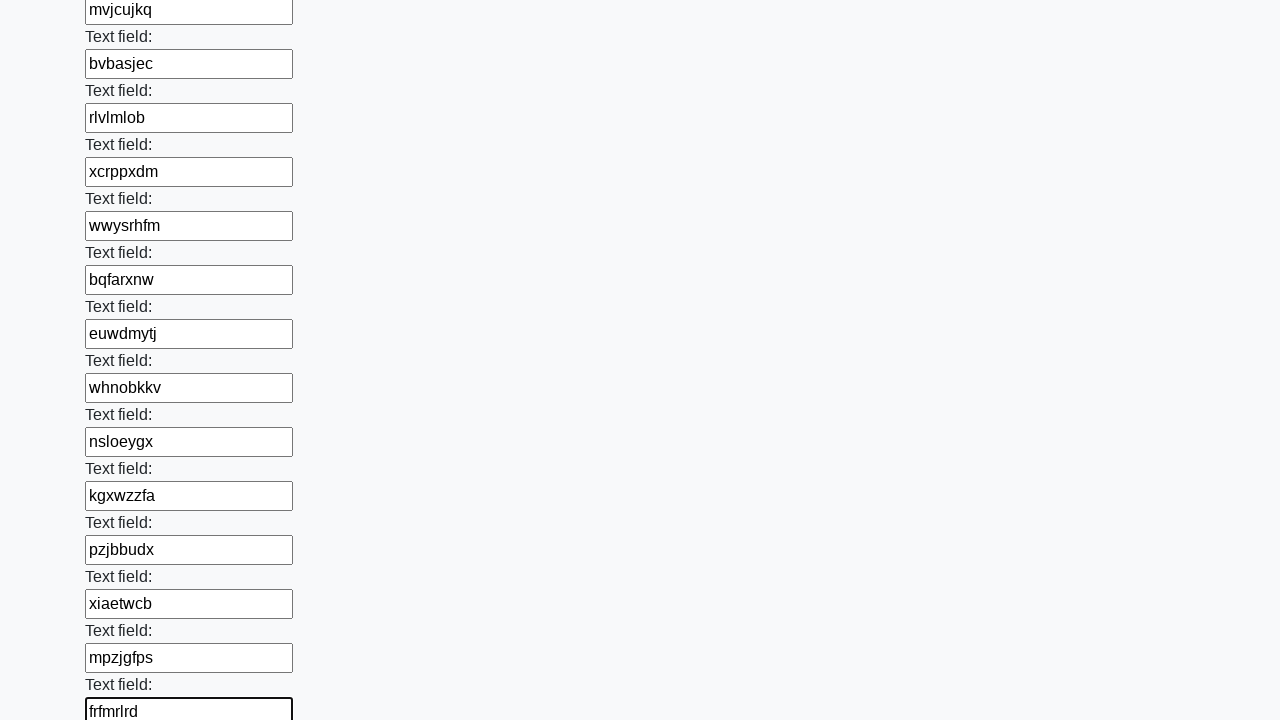

Filled input field with random text: wytjbdzz on input >> nth=40
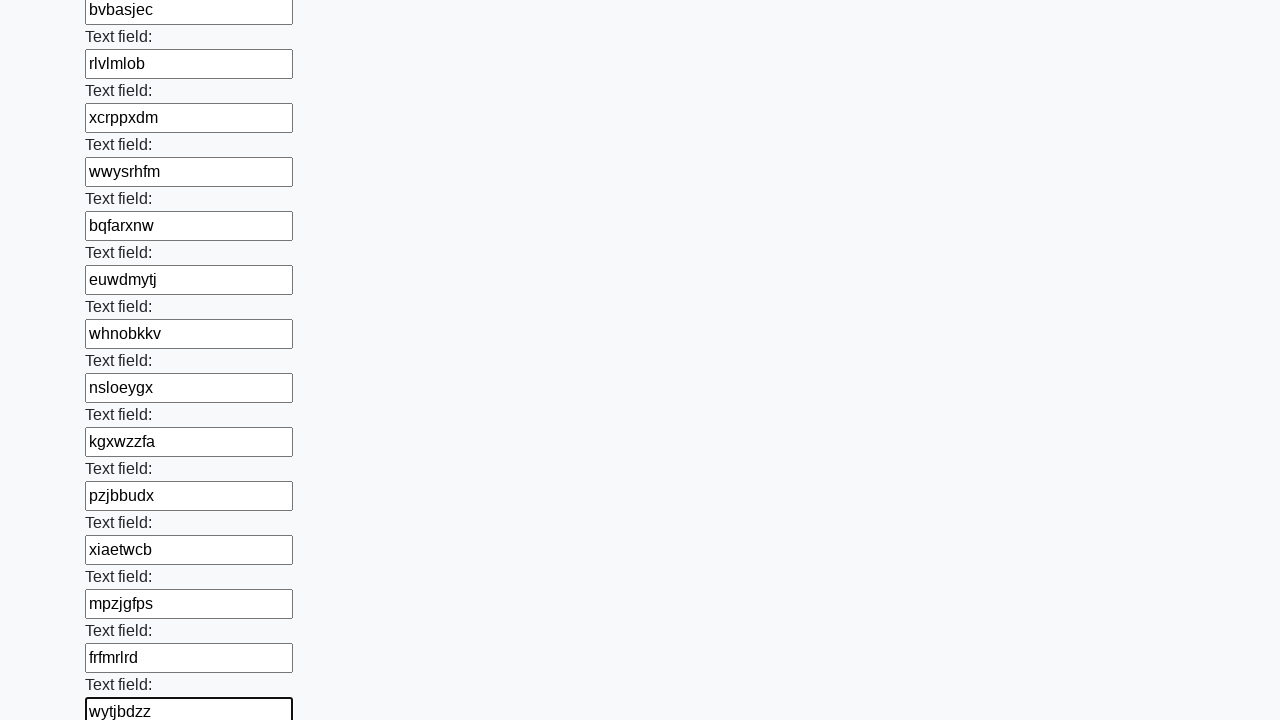

Filled input field with random text: hwiyyuec on input >> nth=41
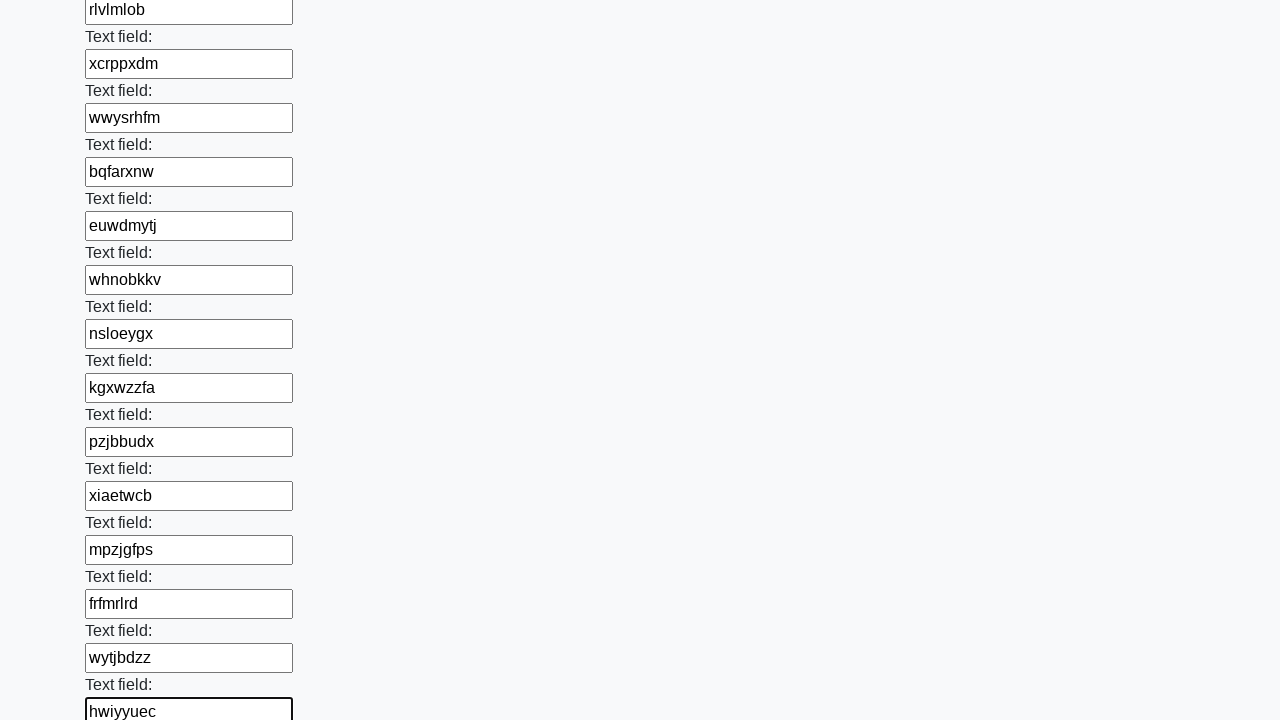

Filled input field with random text: jyuhpsyl on input >> nth=42
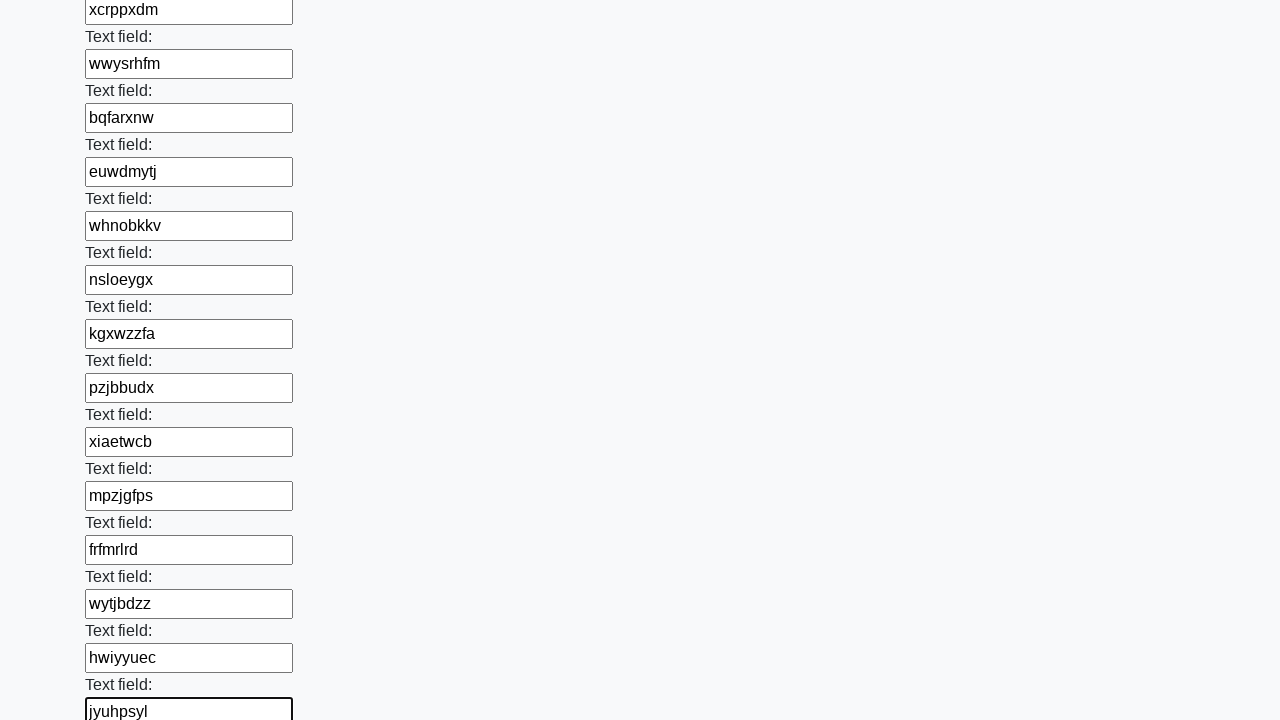

Filled input field with random text: tcaqaqpf on input >> nth=43
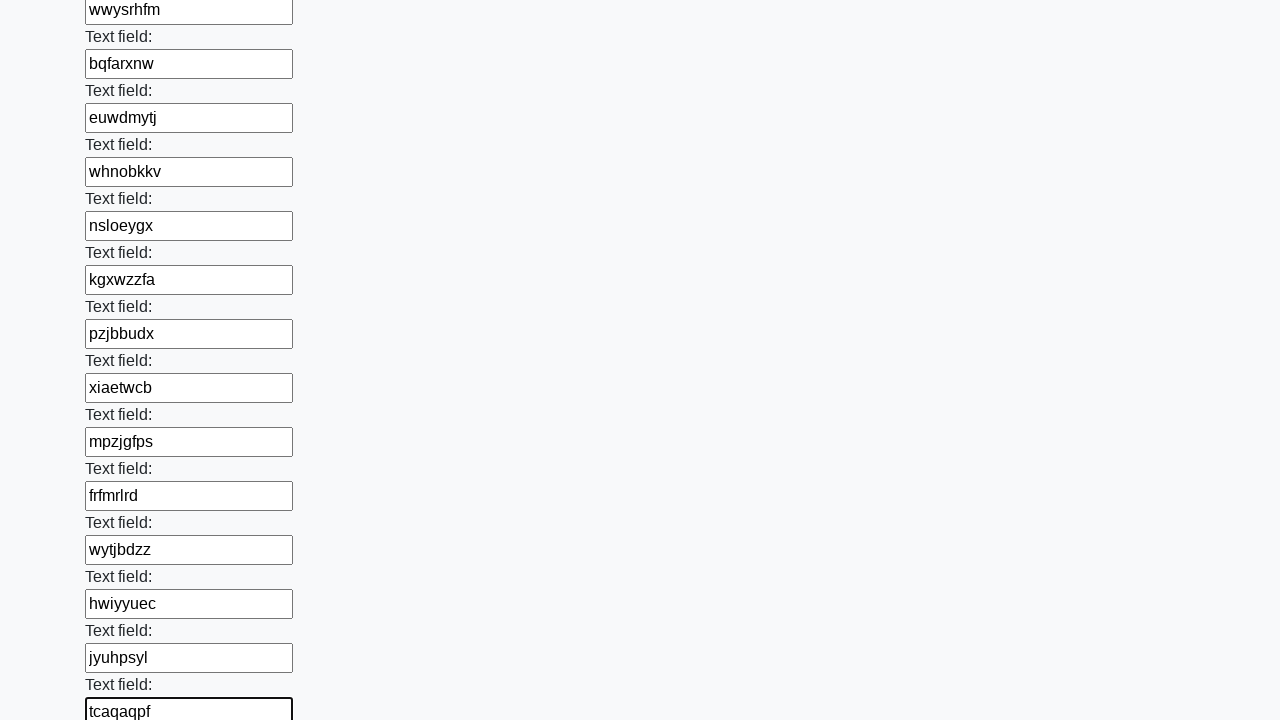

Filled input field with random text: wthrtuko on input >> nth=44
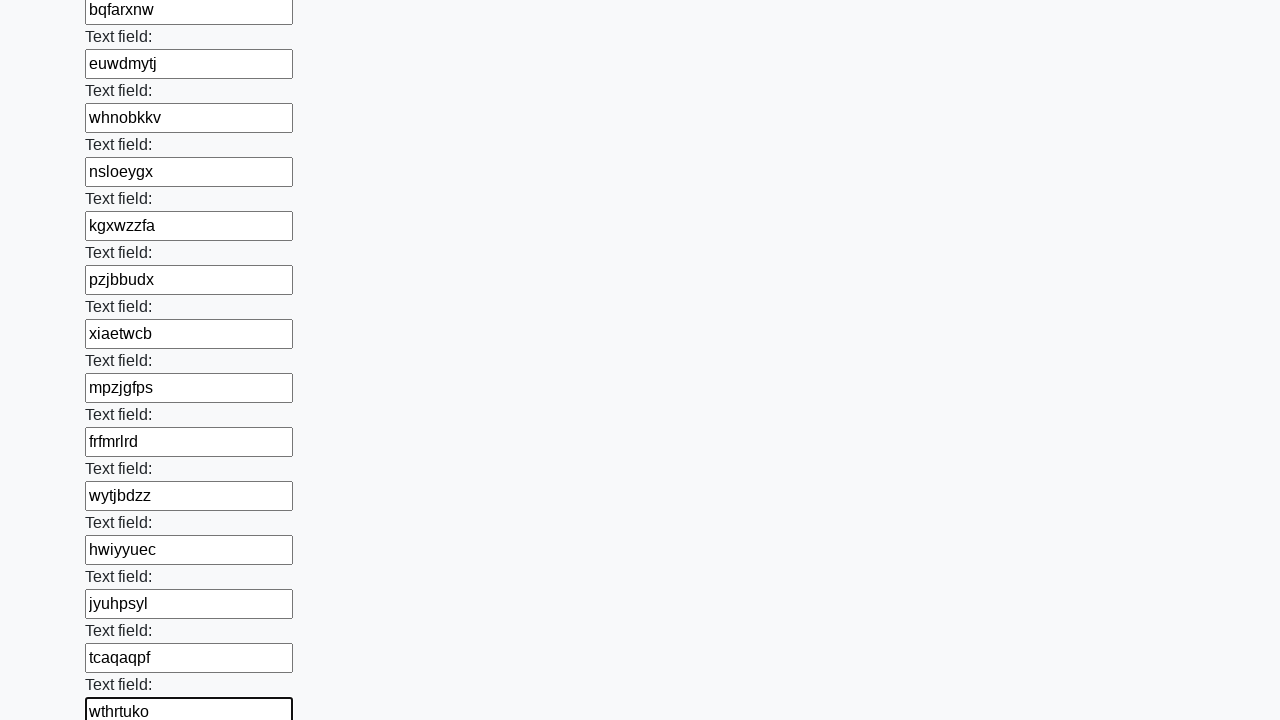

Filled input field with random text: upeutbtv on input >> nth=45
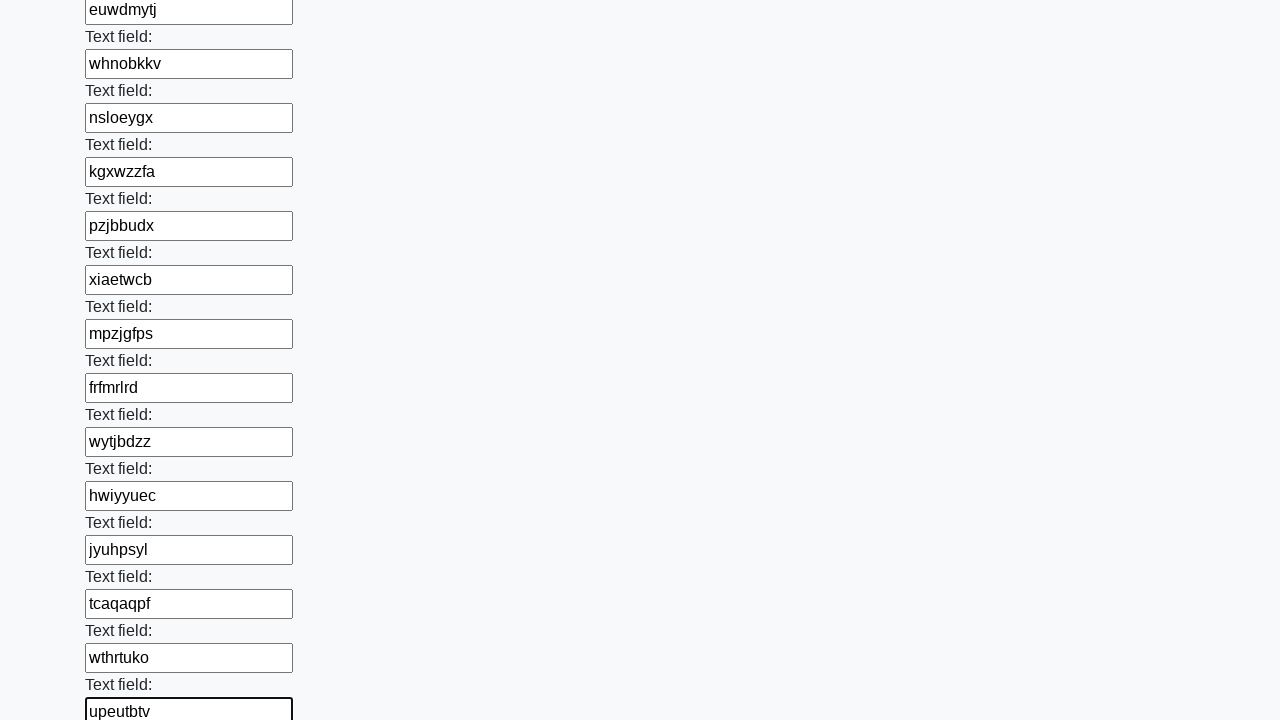

Filled input field with random text: mhtnbzoc on input >> nth=46
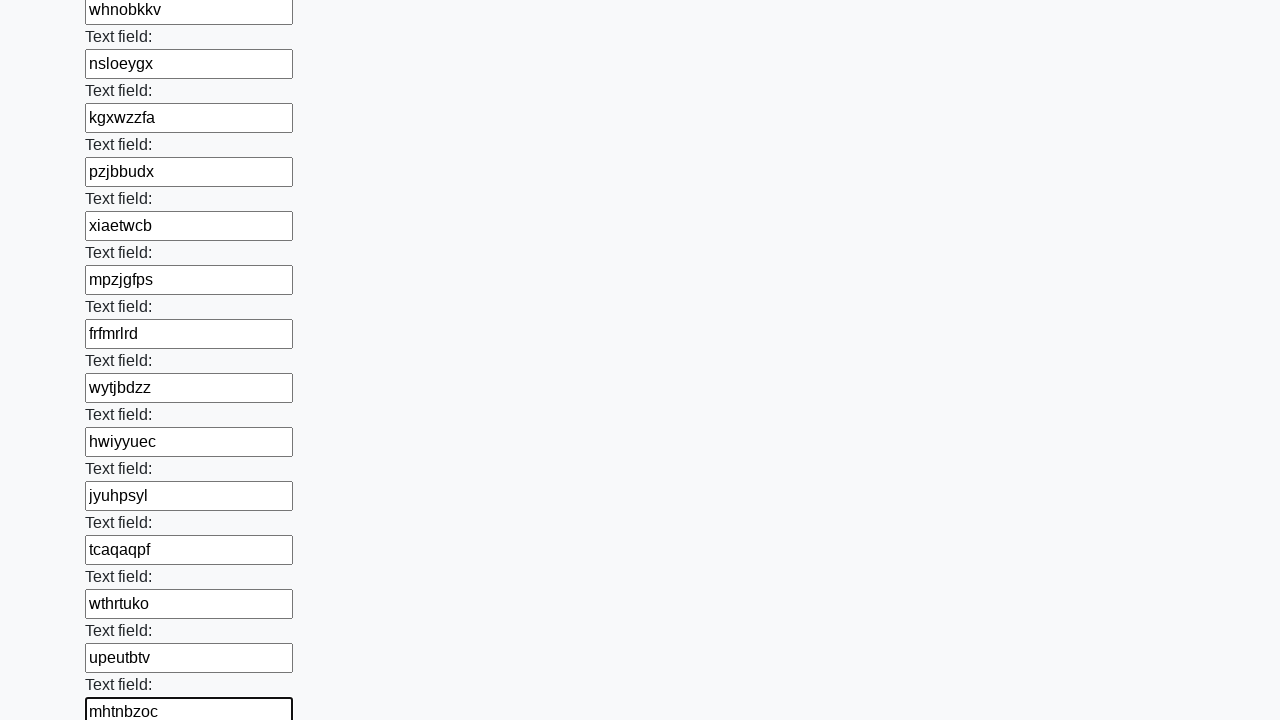

Filled input field with random text: zbisdulv on input >> nth=47
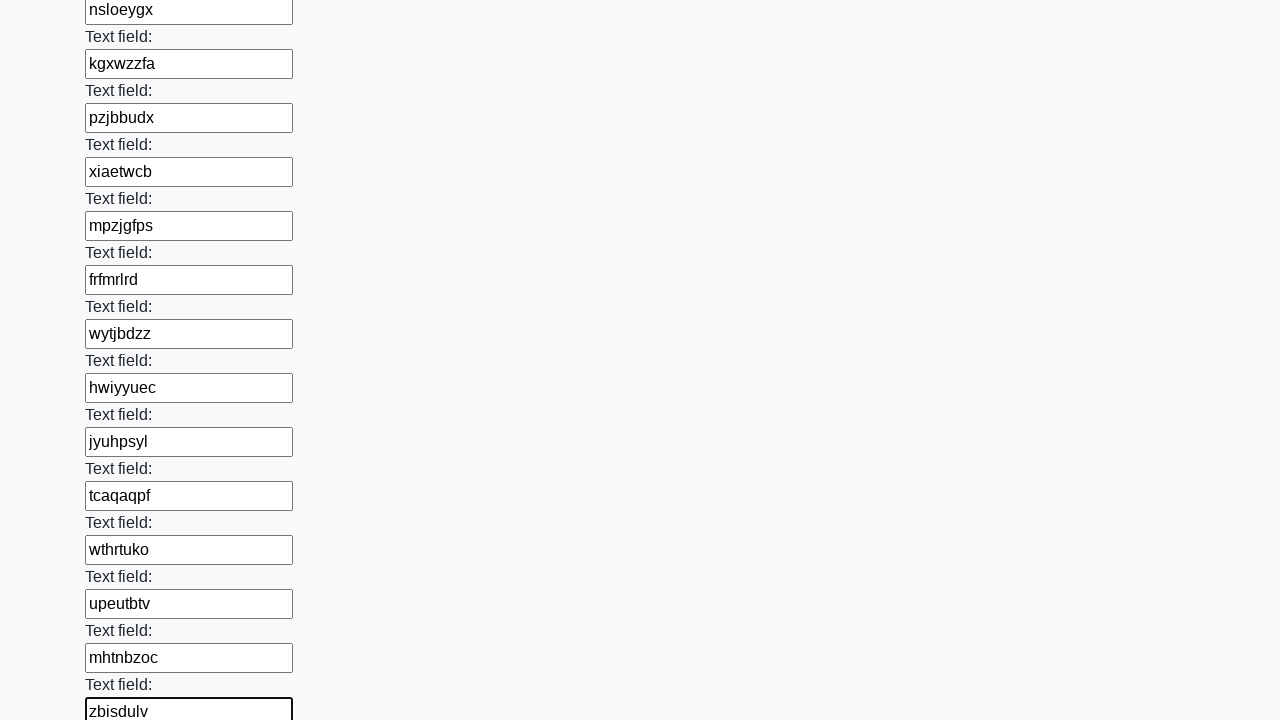

Filled input field with random text: jbjlzmjz on input >> nth=48
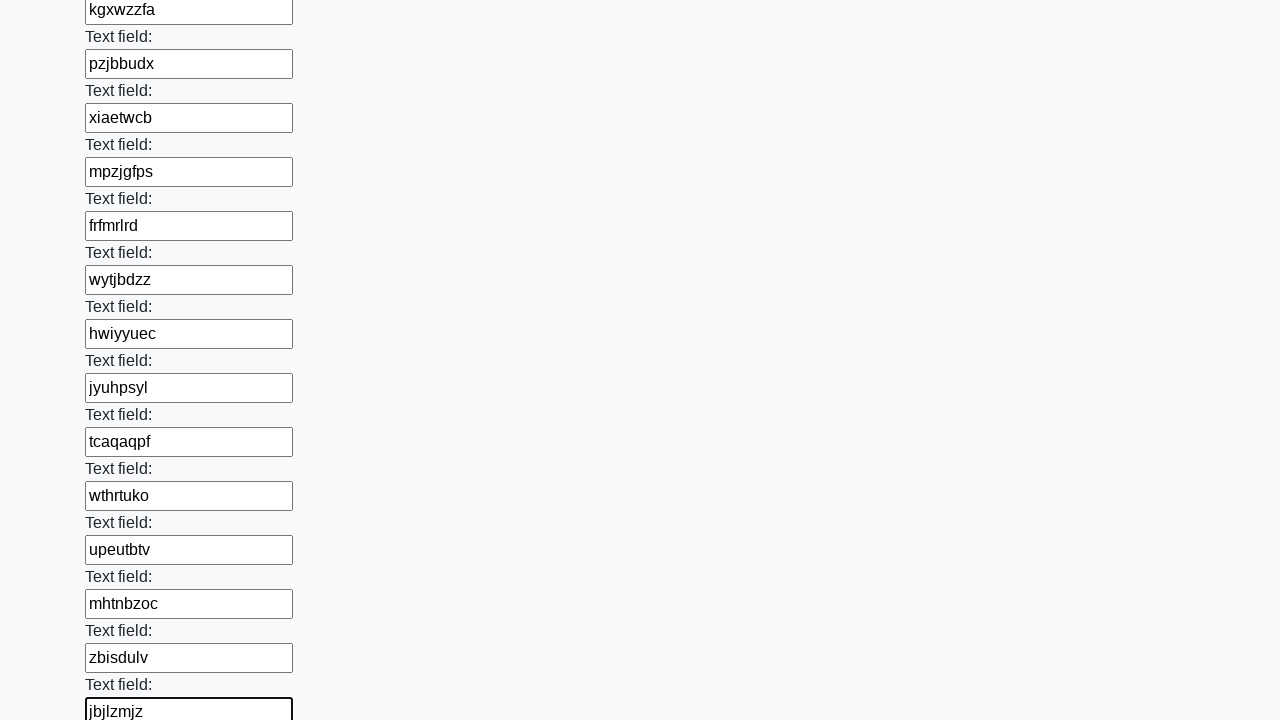

Filled input field with random text: hsnneajz on input >> nth=49
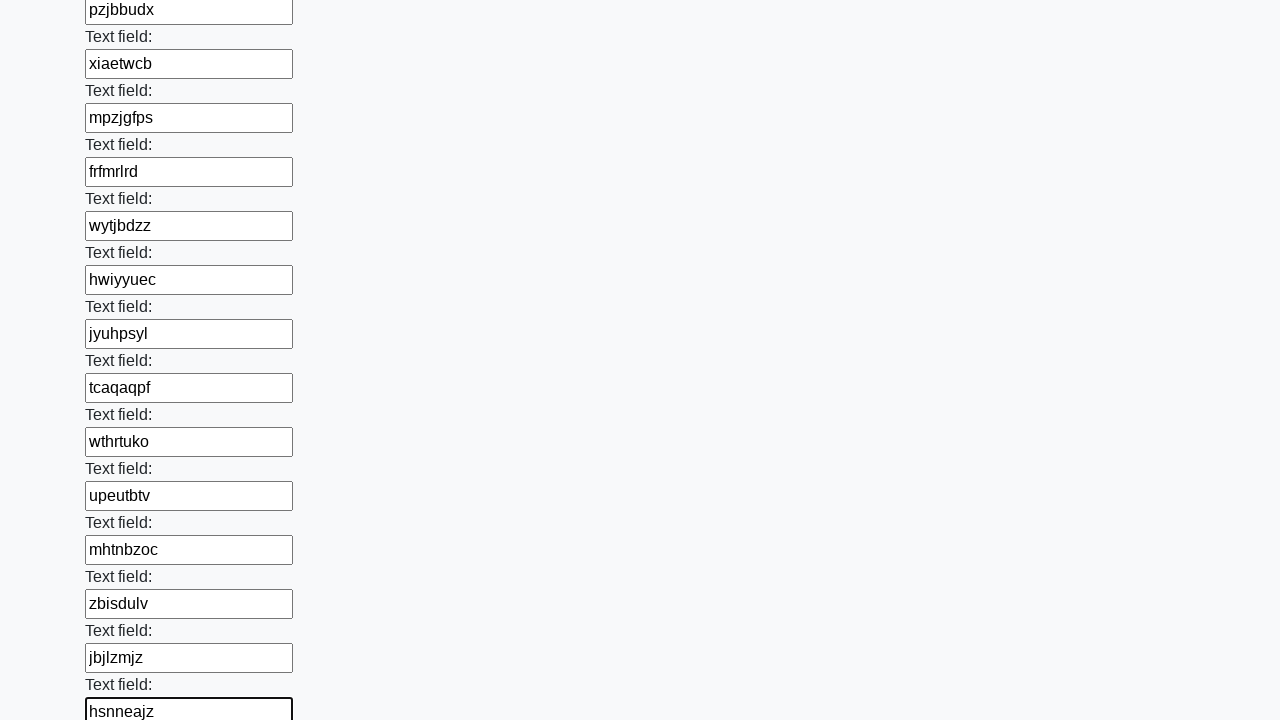

Filled input field with random text: dsexyrhe on input >> nth=50
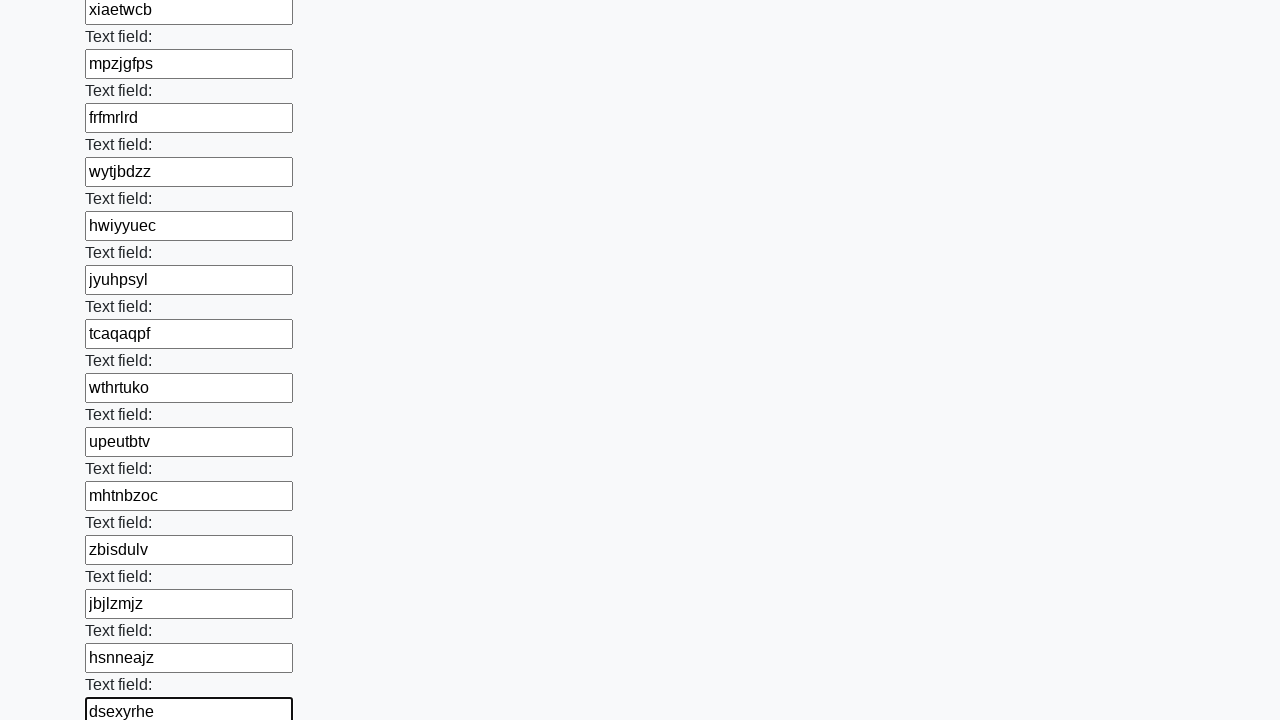

Filled input field with random text: wgwhbocz on input >> nth=51
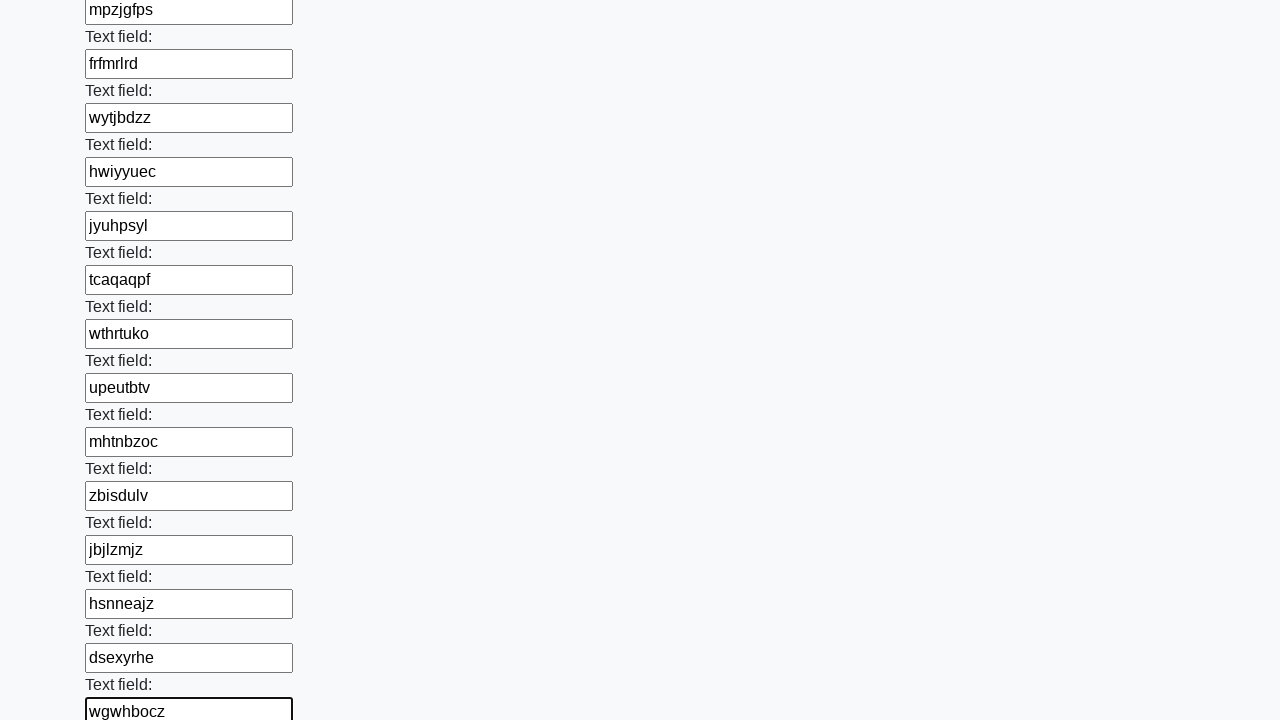

Filled input field with random text: zoaktarj on input >> nth=52
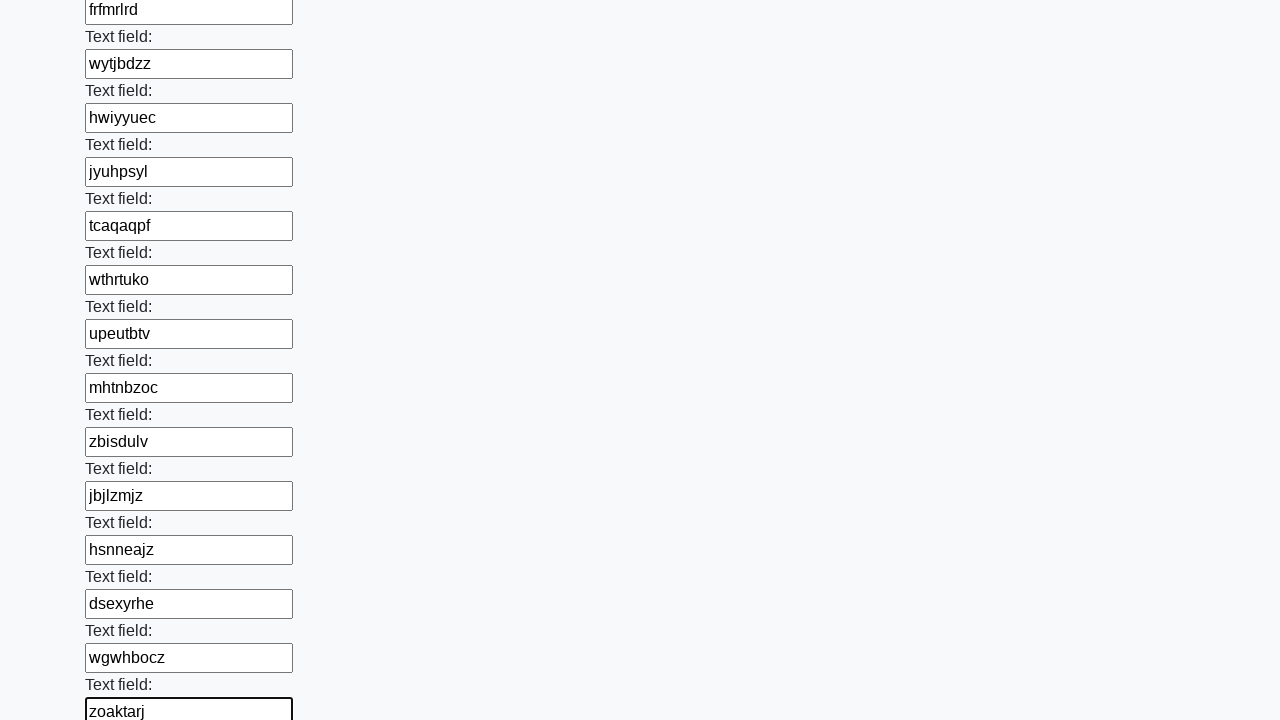

Filled input field with random text: yfjurblh on input >> nth=53
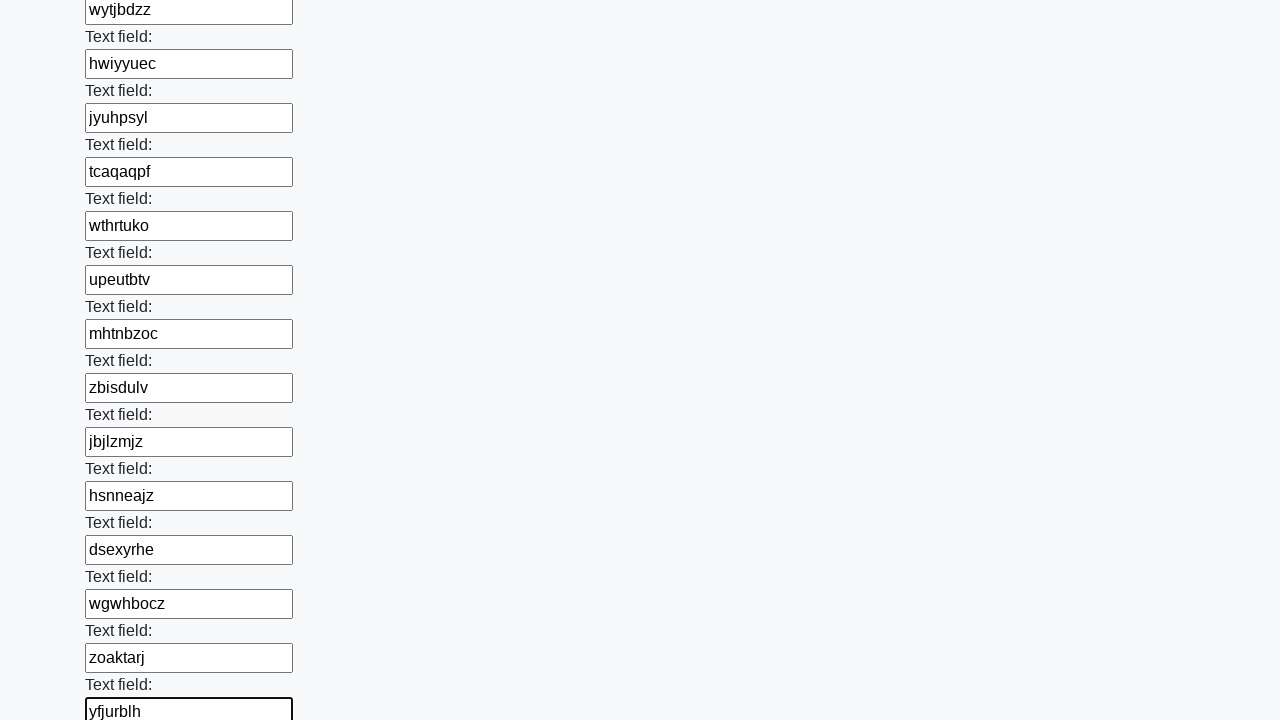

Filled input field with random text: svuqqepw on input >> nth=54
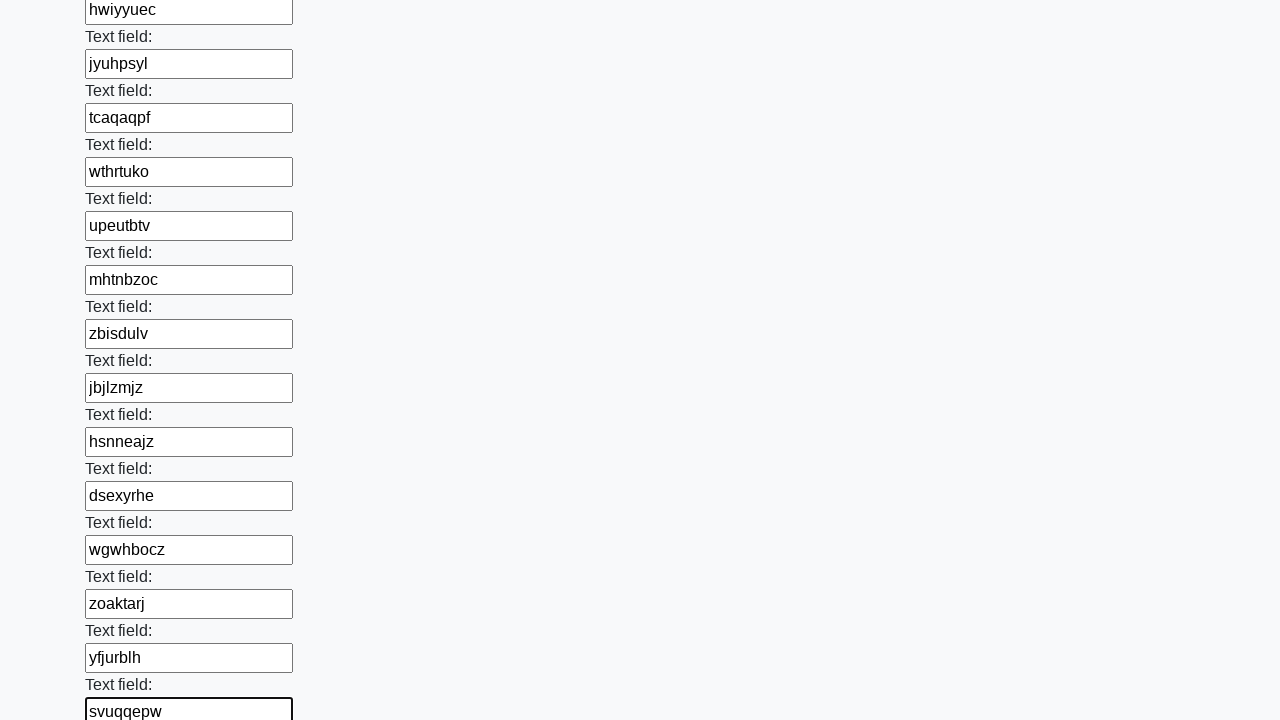

Filled input field with random text: kkktipgd on input >> nth=55
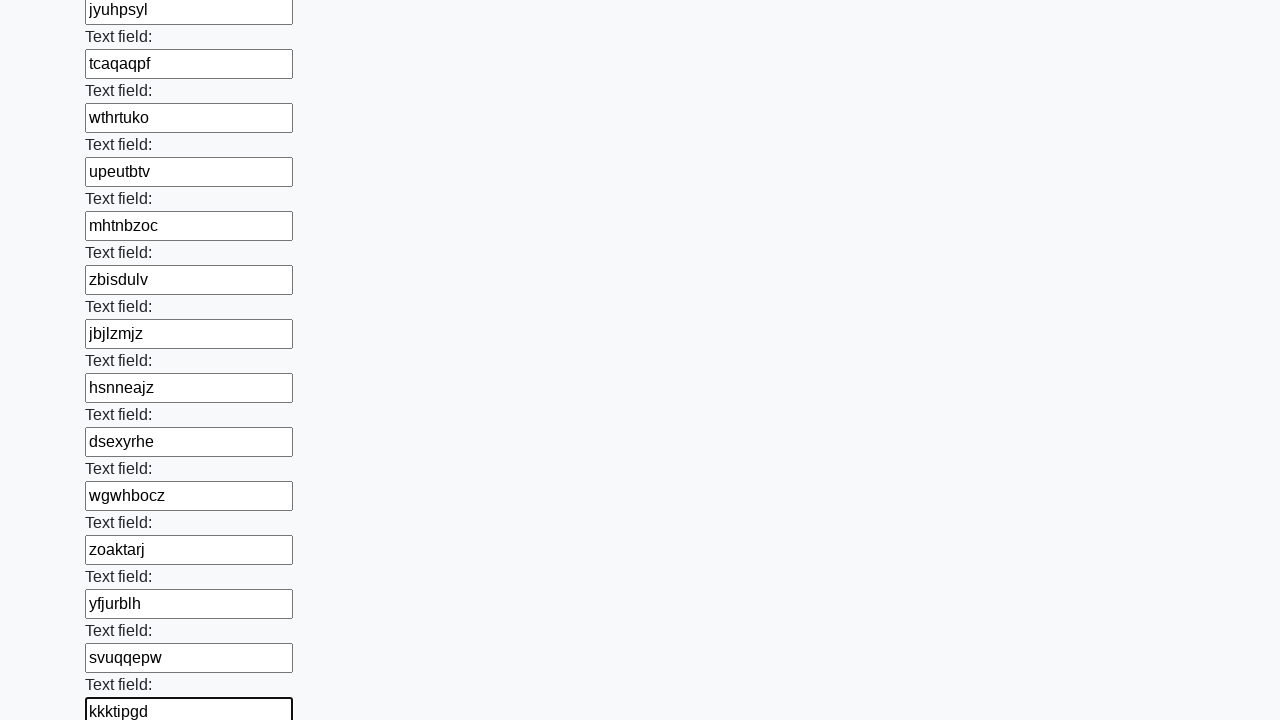

Filled input field with random text: lmzmicjo on input >> nth=56
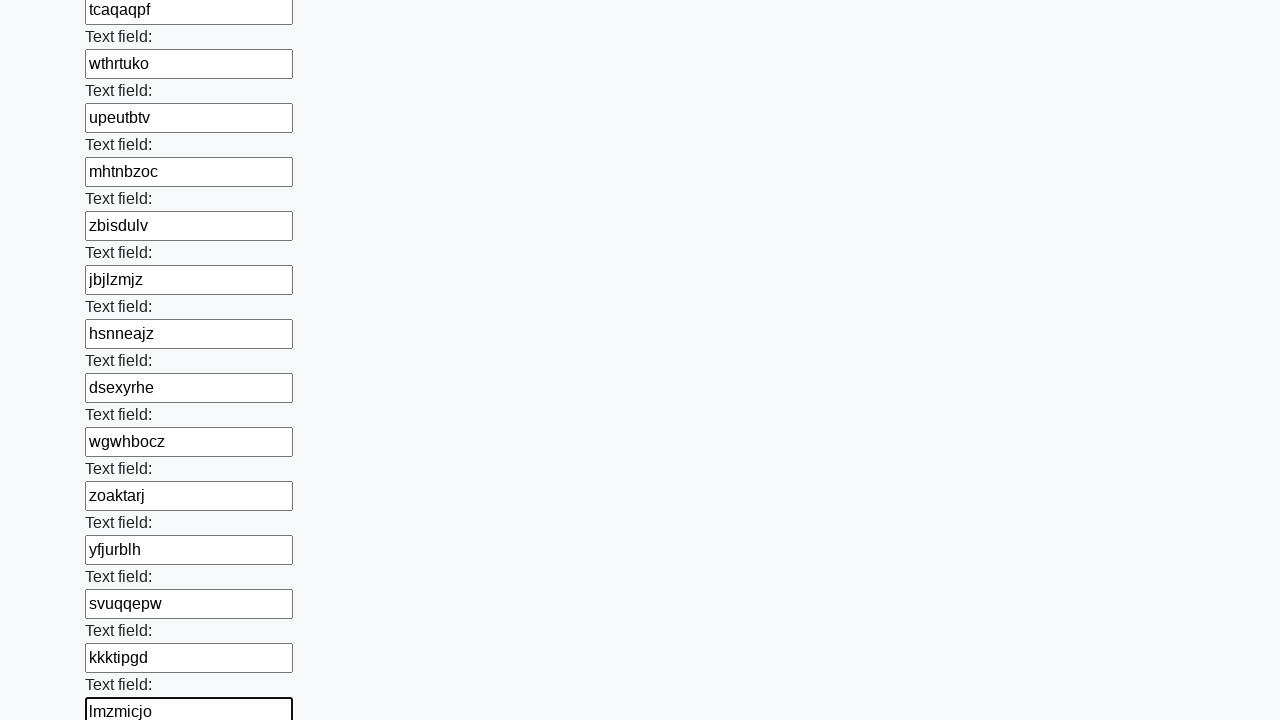

Filled input field with random text: pabbynuw on input >> nth=57
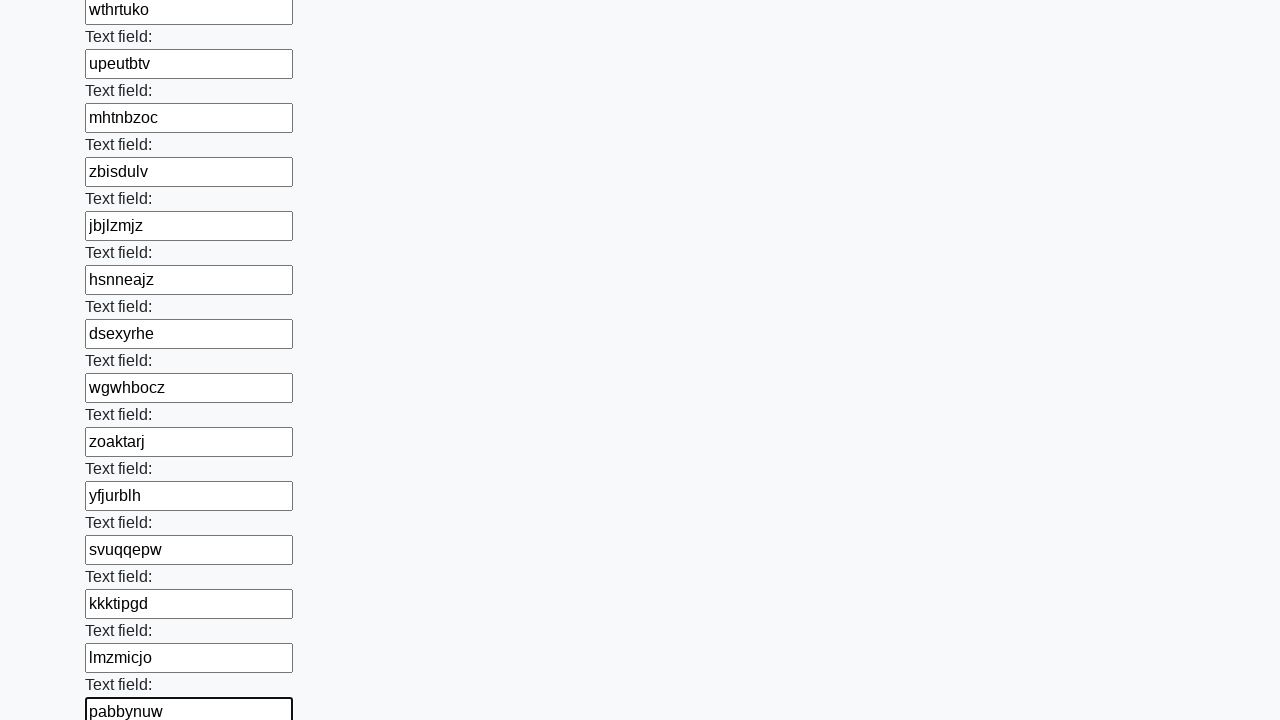

Filled input field with random text: kbgeufqg on input >> nth=58
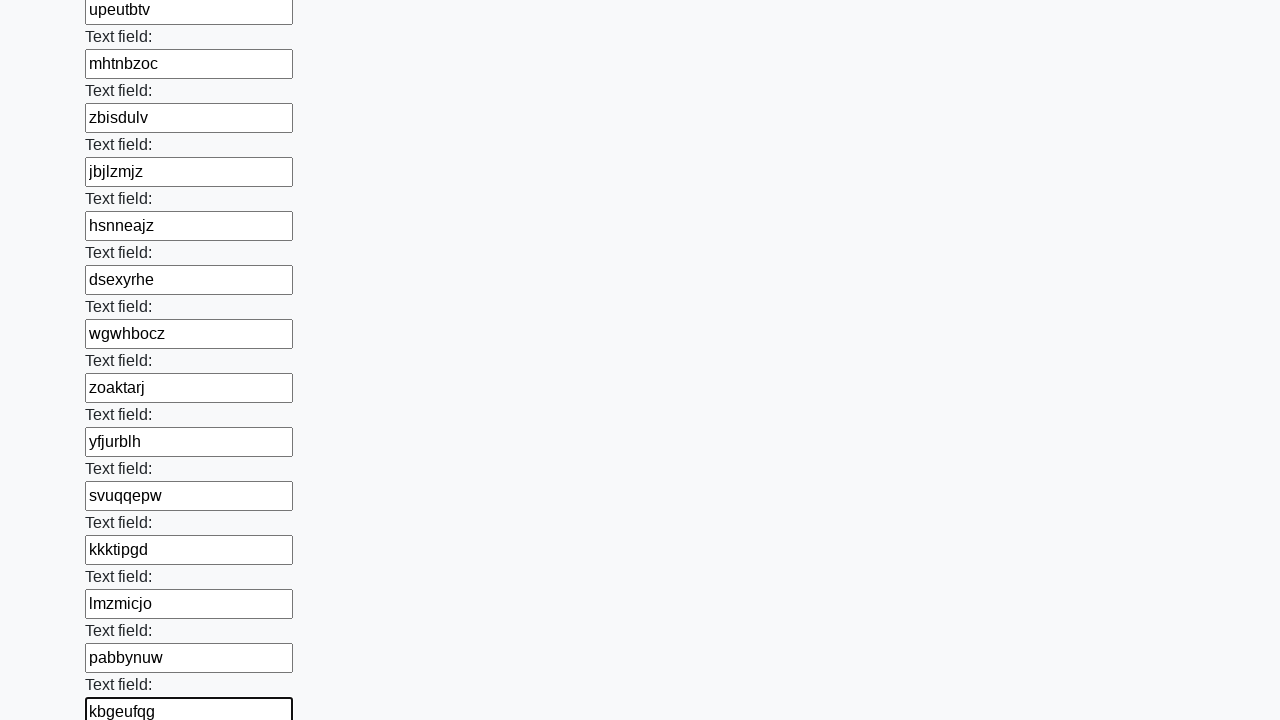

Filled input field with random text: fephwsqu on input >> nth=59
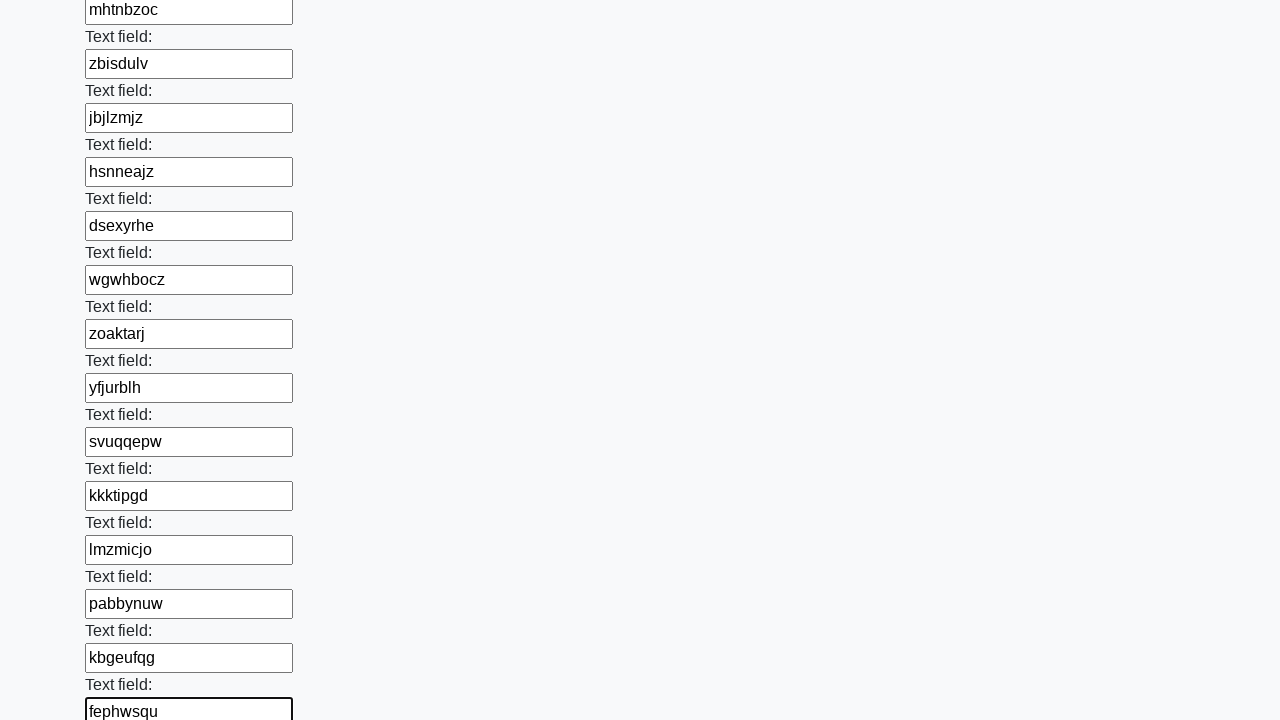

Filled input field with random text: xsjhcrdf on input >> nth=60
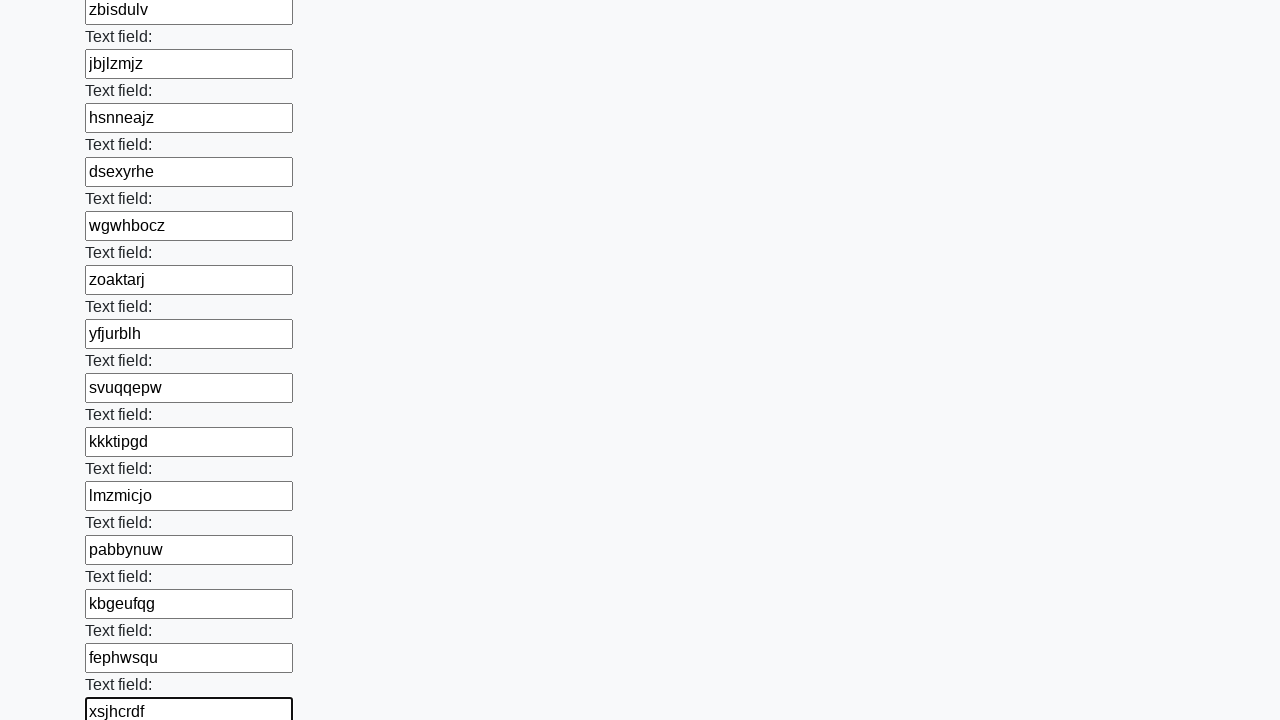

Filled input field with random text: xdzumlfg on input >> nth=61
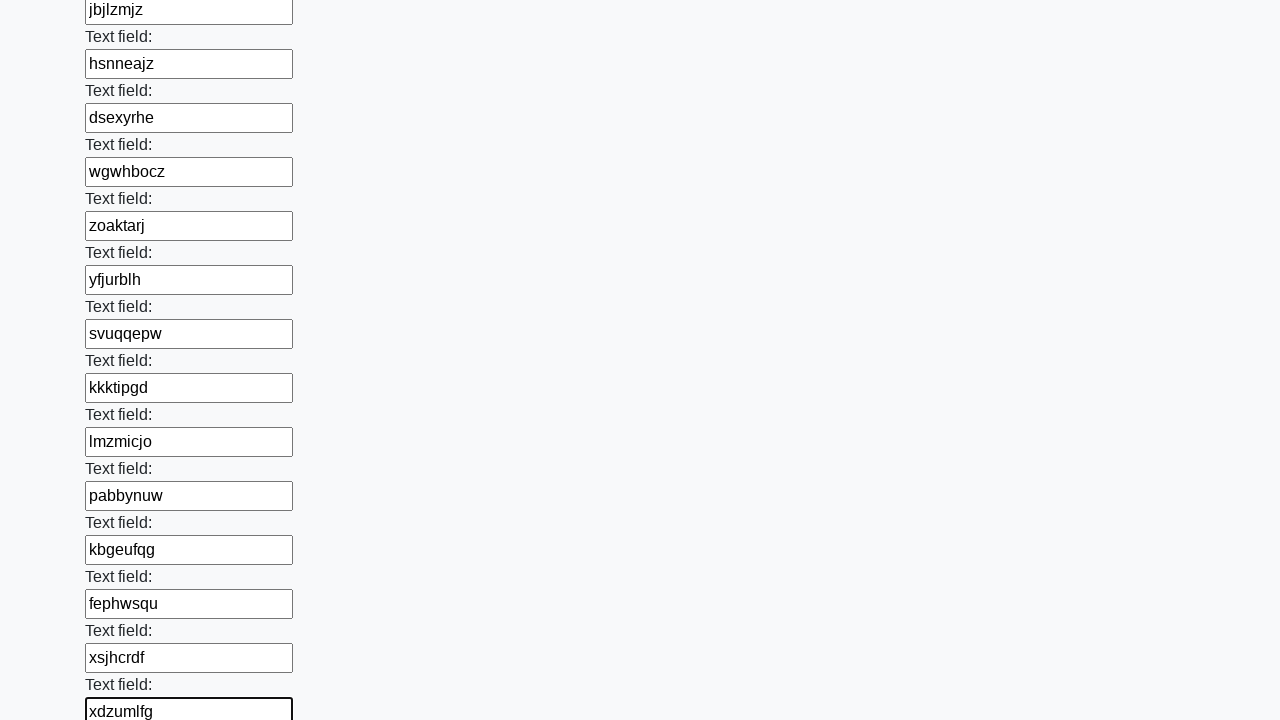

Filled input field with random text: dgorvrlw on input >> nth=62
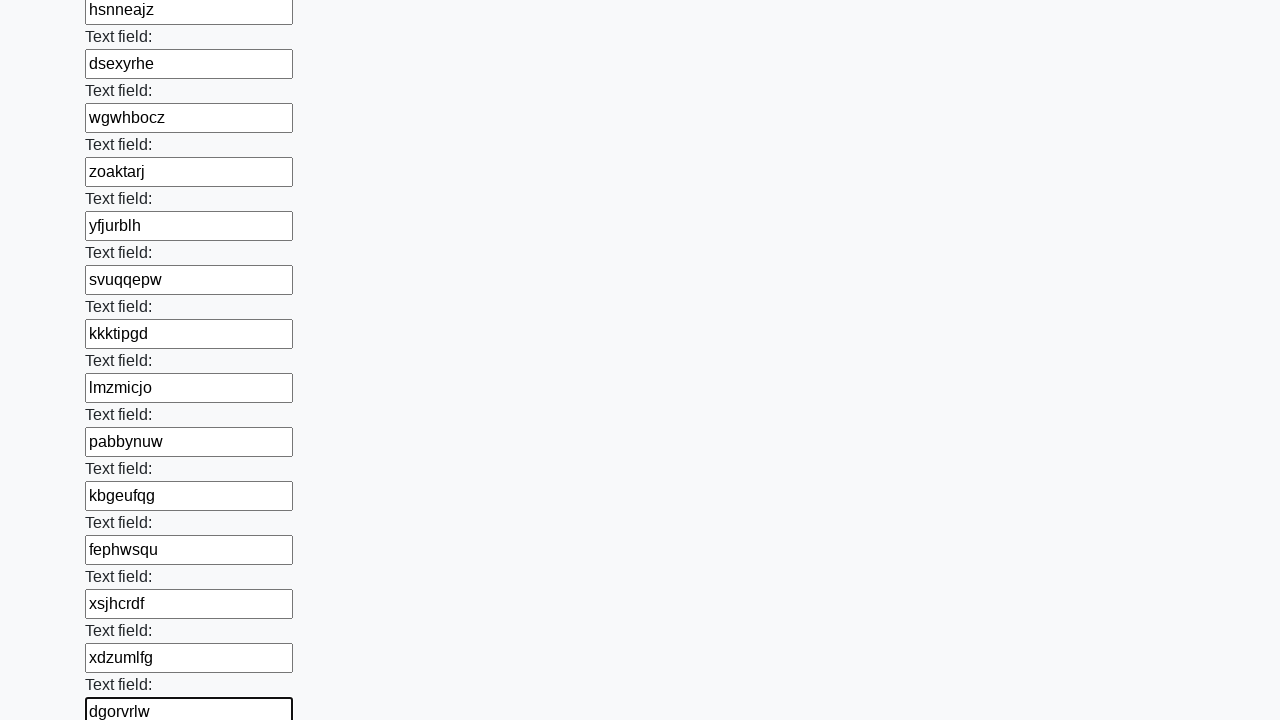

Filled input field with random text: fruekeqe on input >> nth=63
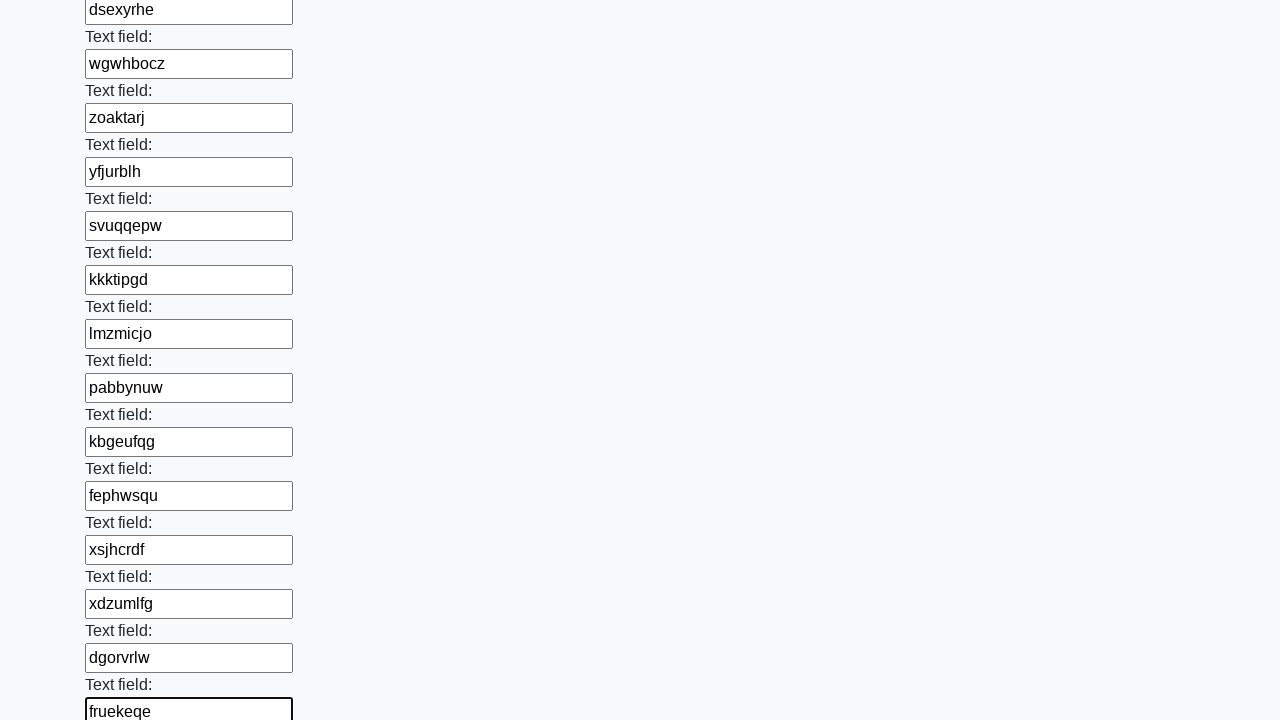

Filled input field with random text: vfiuwazg on input >> nth=64
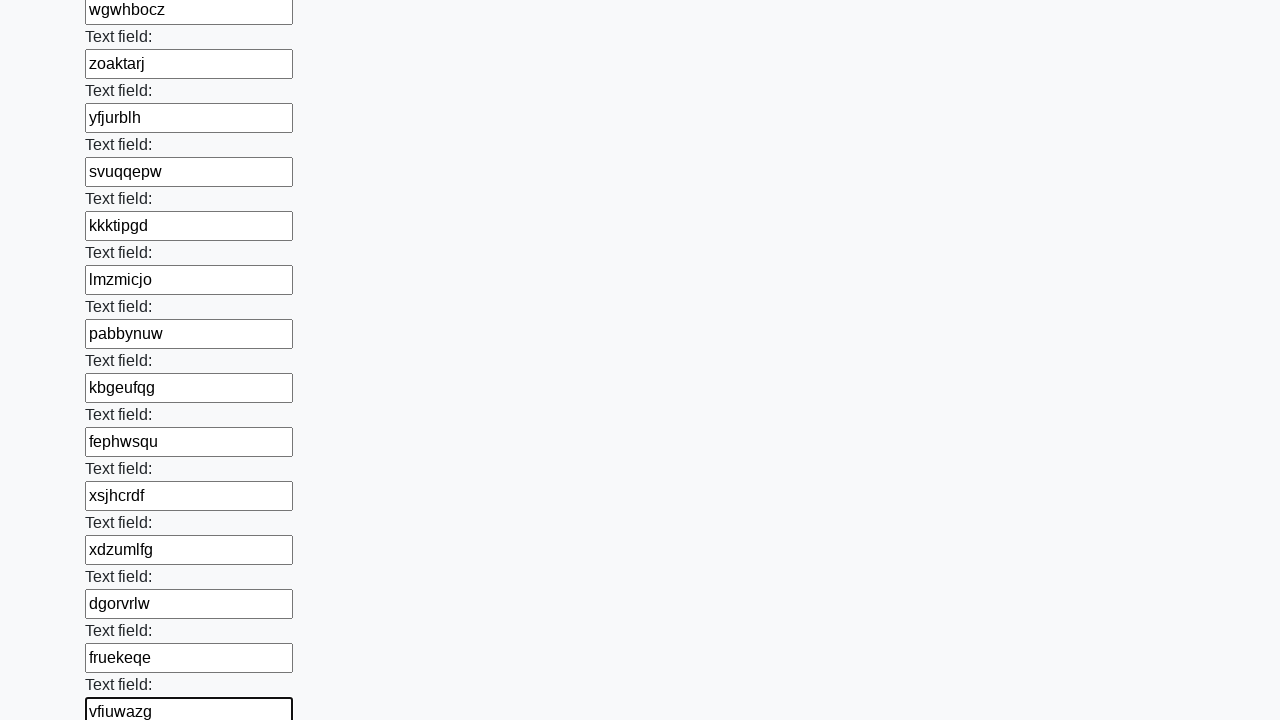

Filled input field with random text: ilhljwty on input >> nth=65
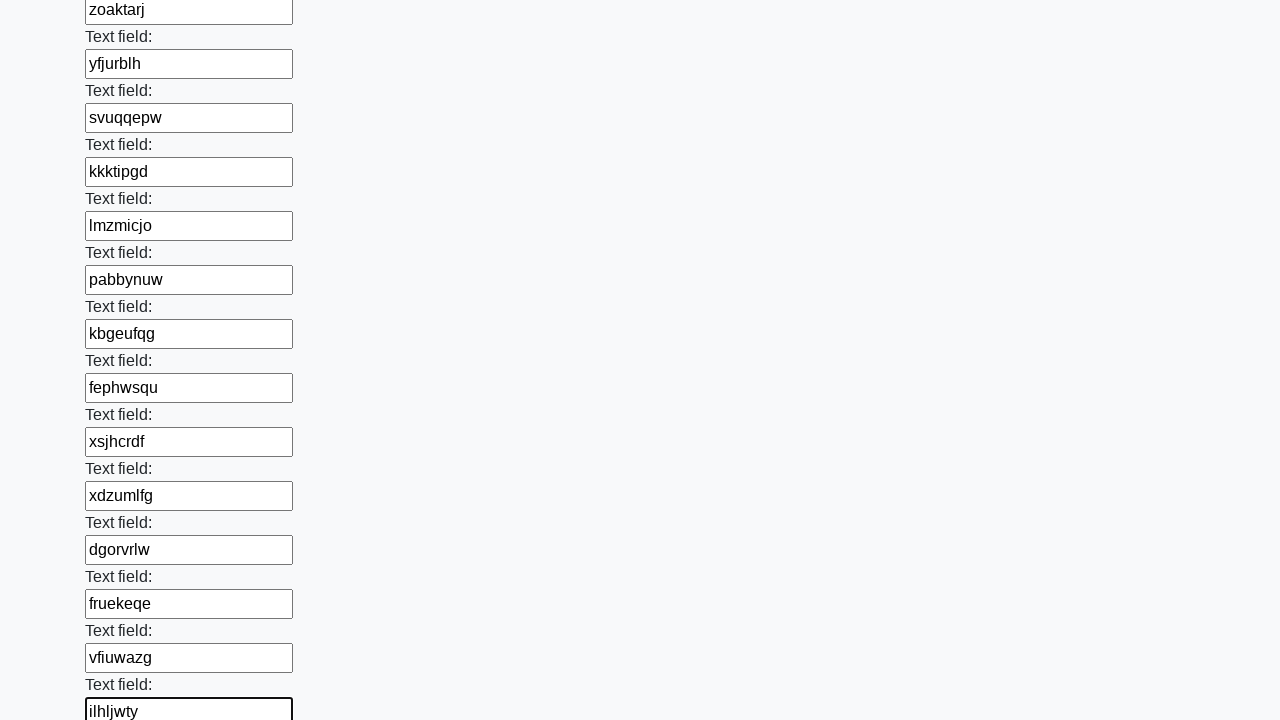

Filled input field with random text: orqojdef on input >> nth=66
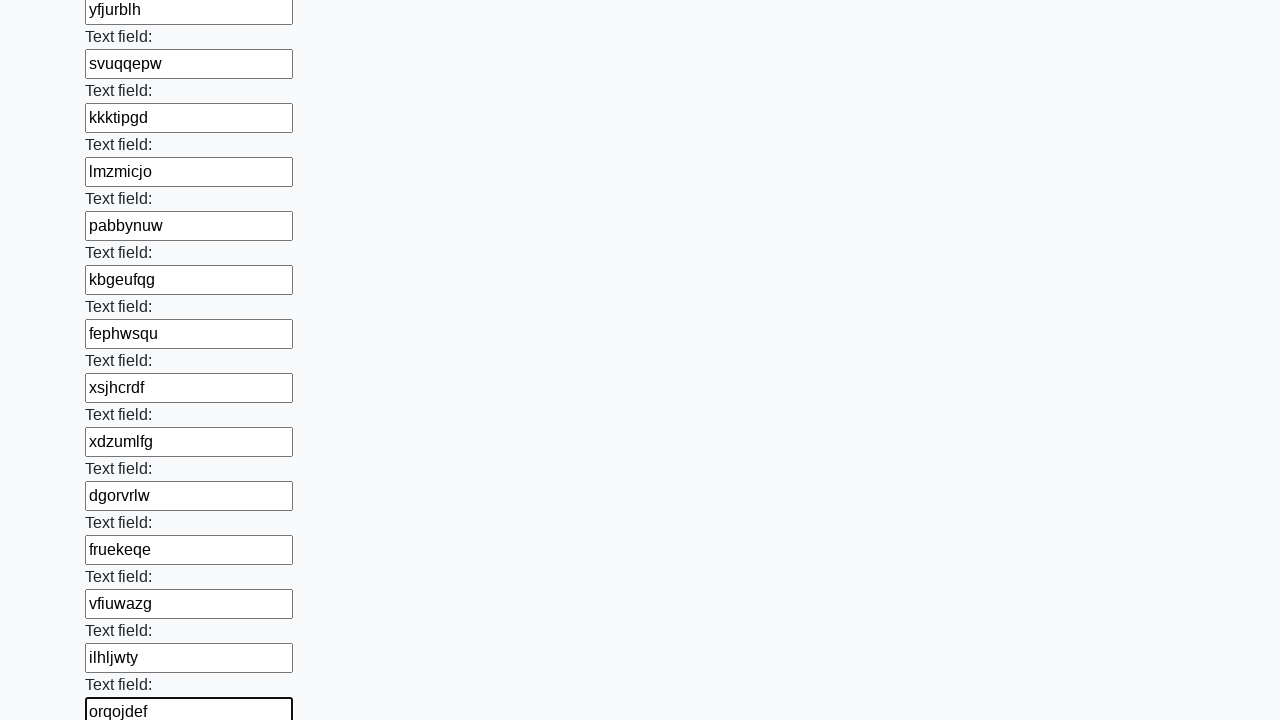

Filled input field with random text: ulyrlzpf on input >> nth=67
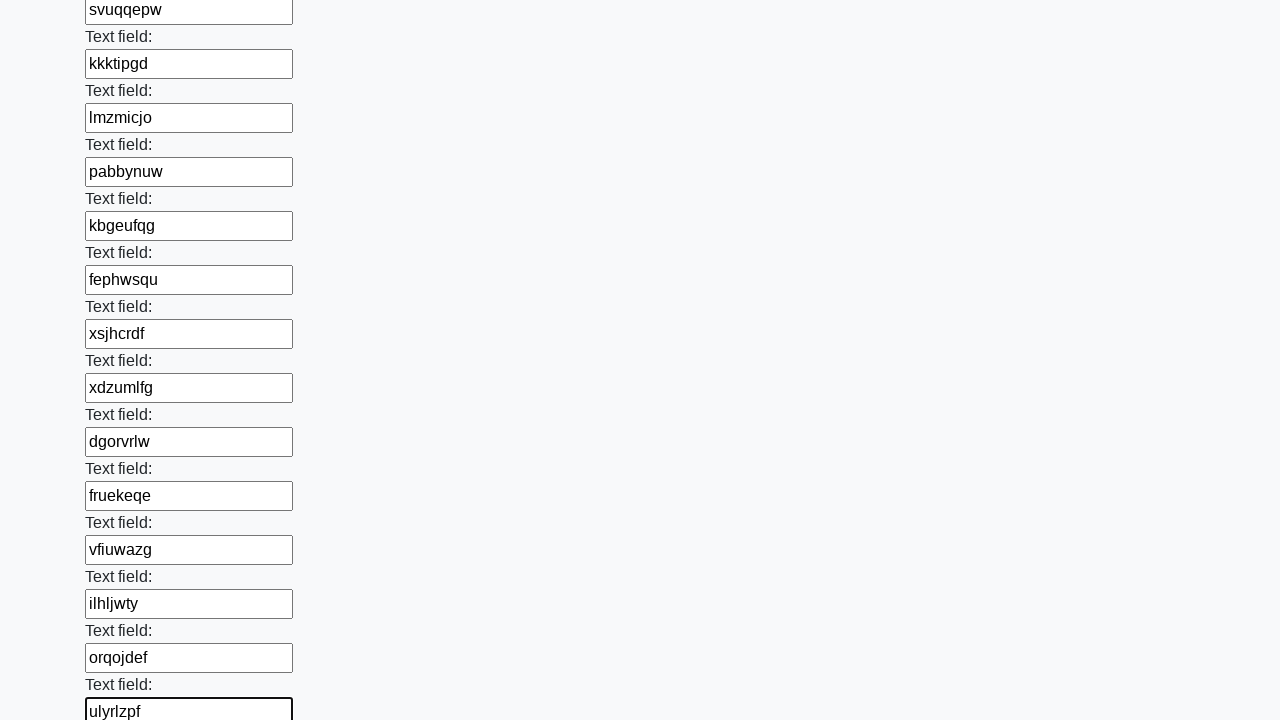

Filled input field with random text: whvvpzlg on input >> nth=68
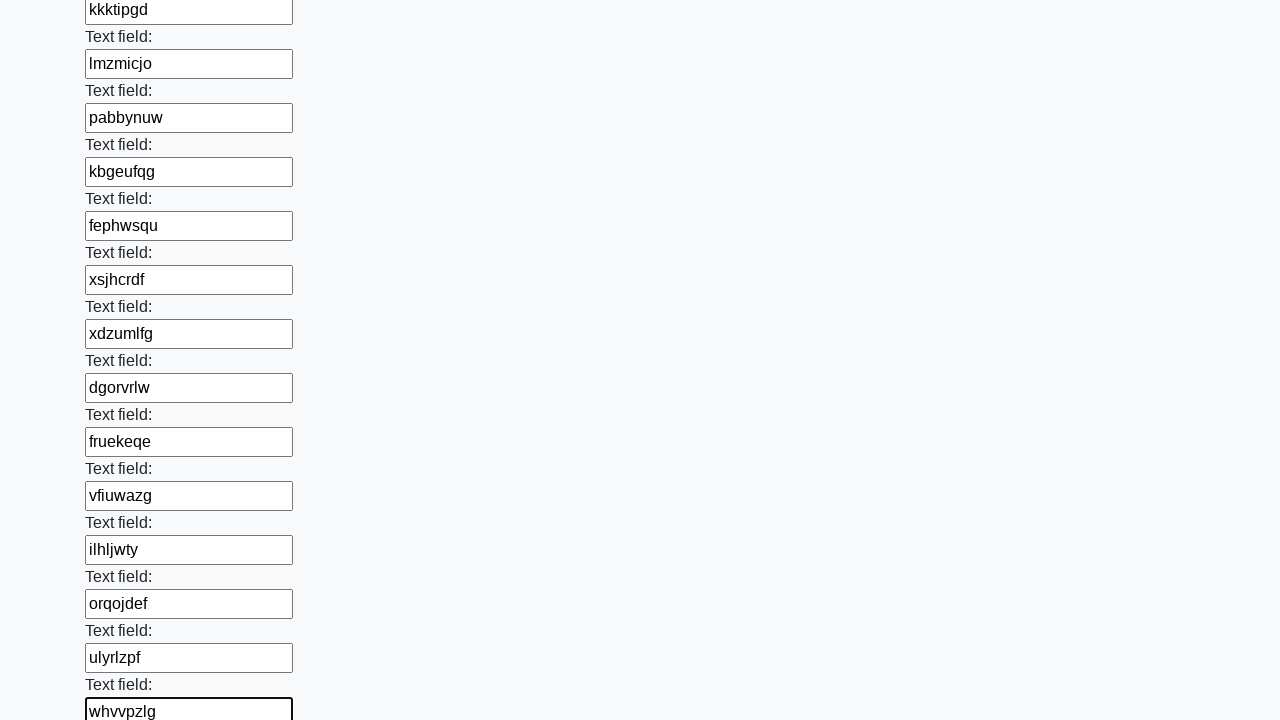

Filled input field with random text: rgocylak on input >> nth=69
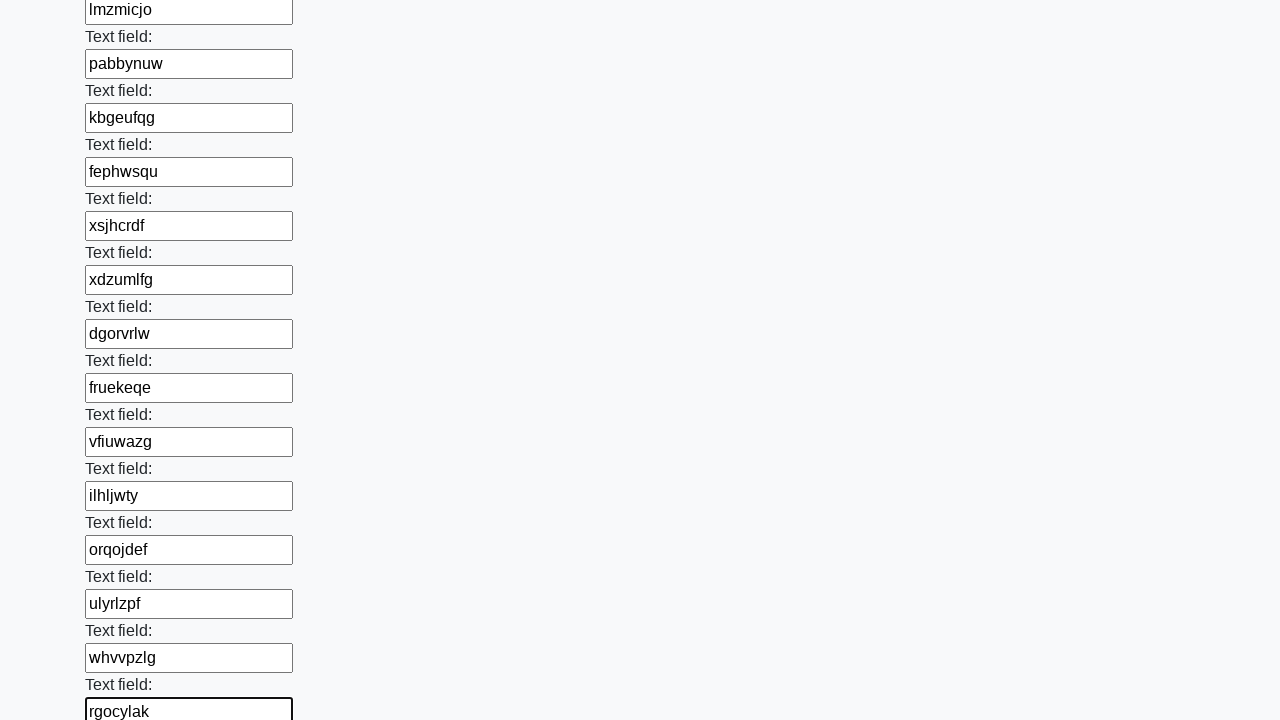

Filled input field with random text: kojnabkw on input >> nth=70
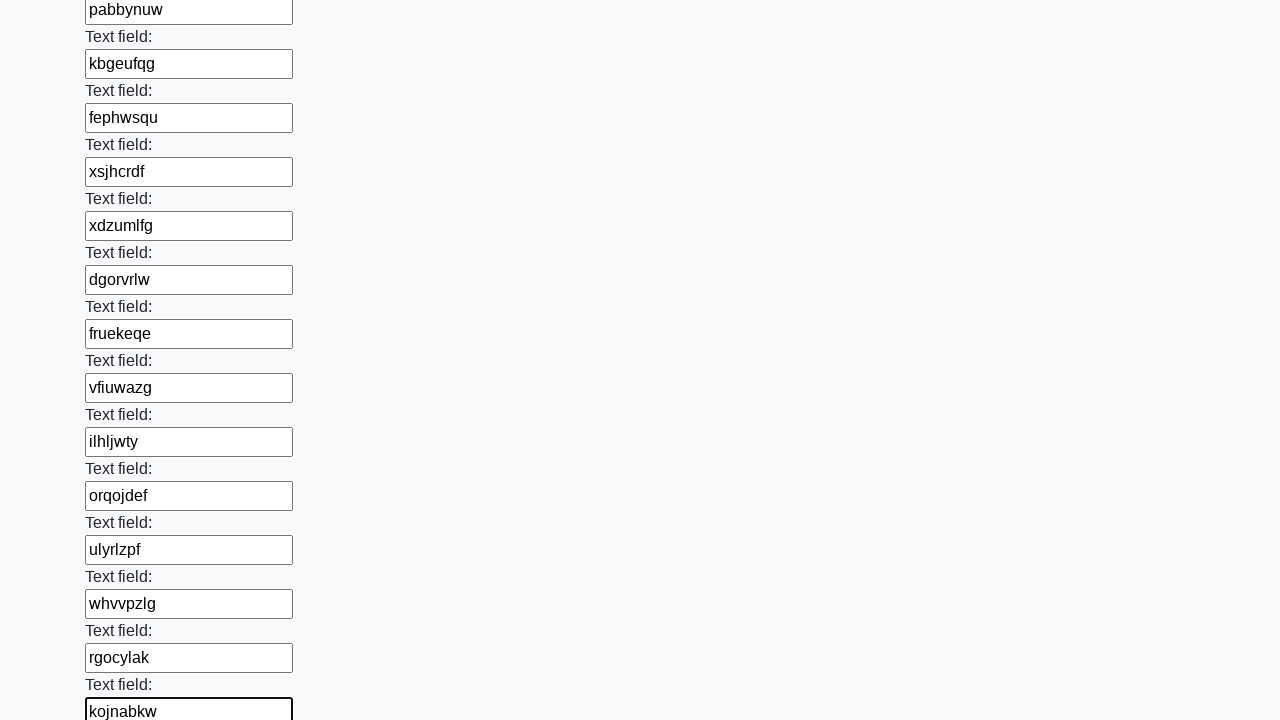

Filled input field with random text: groltunv on input >> nth=71
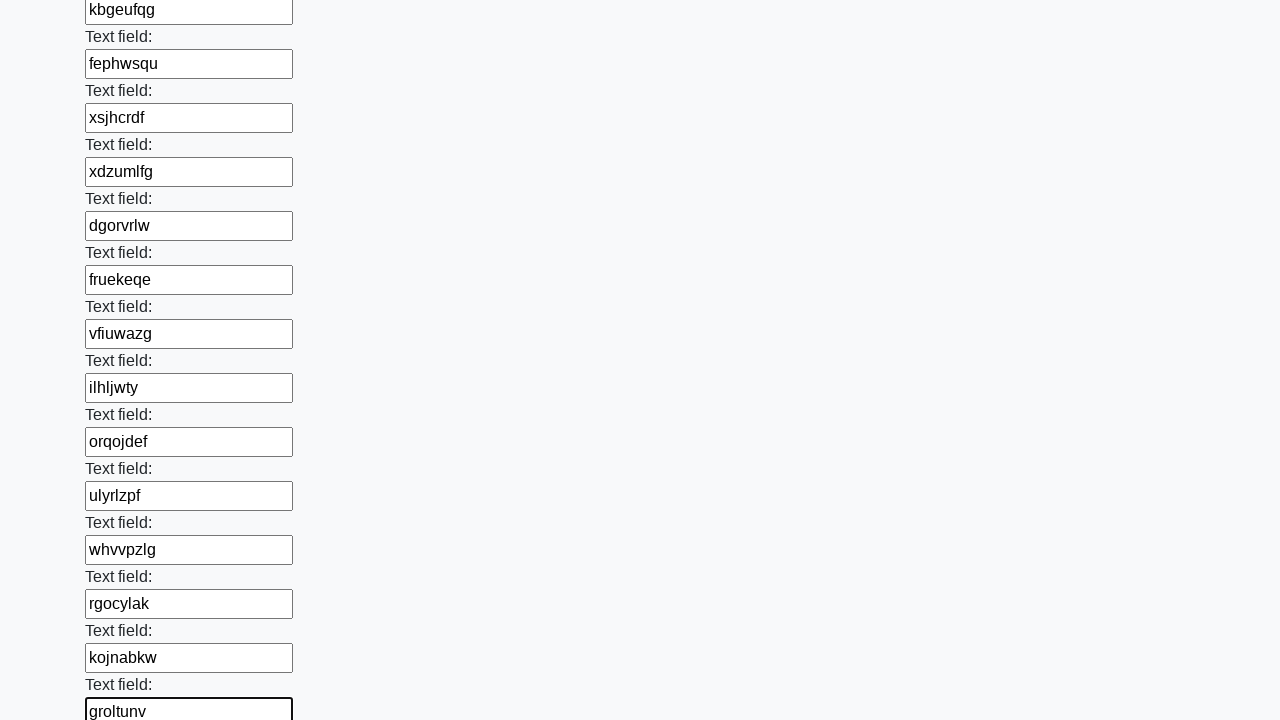

Filled input field with random text: emghguwg on input >> nth=72
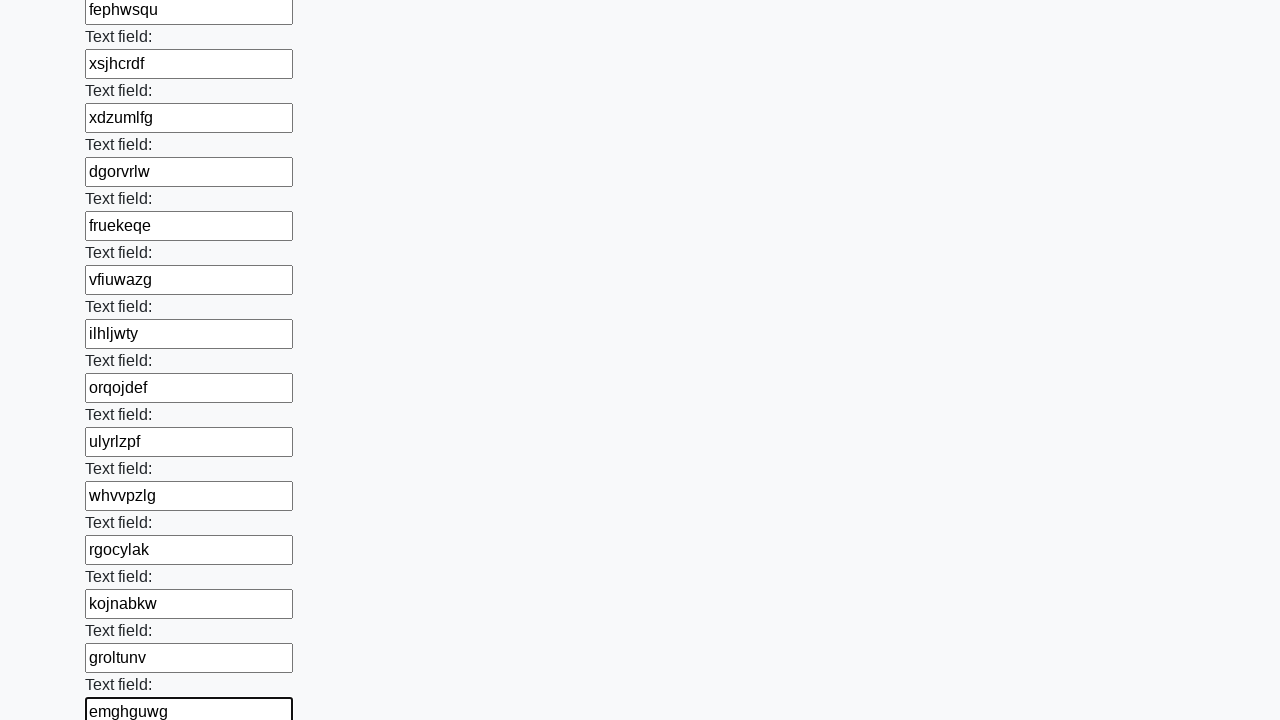

Filled input field with random text: faiiwrfj on input >> nth=73
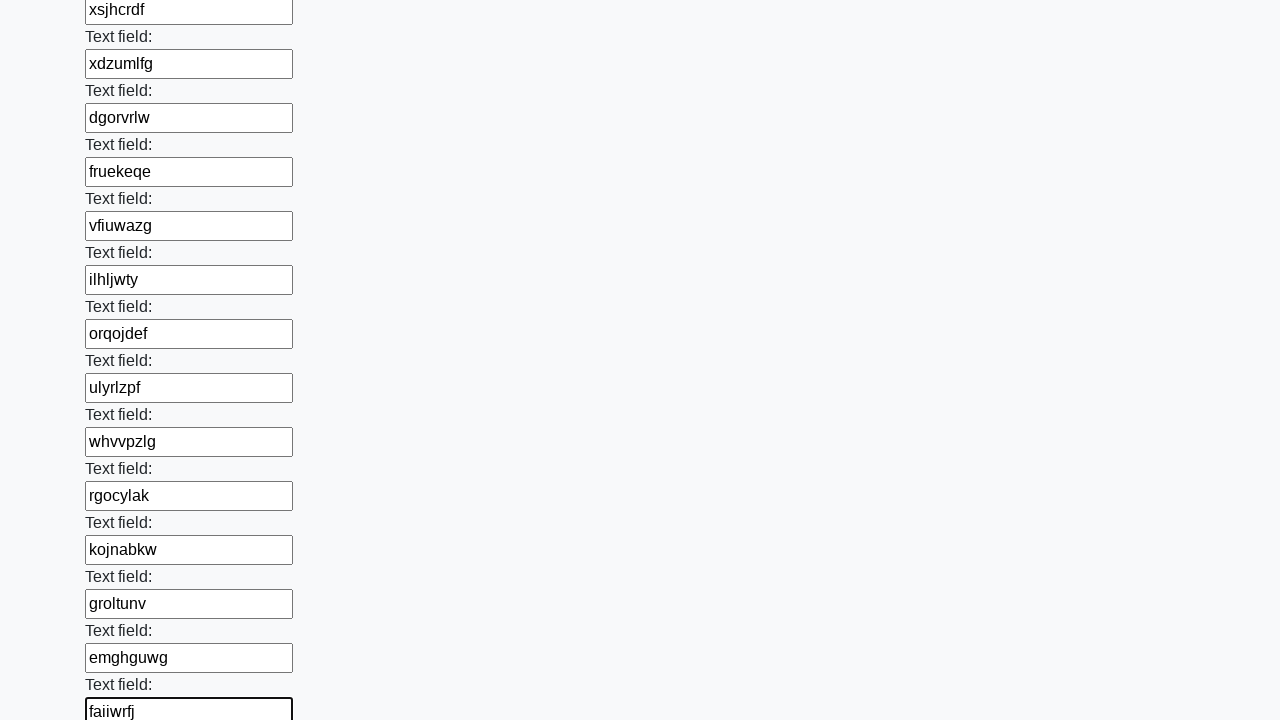

Filled input field with random text: pvsqitas on input >> nth=74
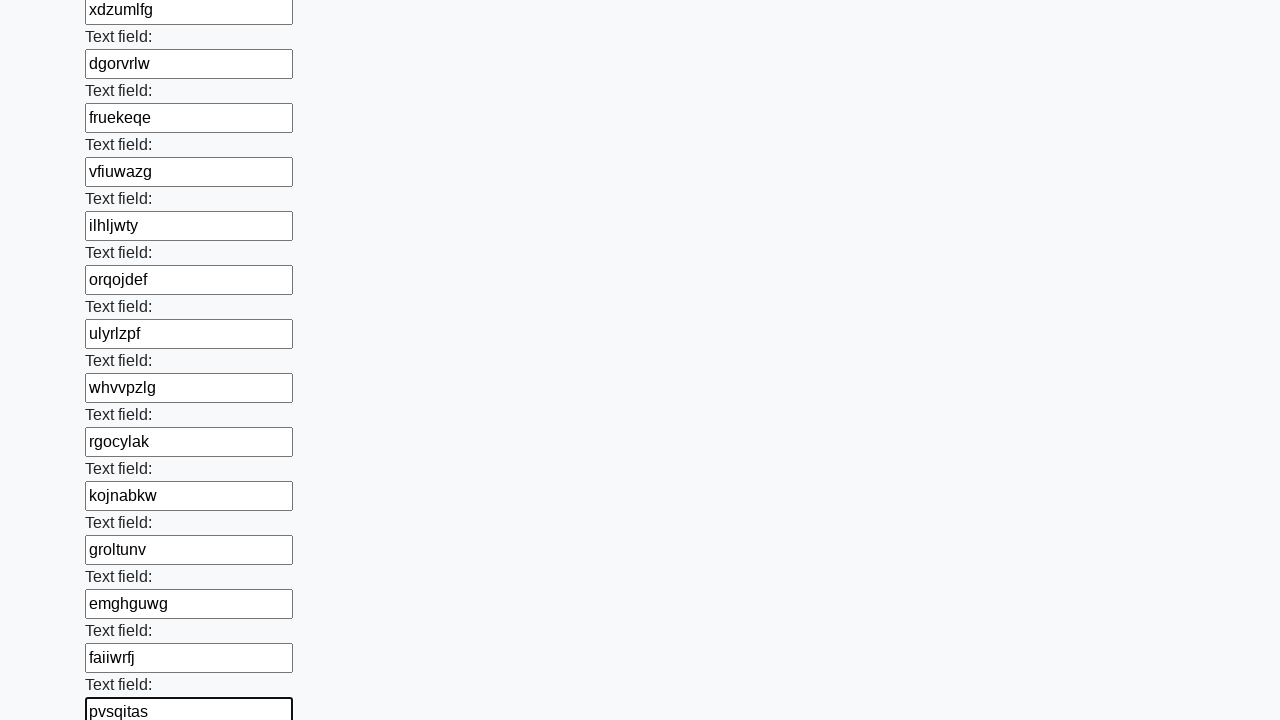

Filled input field with random text: fexttfkb on input >> nth=75
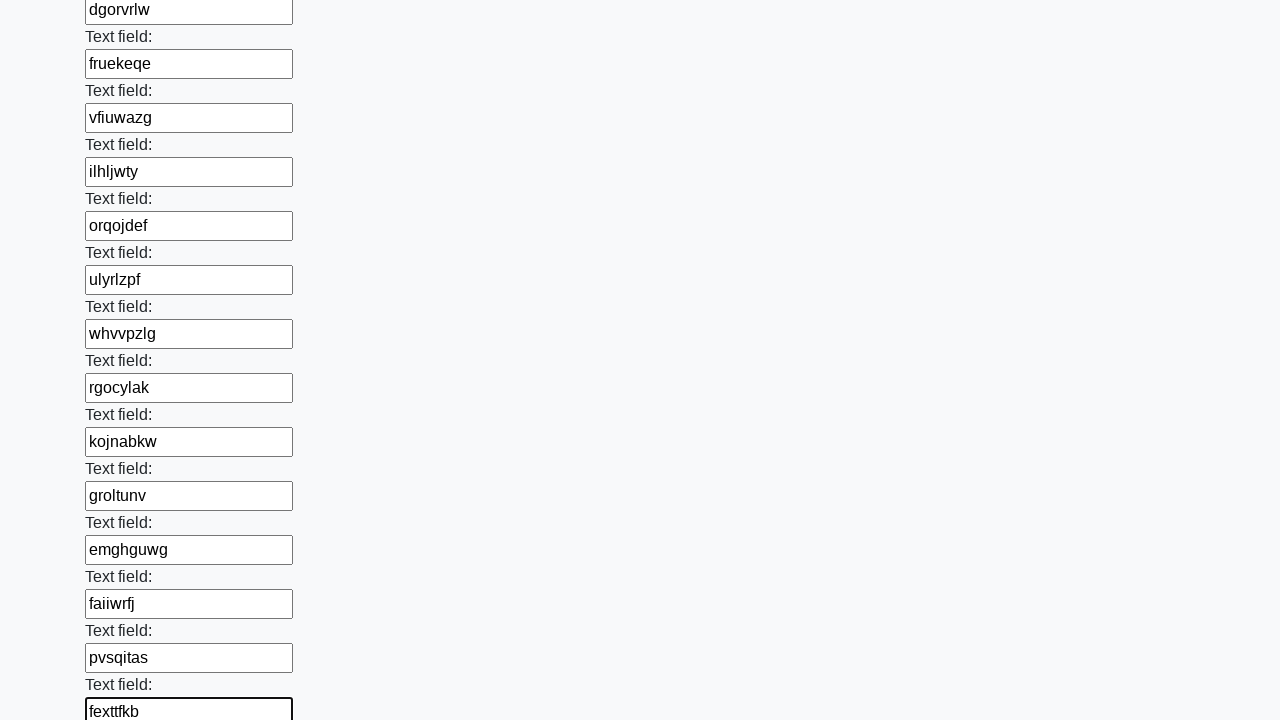

Filled input field with random text: hpbasgnd on input >> nth=76
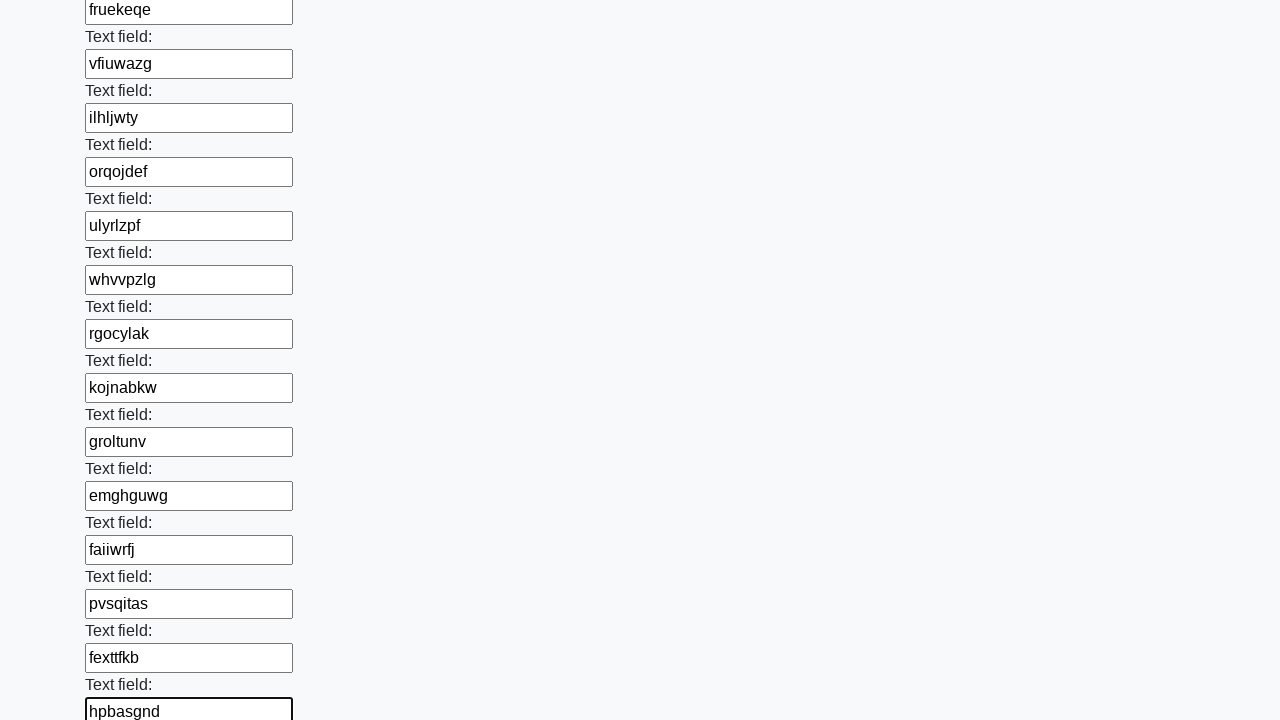

Filled input field with random text: coyiftga on input >> nth=77
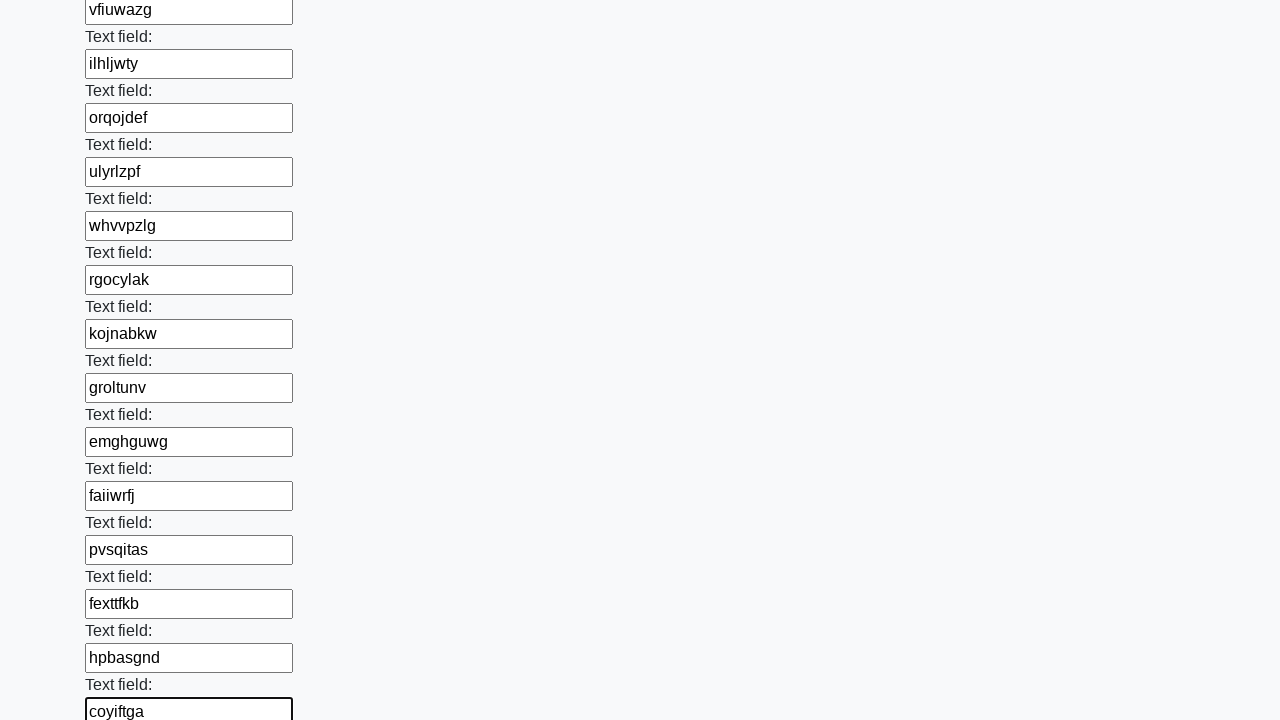

Filled input field with random text: zhwkdbwp on input >> nth=78
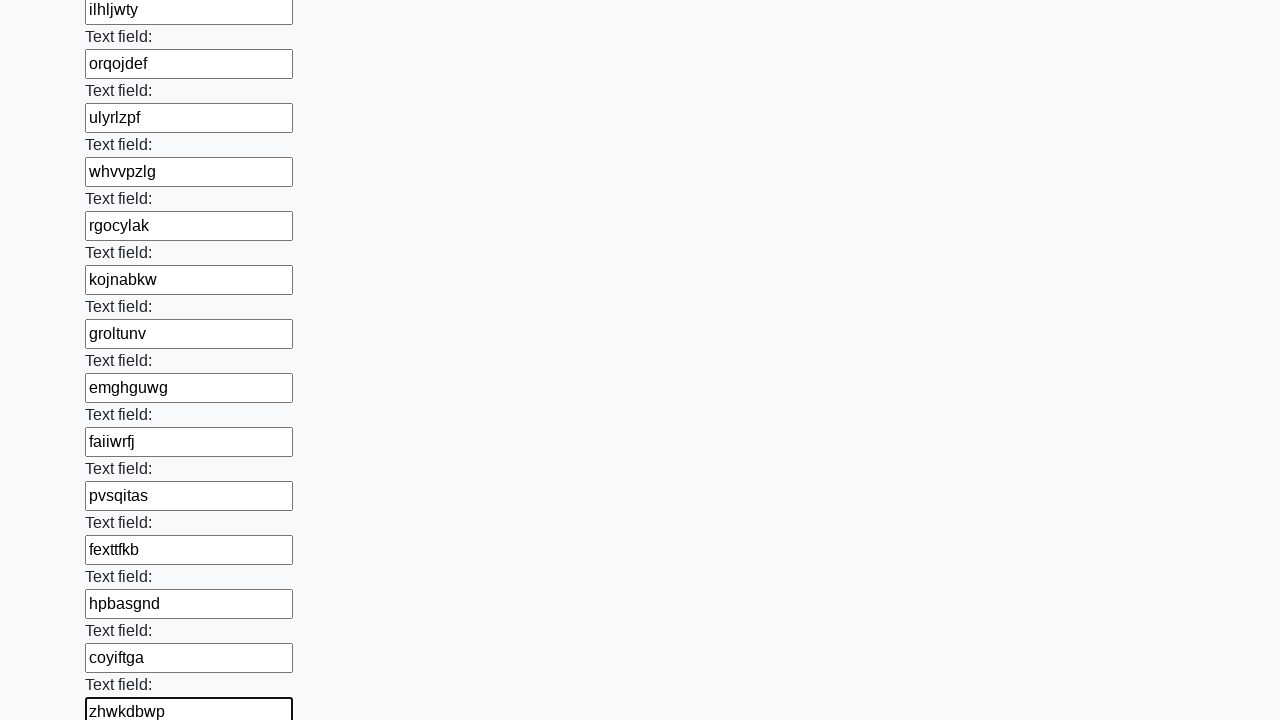

Filled input field with random text: duvutgnc on input >> nth=79
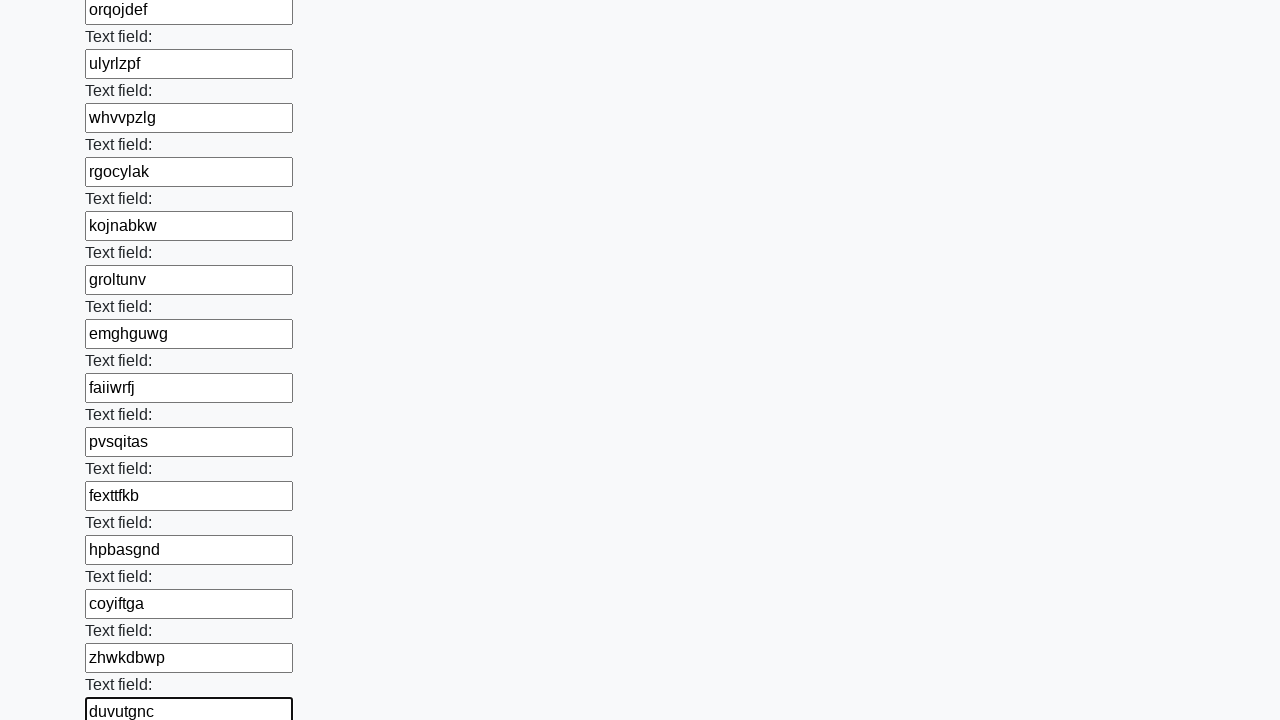

Filled input field with random text: ajcomyyp on input >> nth=80
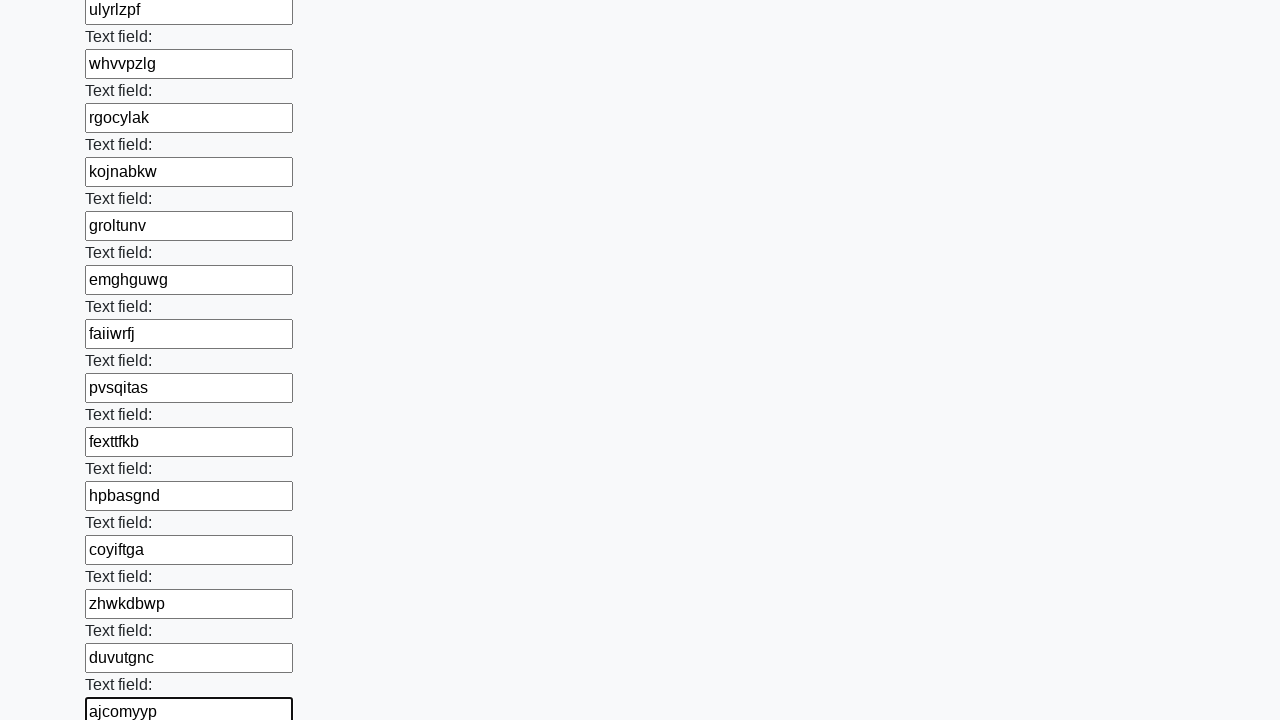

Filled input field with random text: tcdkfqpk on input >> nth=81
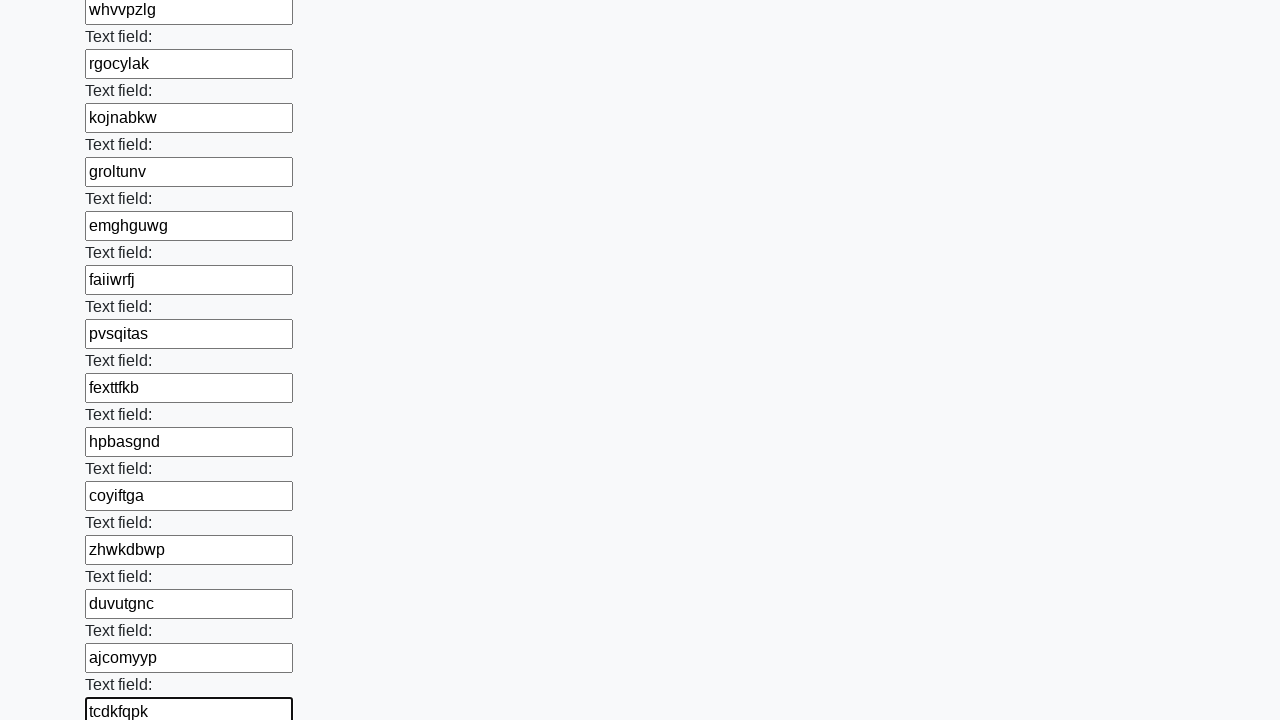

Filled input field with random text: cwswpttv on input >> nth=82
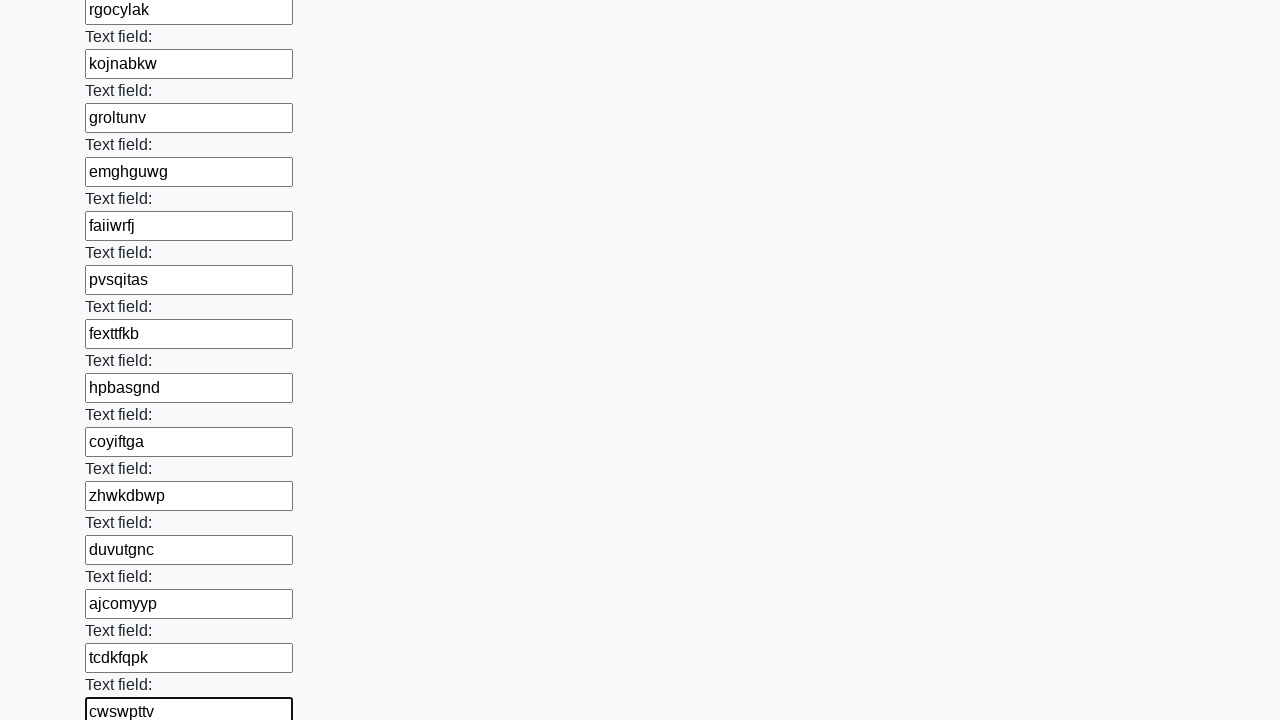

Filled input field with random text: mihuimbw on input >> nth=83
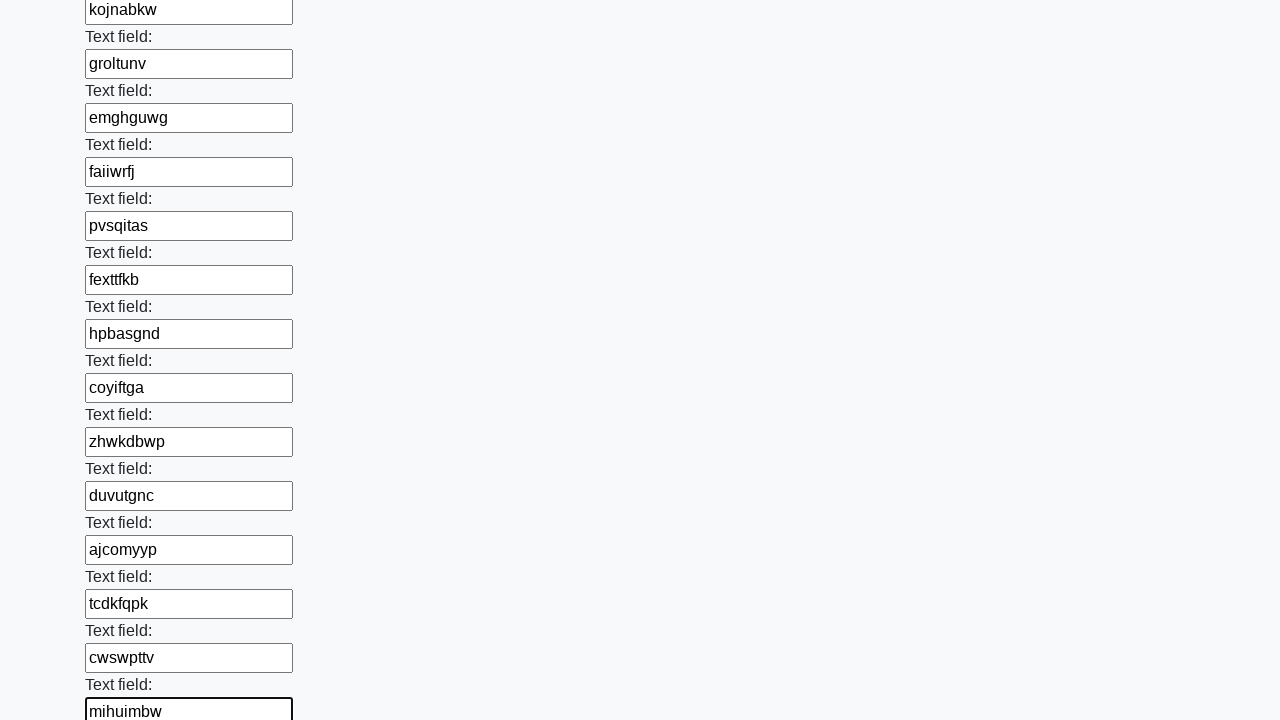

Filled input field with random text: ralljetm on input >> nth=84
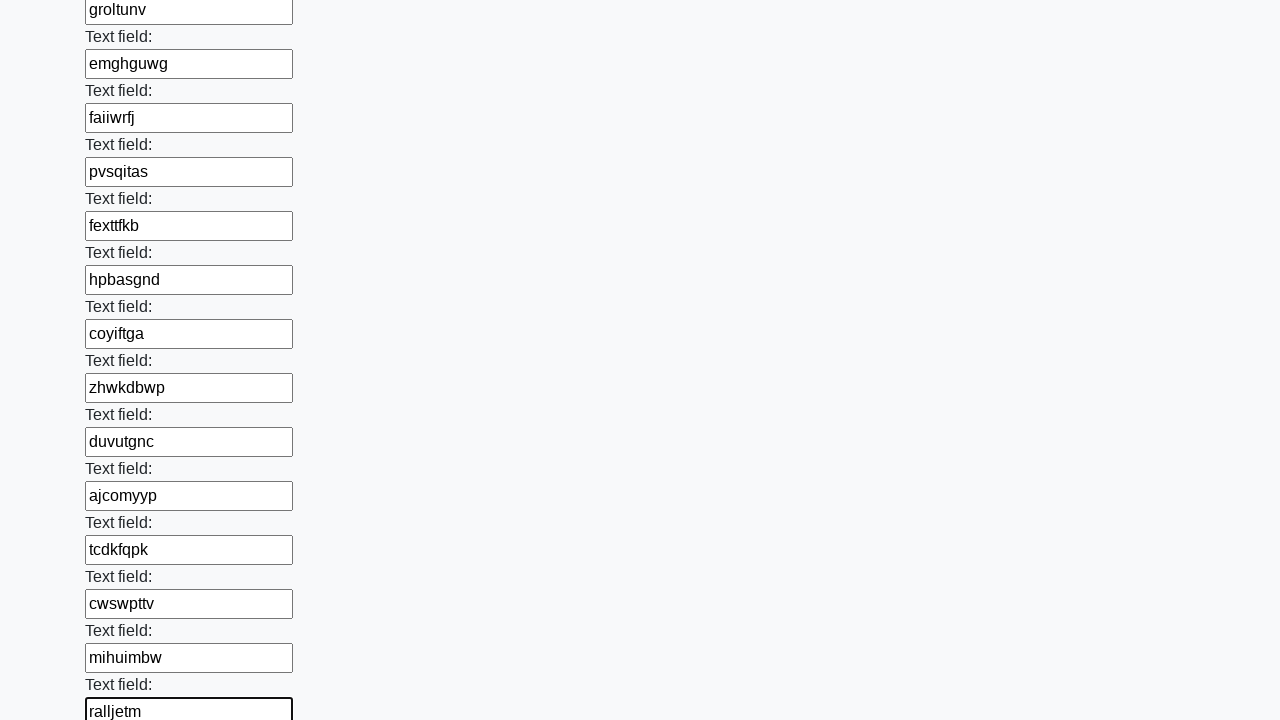

Filled input field with random text: fvqfpjps on input >> nth=85
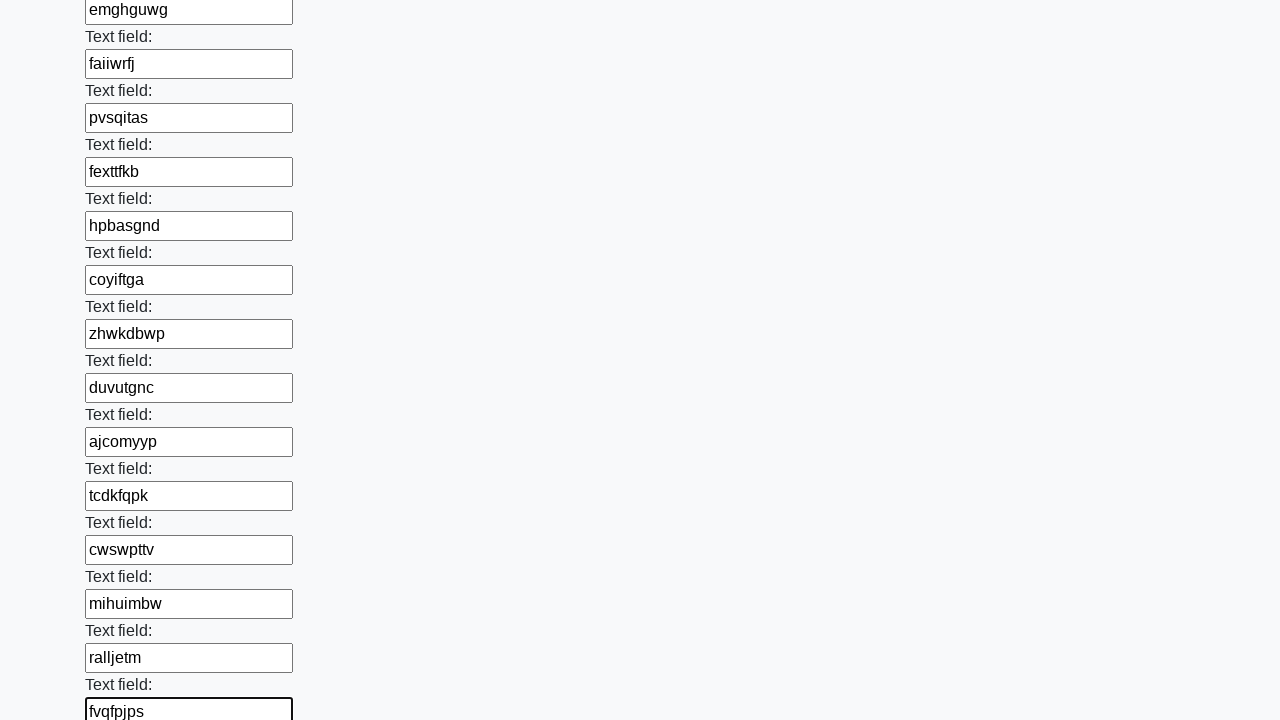

Filled input field with random text: sndhlxmz on input >> nth=86
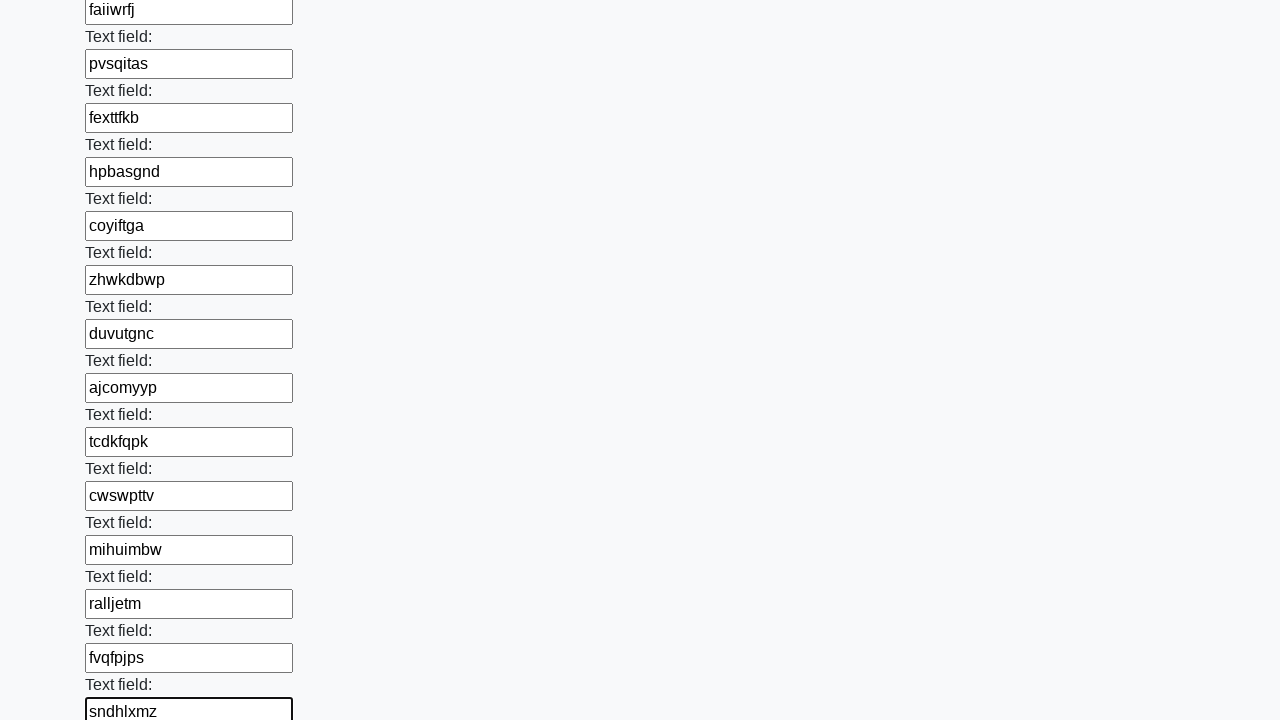

Filled input field with random text: qlxajxak on input >> nth=87
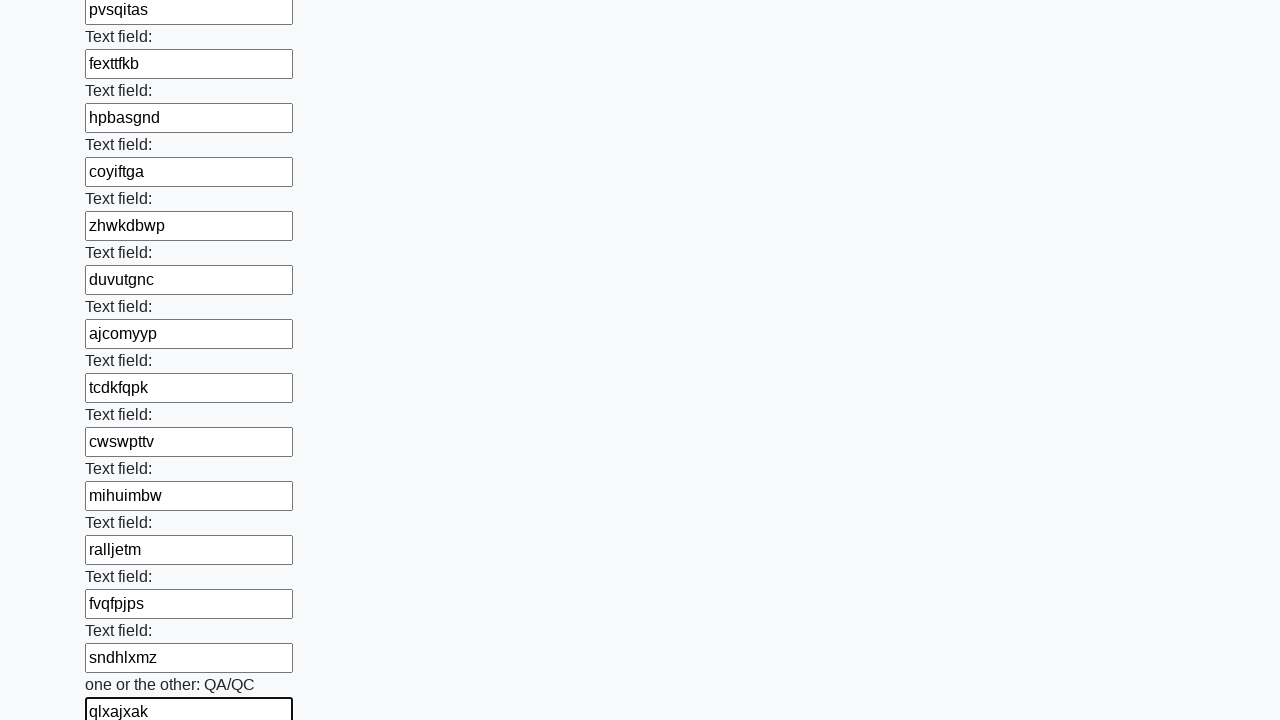

Filled input field with random text: sgkbfsbo on input >> nth=88
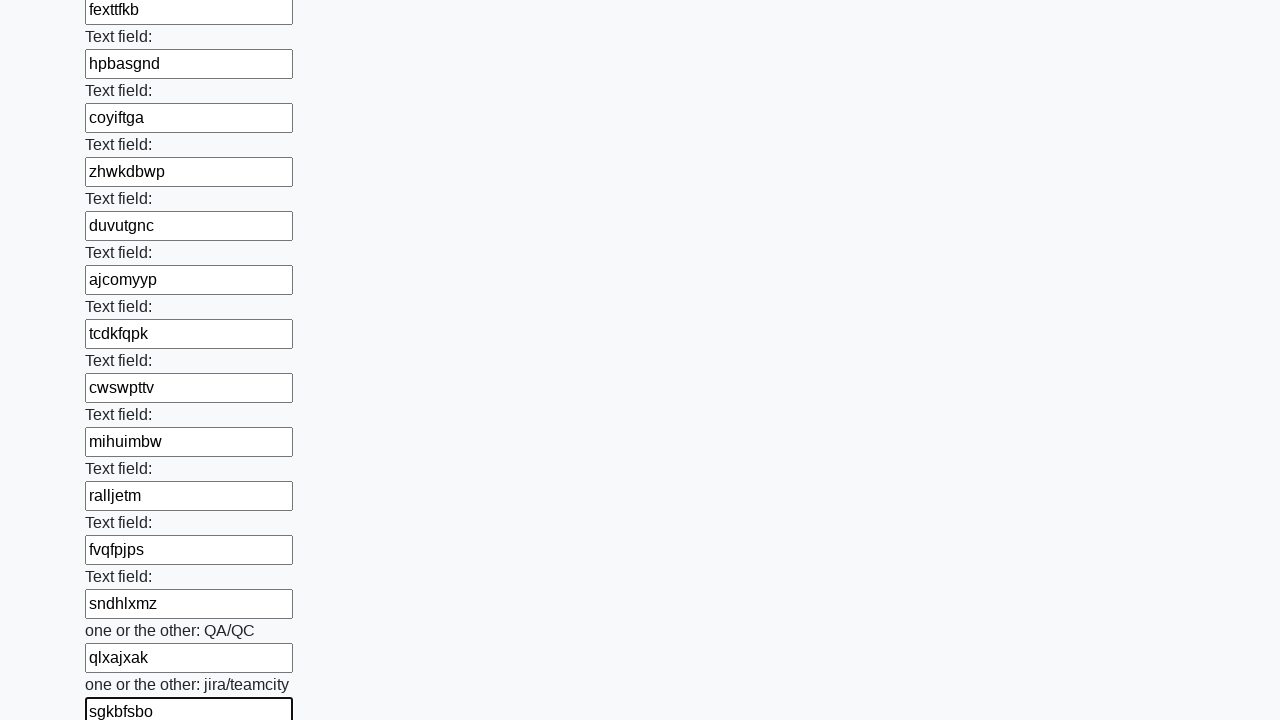

Filled input field with random text: kldpfaei on input >> nth=89
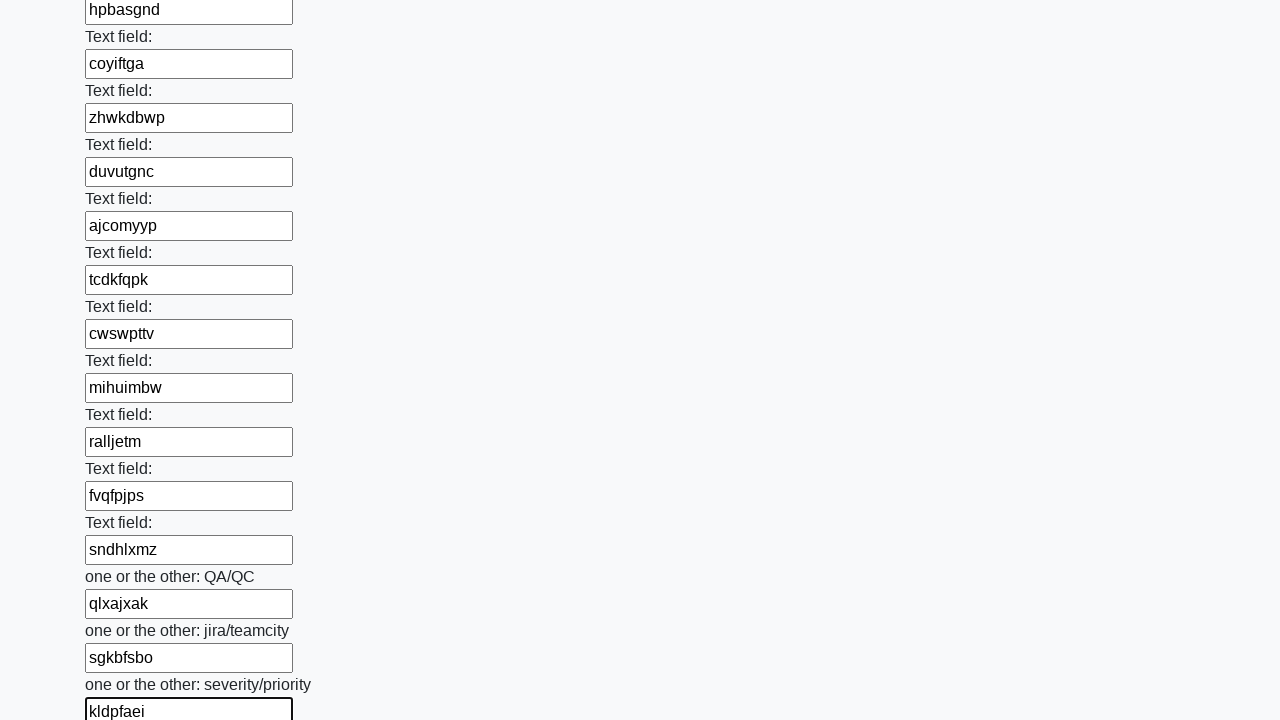

Filled input field with random text: edyhbkrn on input >> nth=90
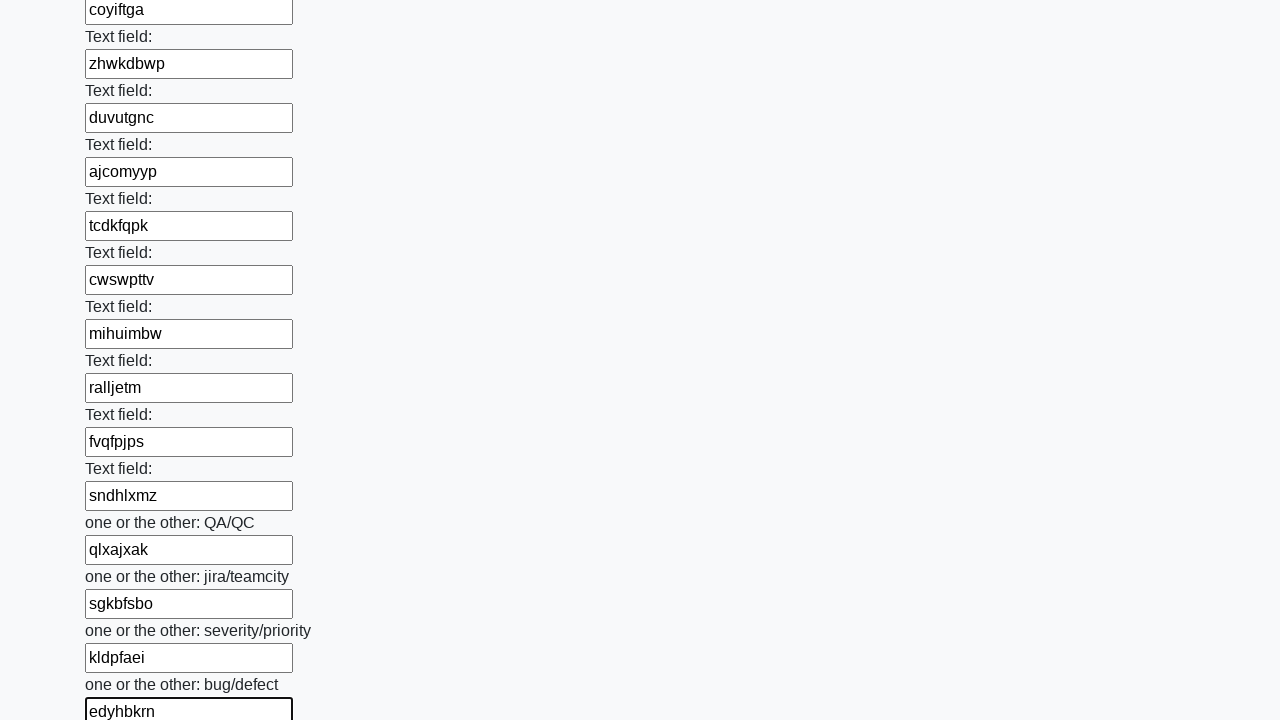

Filled input field with random text: svadlypp on input >> nth=91
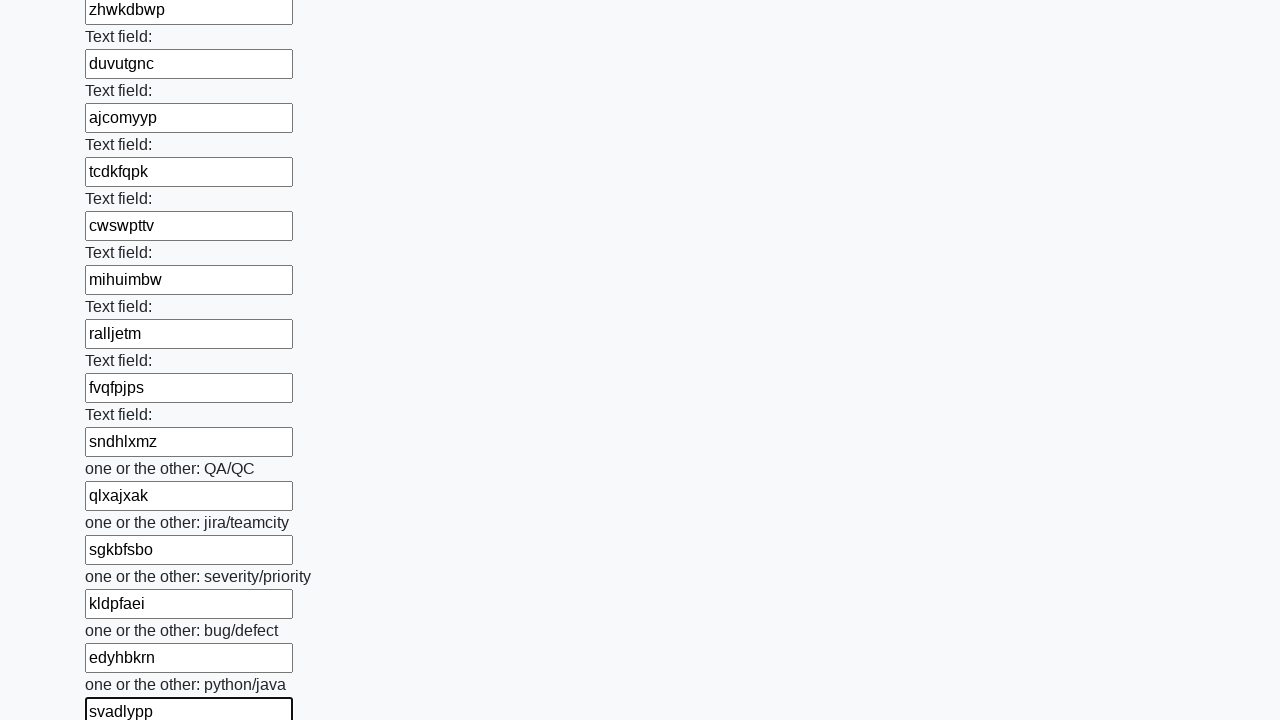

Filled input field with random text: hcwwnbgx on input >> nth=92
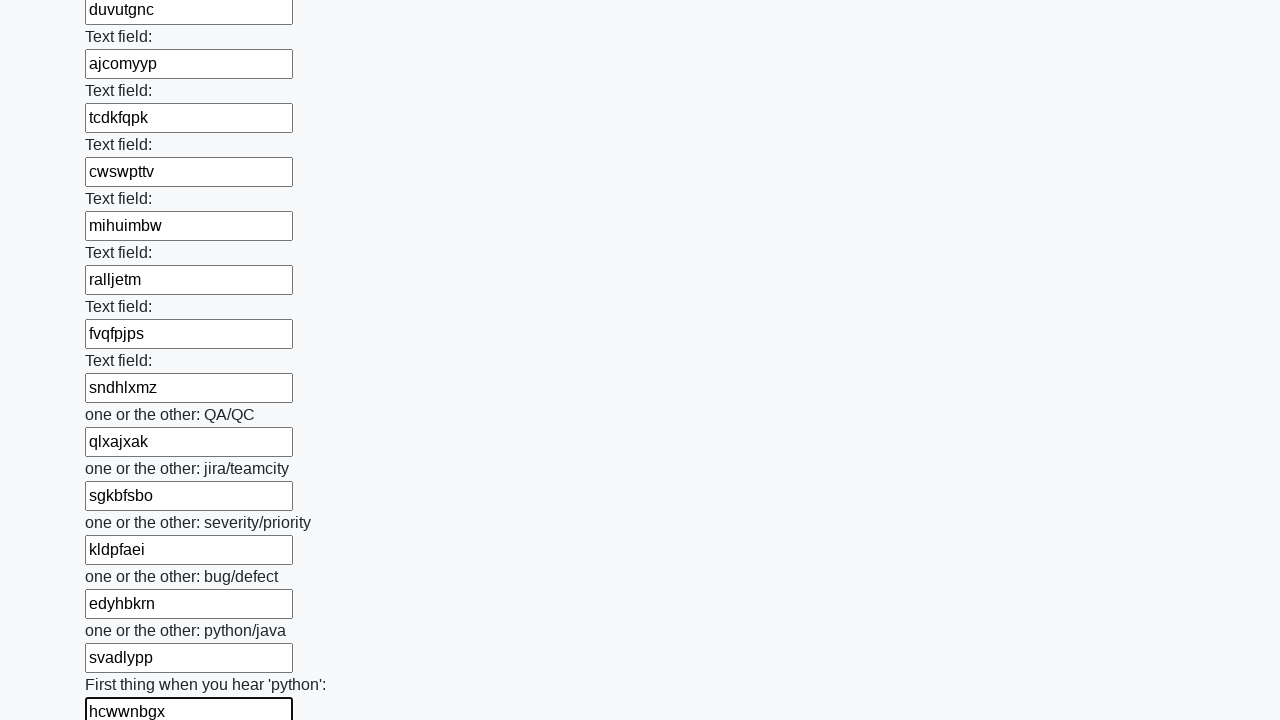

Filled input field with random text: azbpwklj on input >> nth=93
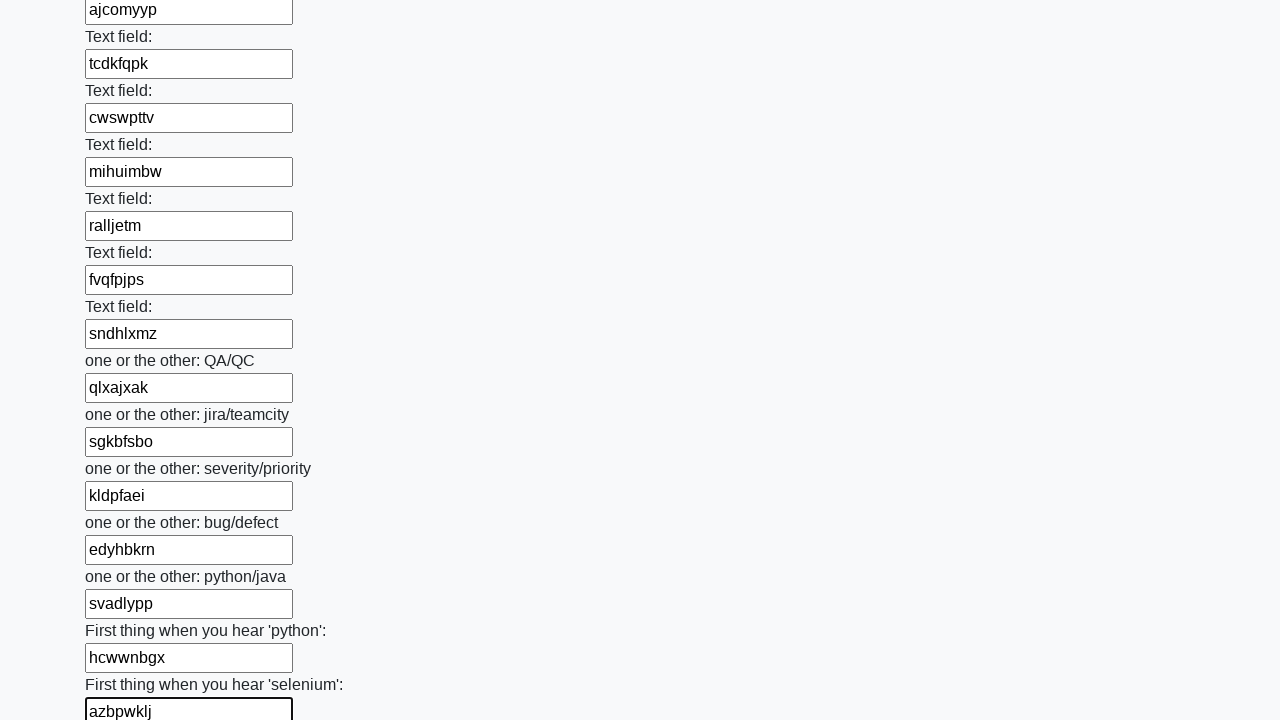

Filled input field with random text: pjwopsfr on input >> nth=94
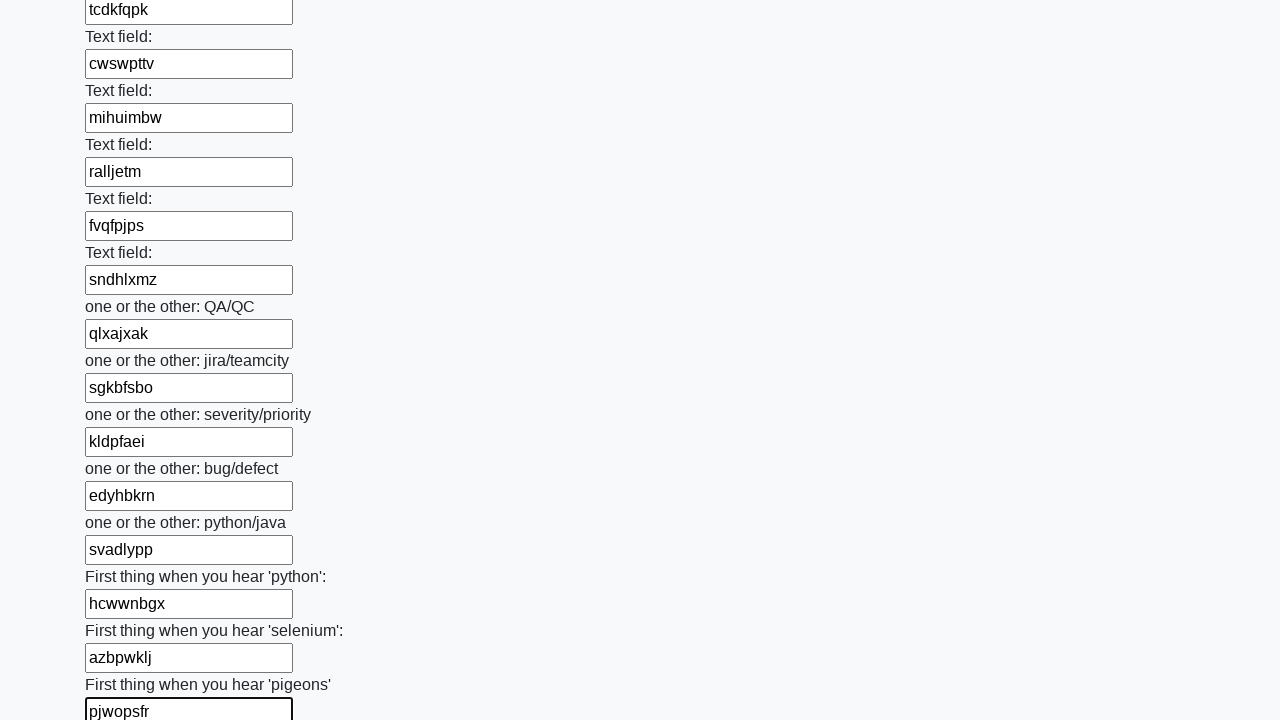

Filled input field with random text: lirksrml on input >> nth=95
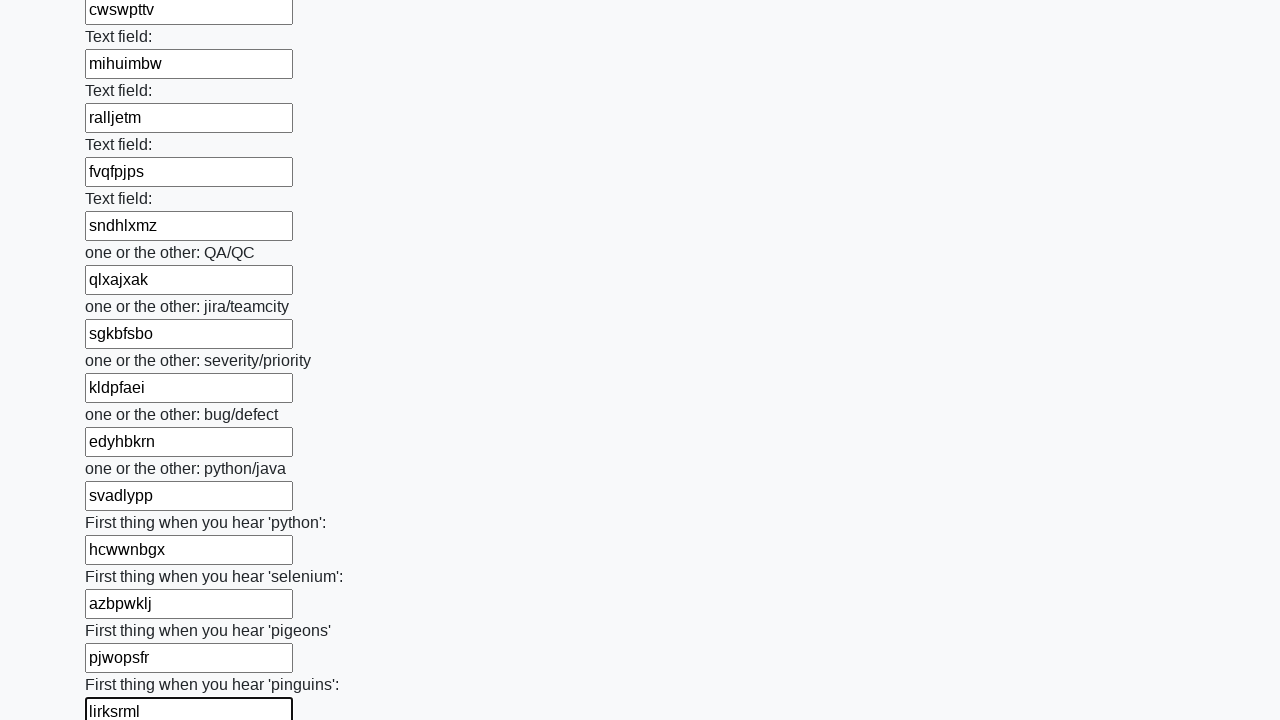

Filled input field with random text: dkvnnway on input >> nth=96
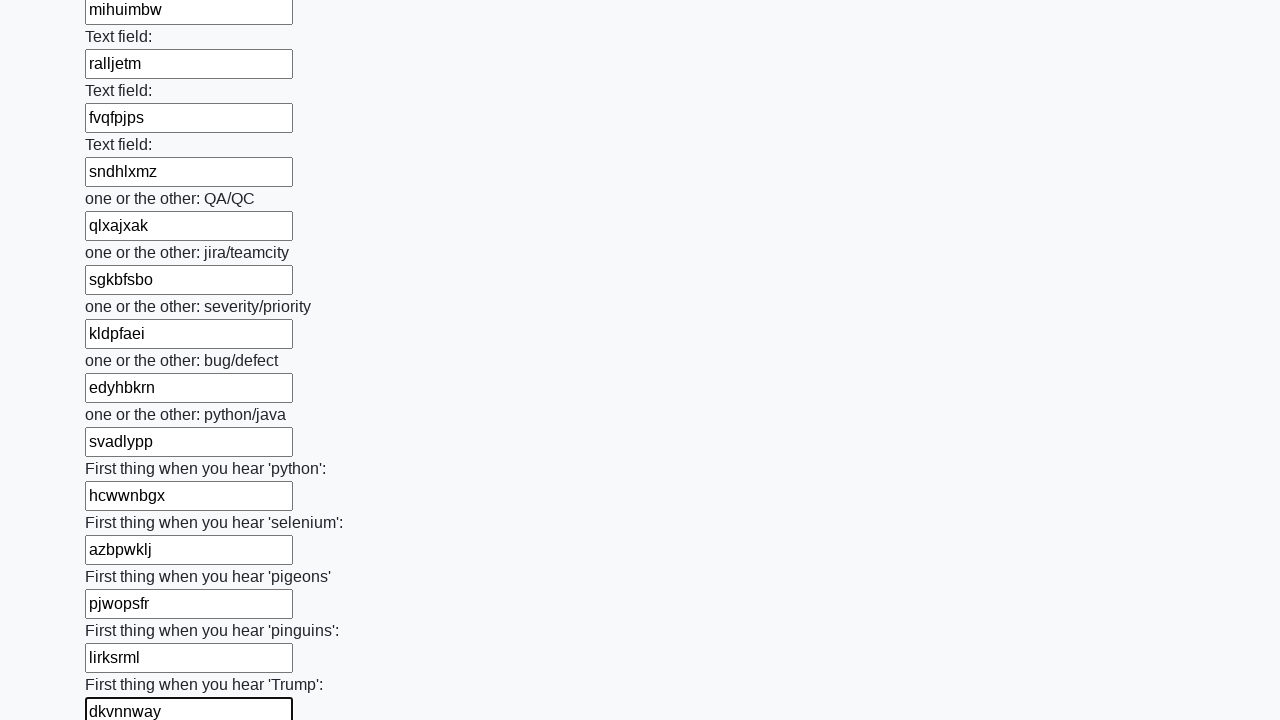

Filled input field with random text: ieajeuju on input >> nth=97
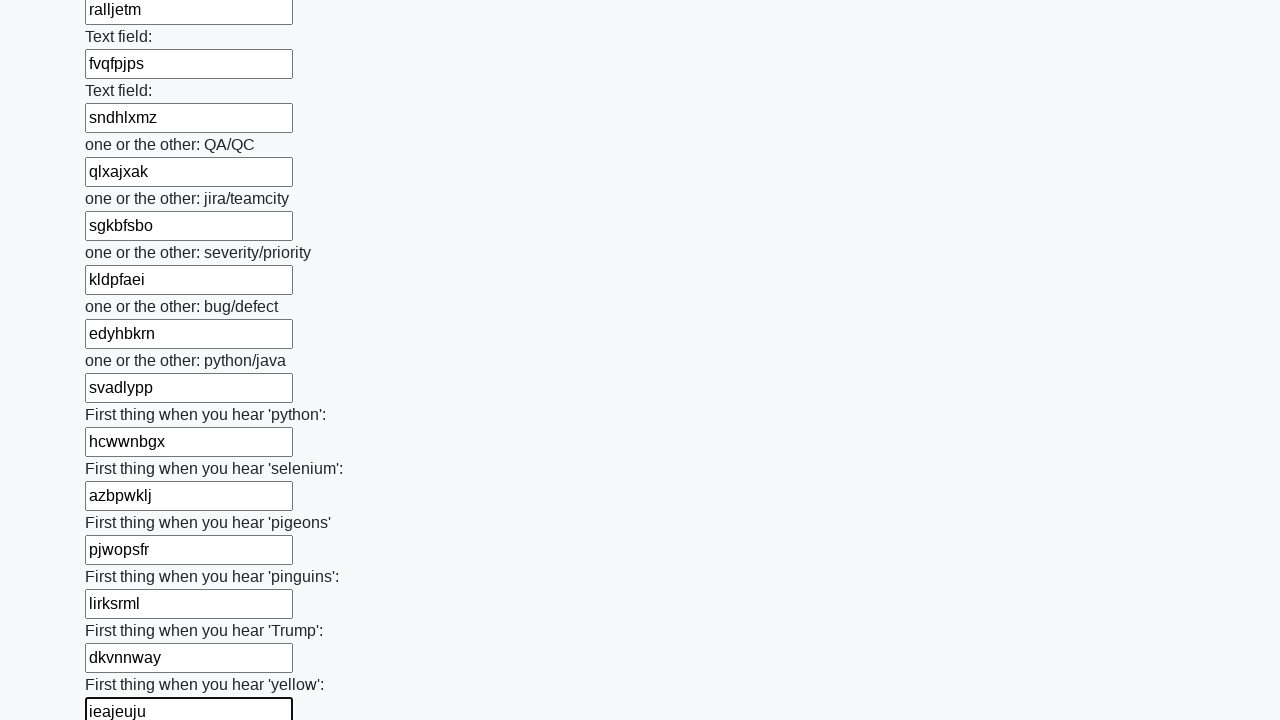

Filled input field with random text: uljoyaas on input >> nth=98
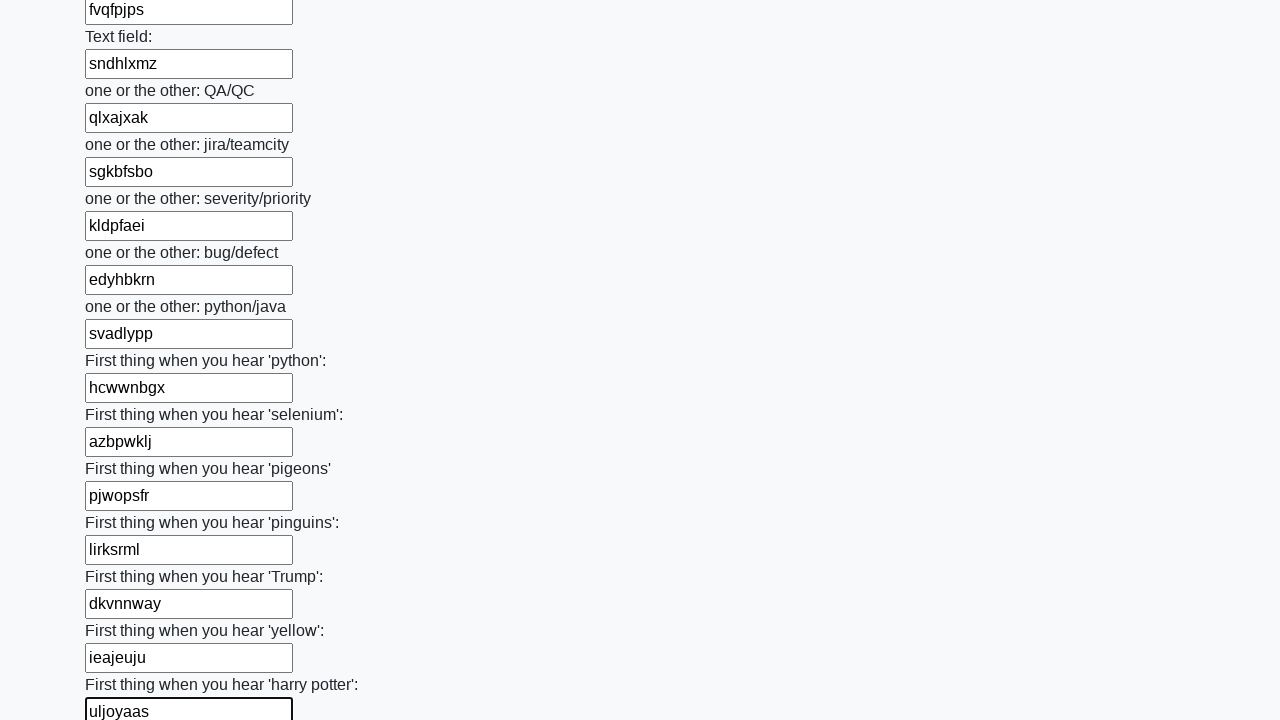

Filled input field with random text: xdtlatzq on input >> nth=99
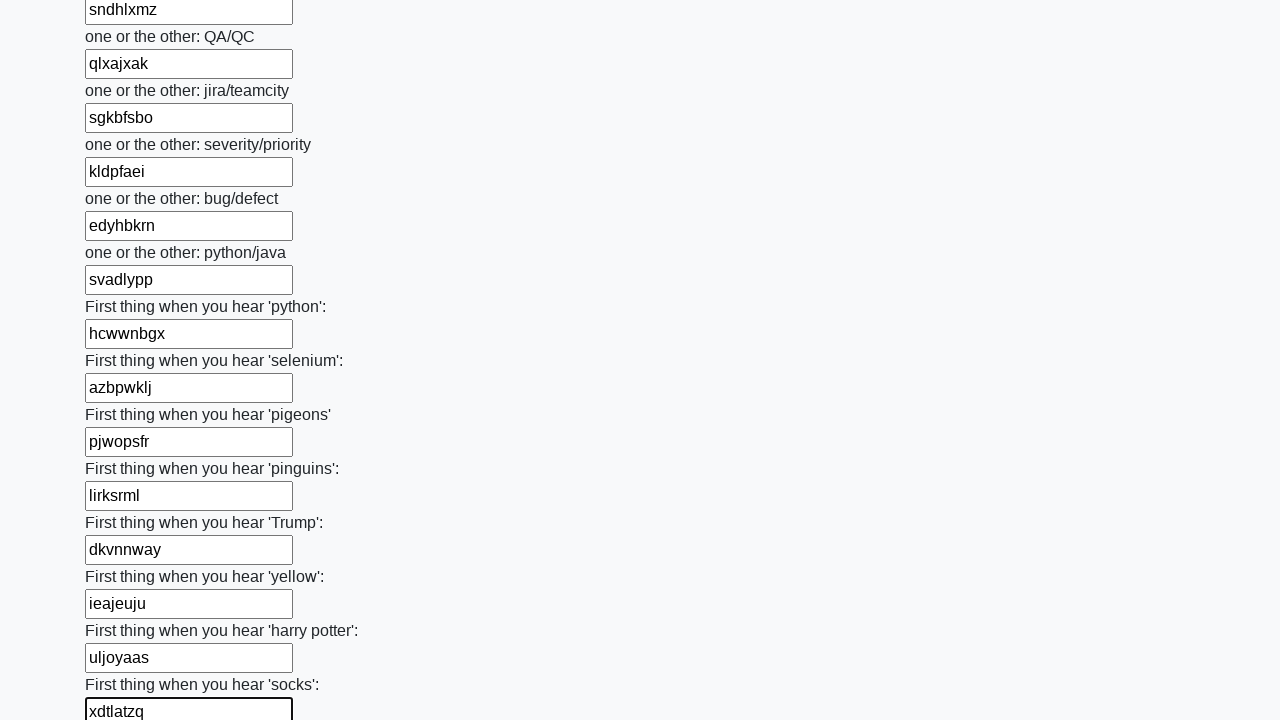

Clicked submit button to submit the form at (123, 611) on button.btn
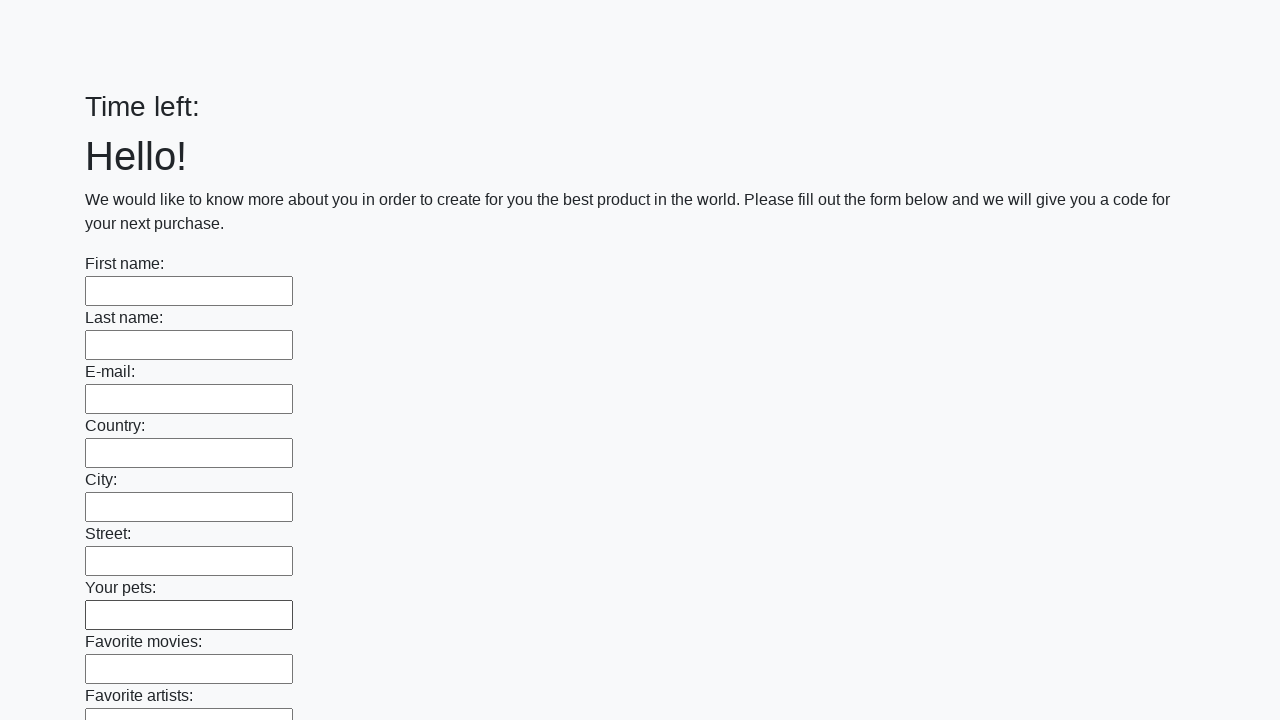

Waited 2 seconds for form submission to complete
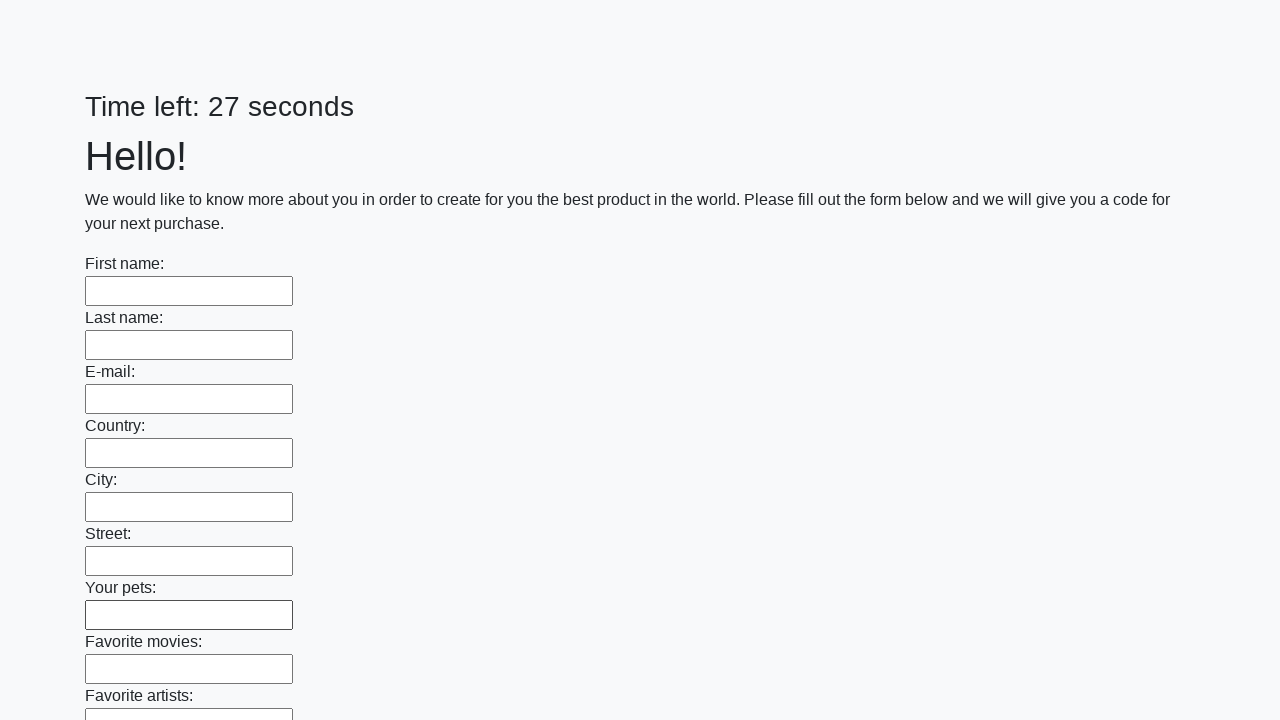

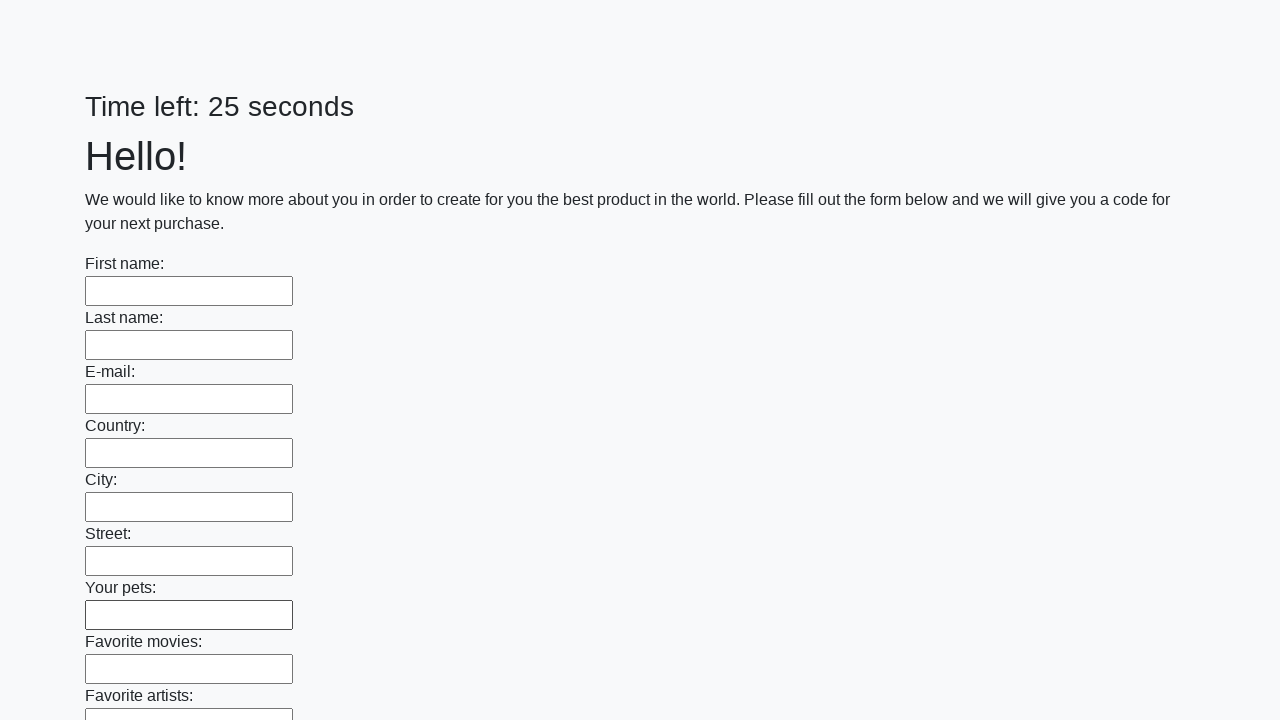